Fills a large form with 100 input fields by entering text in each field and submitting the form

Starting URL: http://suninjuly.github.io/huge_form.html

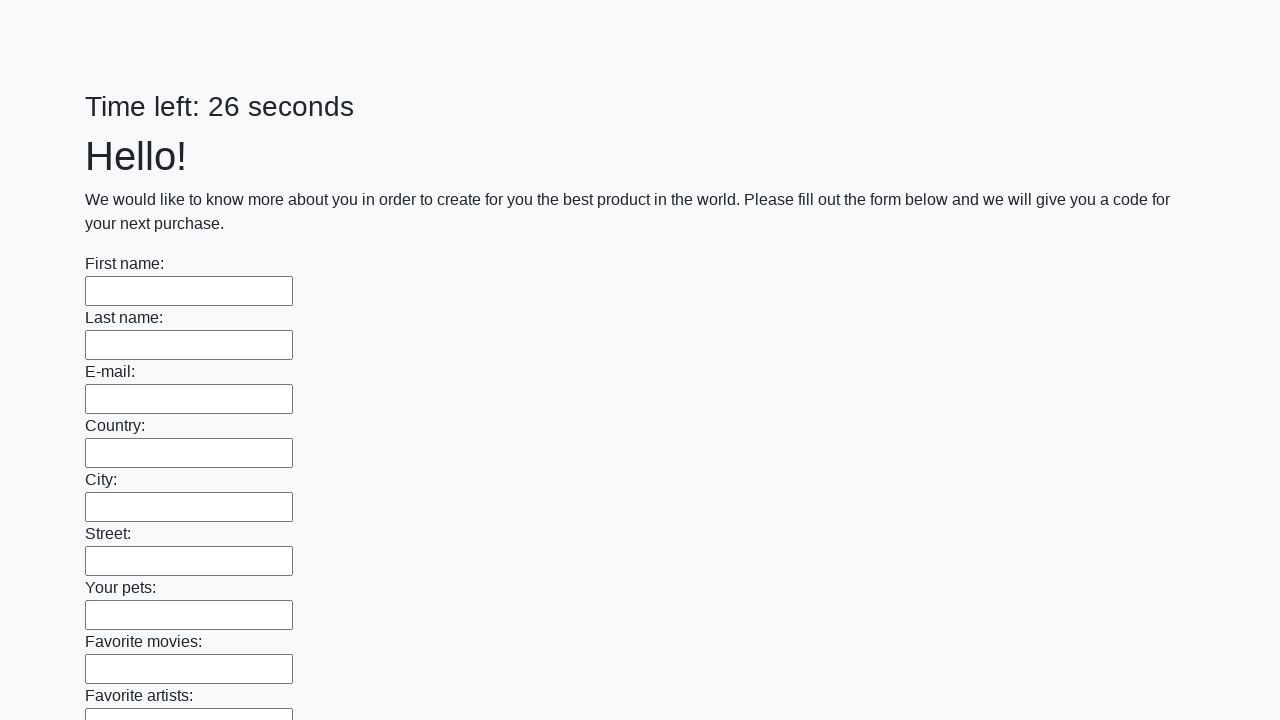

Located all input fields on the huge form
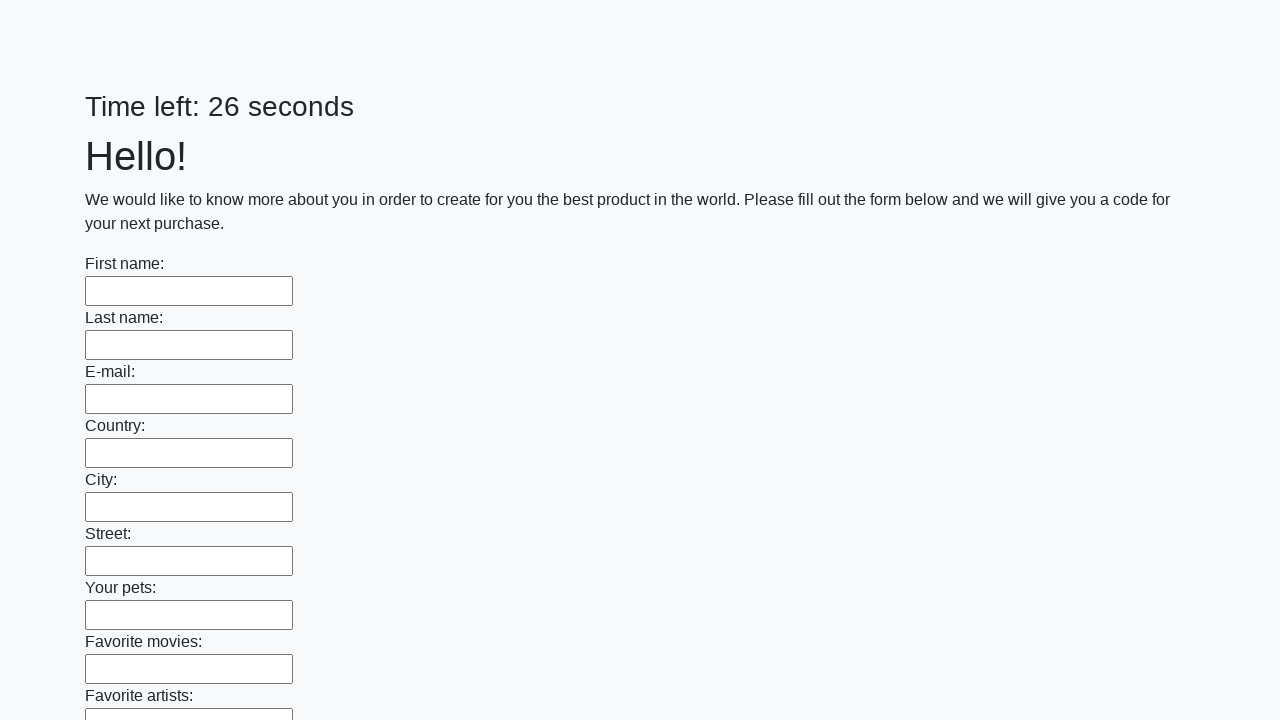

Filled an input field with text on input >> nth=0
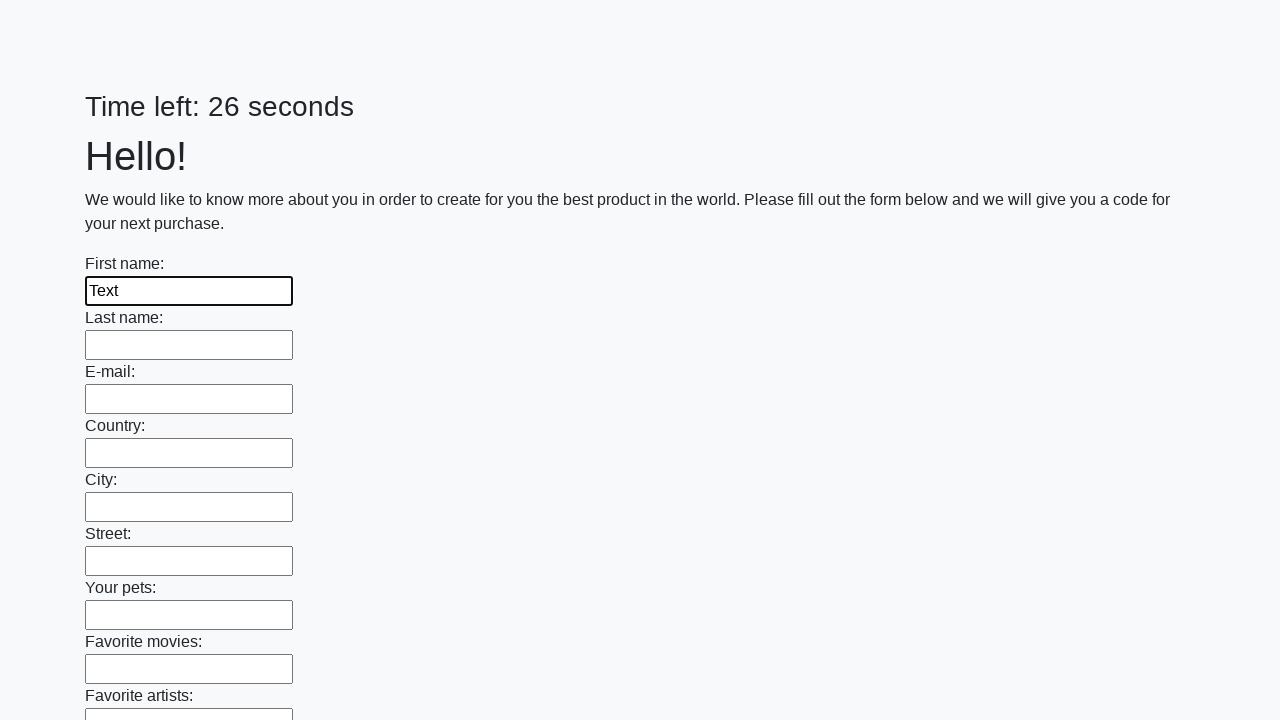

Filled an input field with text on input >> nth=1
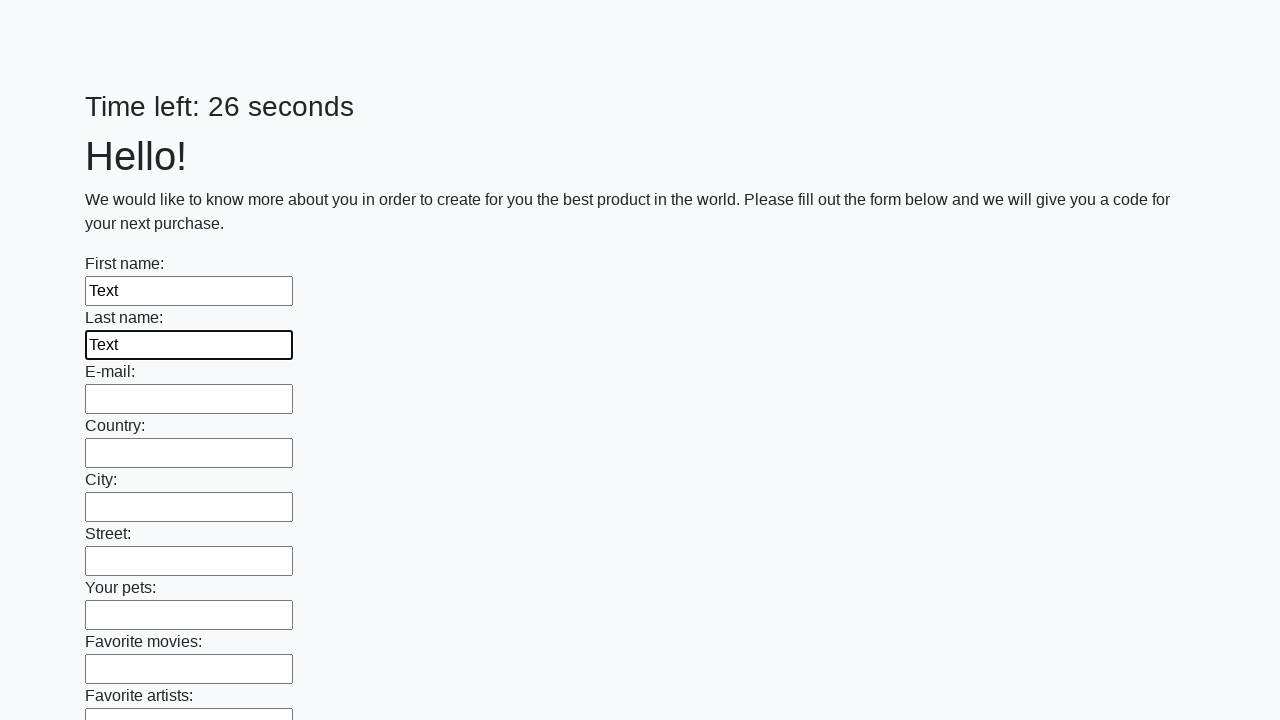

Filled an input field with text on input >> nth=2
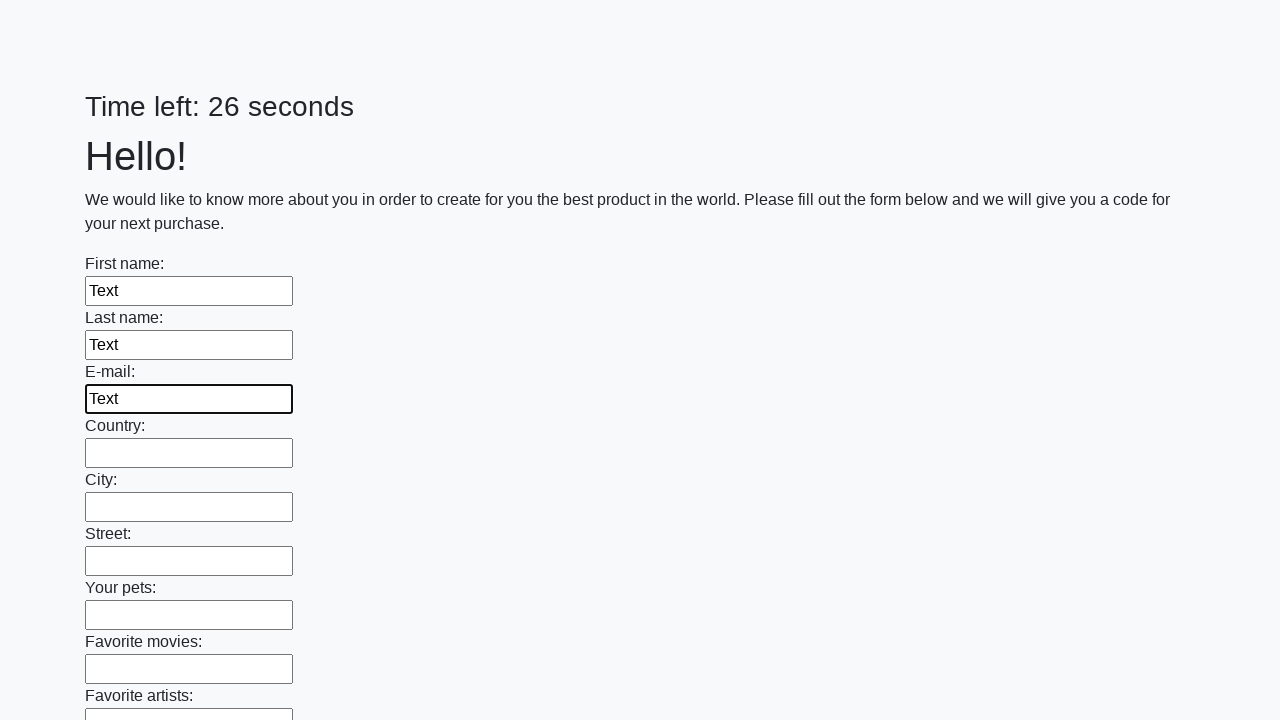

Filled an input field with text on input >> nth=3
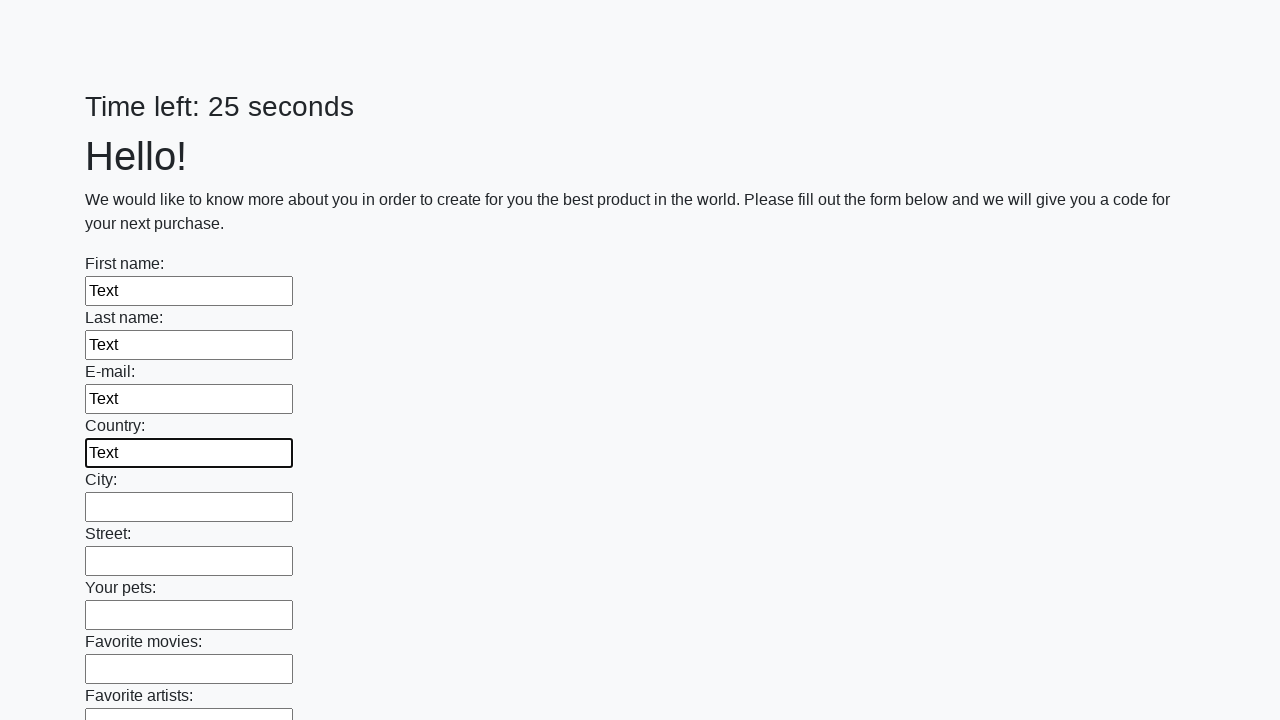

Filled an input field with text on input >> nth=4
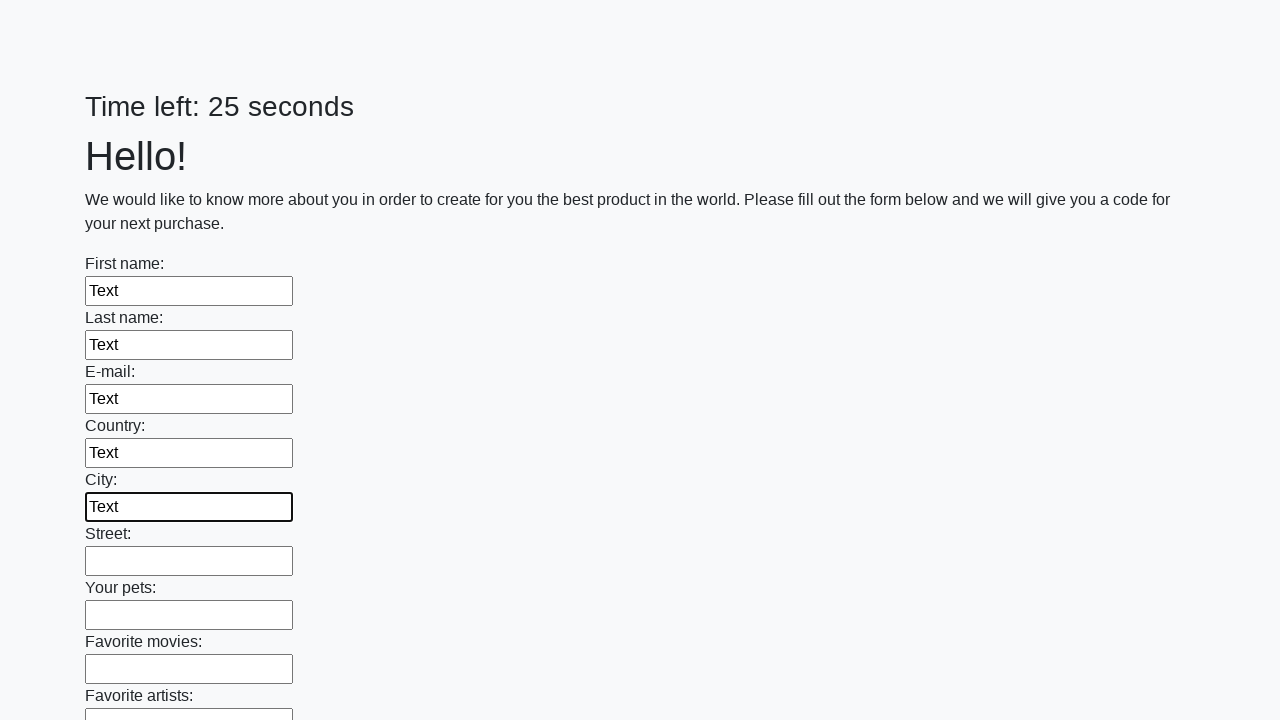

Filled an input field with text on input >> nth=5
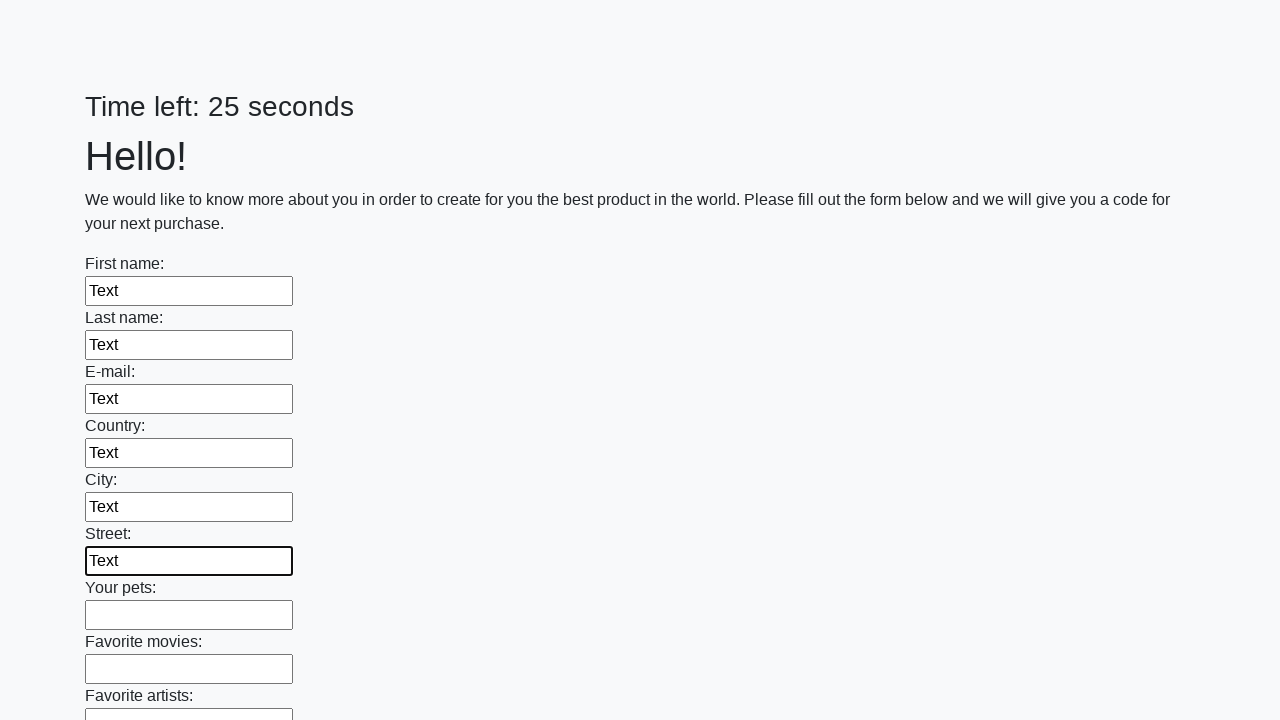

Filled an input field with text on input >> nth=6
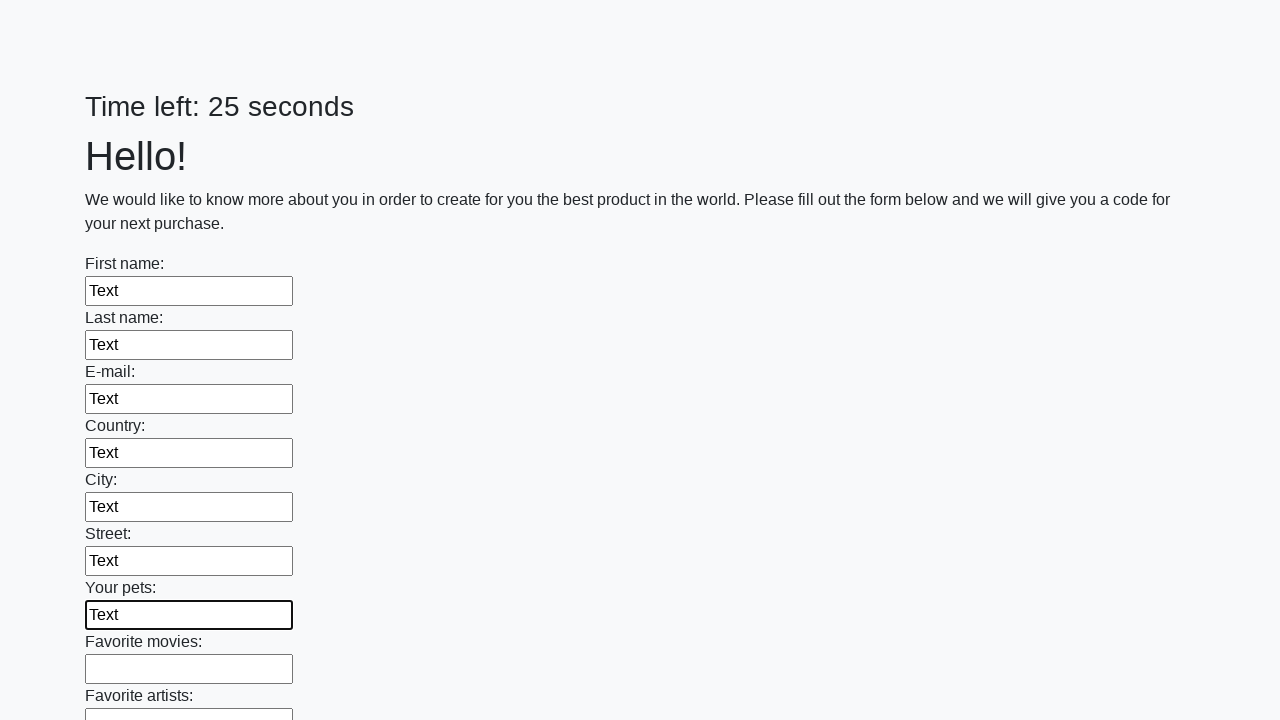

Filled an input field with text on input >> nth=7
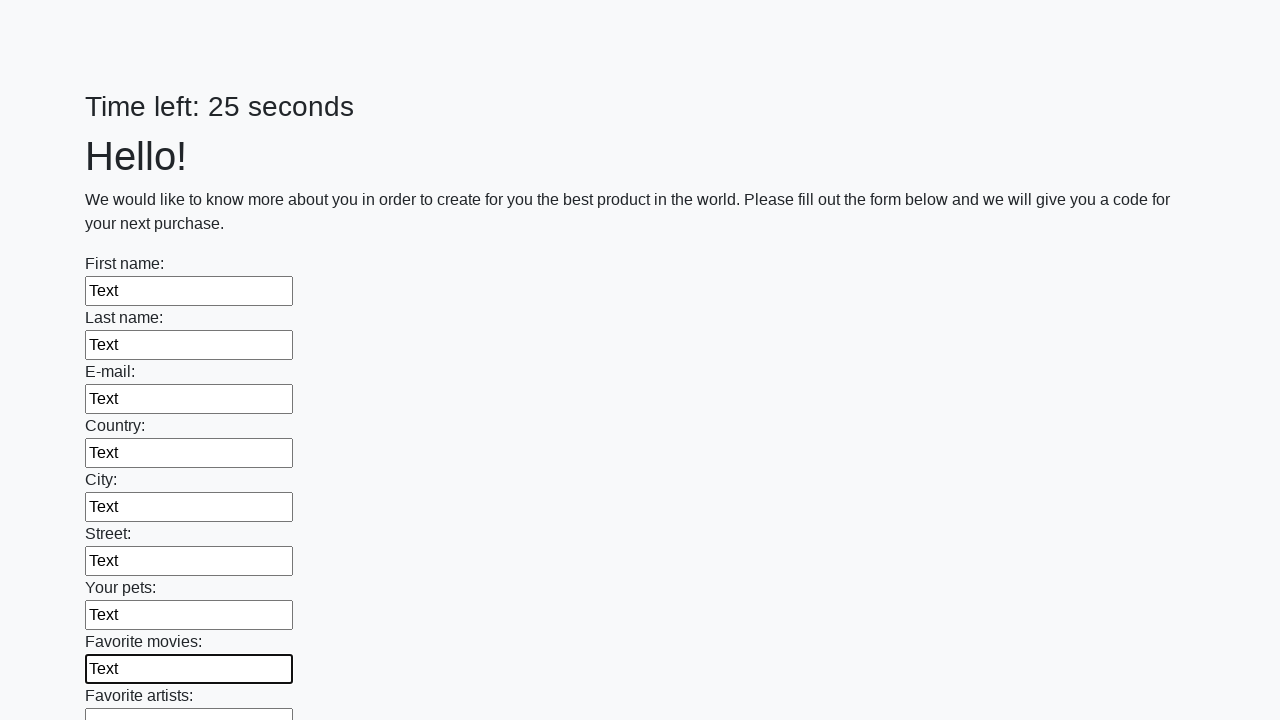

Filled an input field with text on input >> nth=8
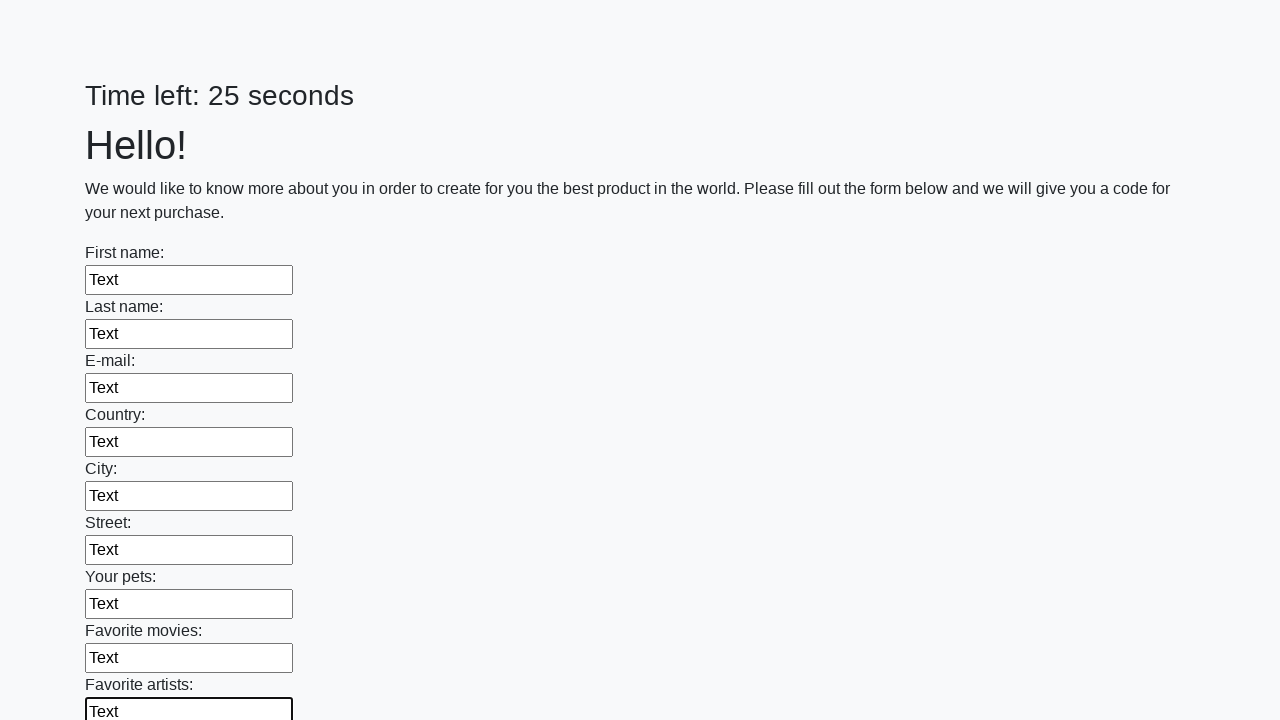

Filled an input field with text on input >> nth=9
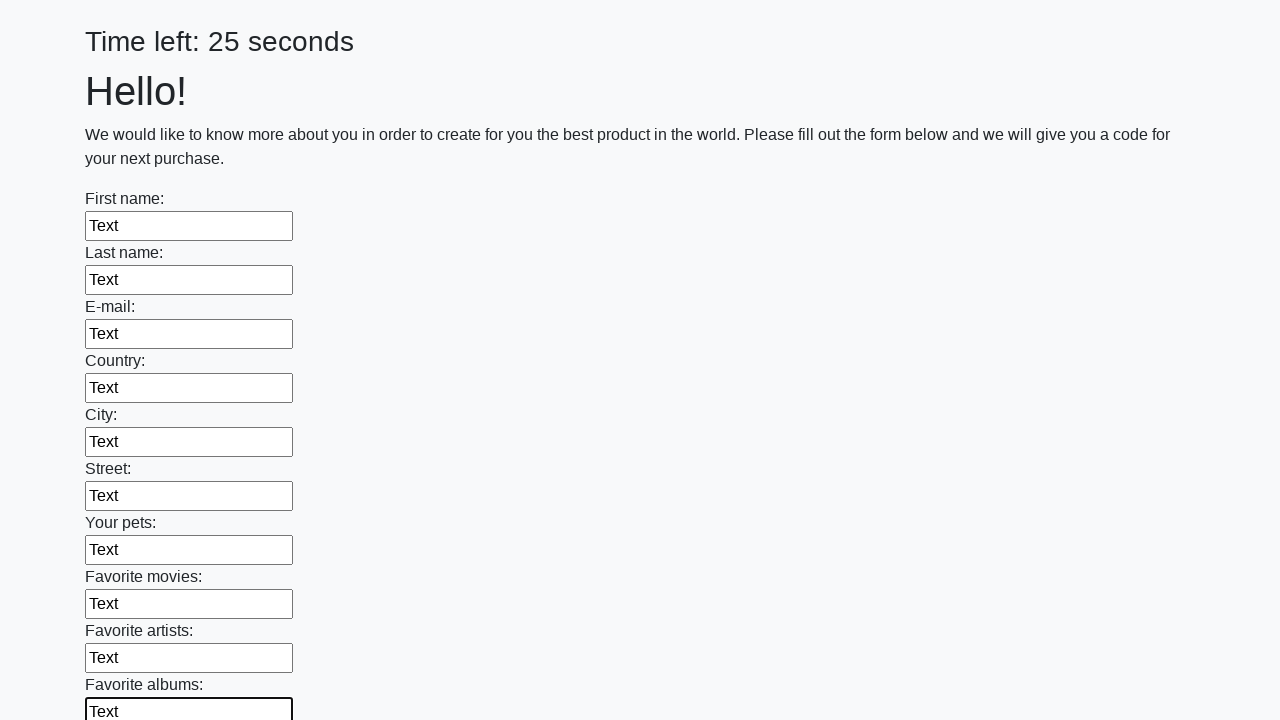

Filled an input field with text on input >> nth=10
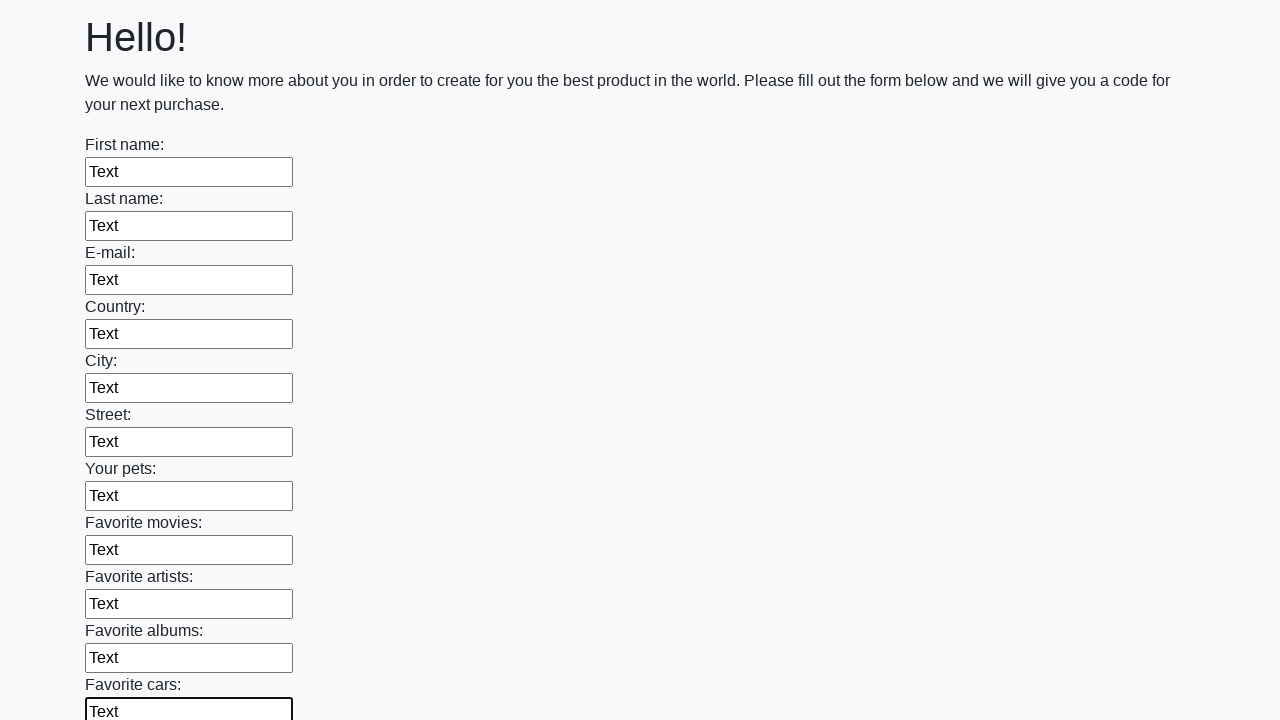

Filled an input field with text on input >> nth=11
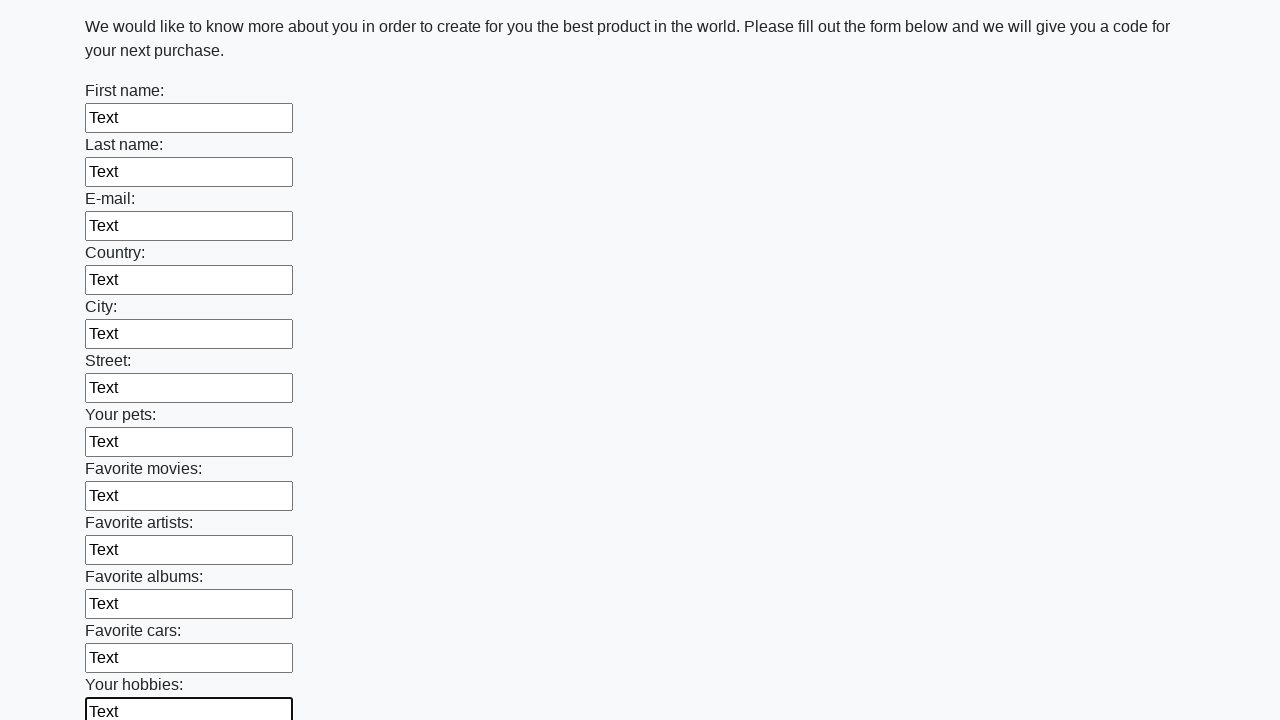

Filled an input field with text on input >> nth=12
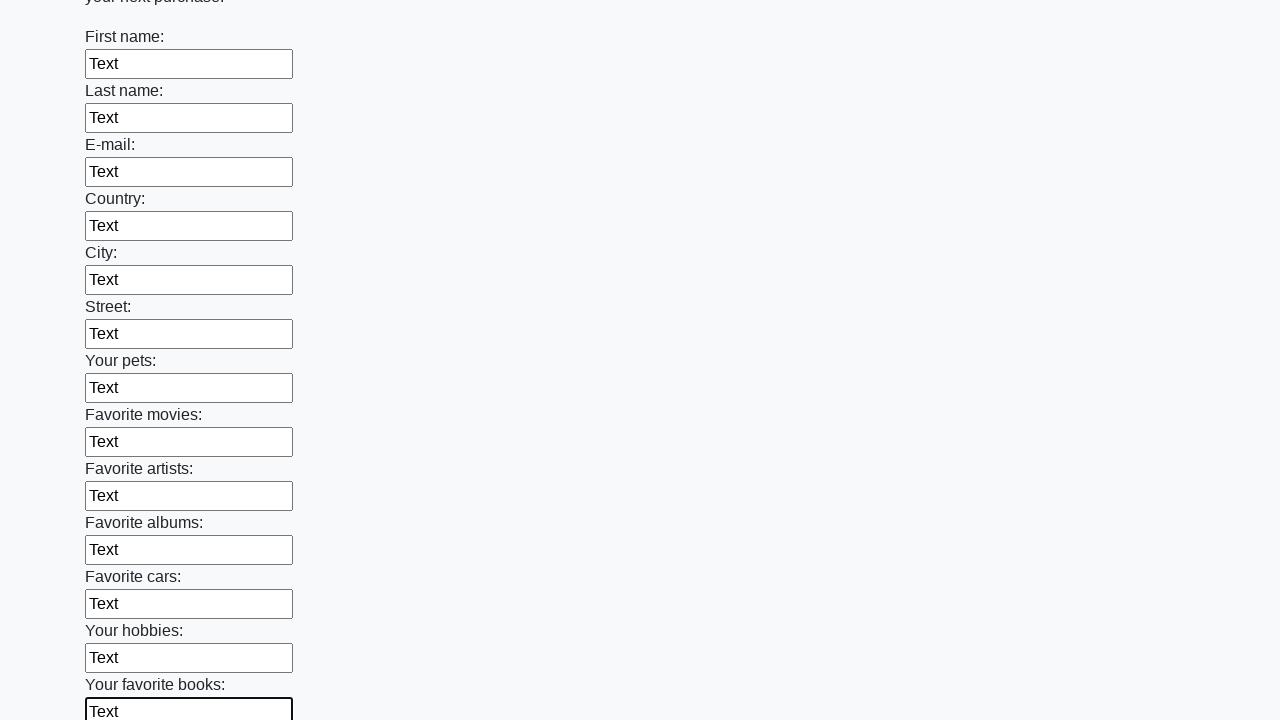

Filled an input field with text on input >> nth=13
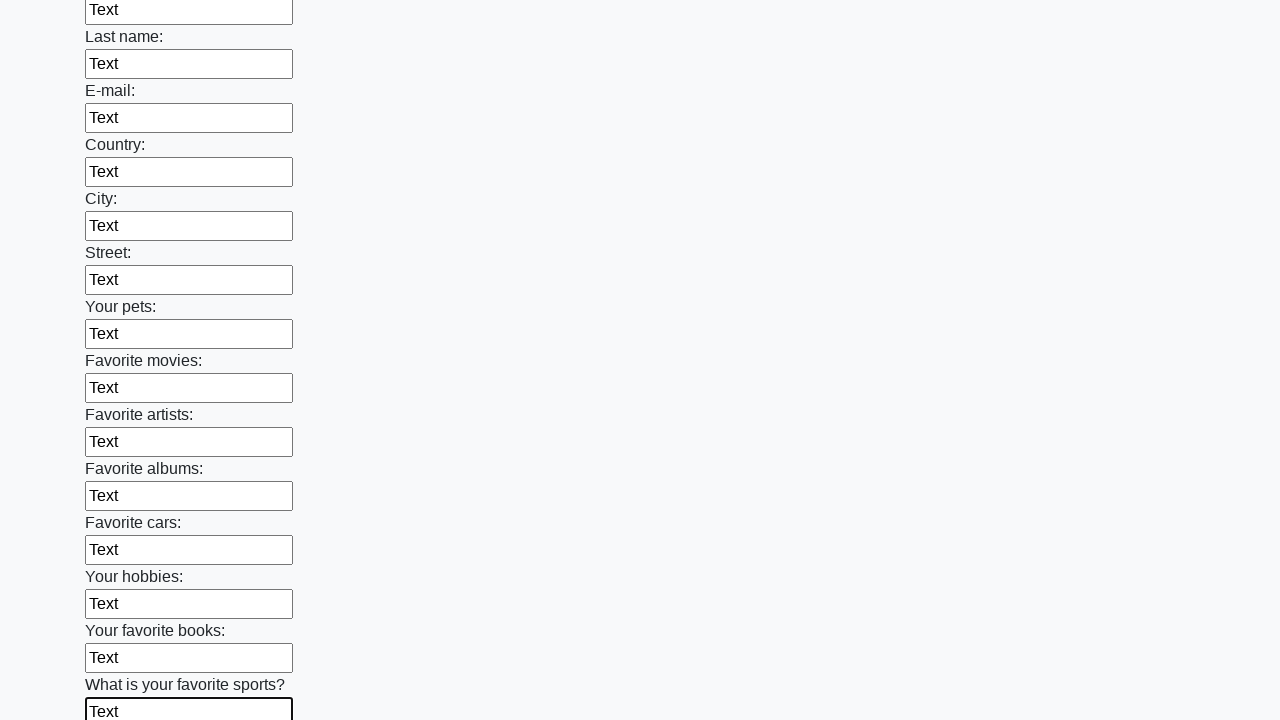

Filled an input field with text on input >> nth=14
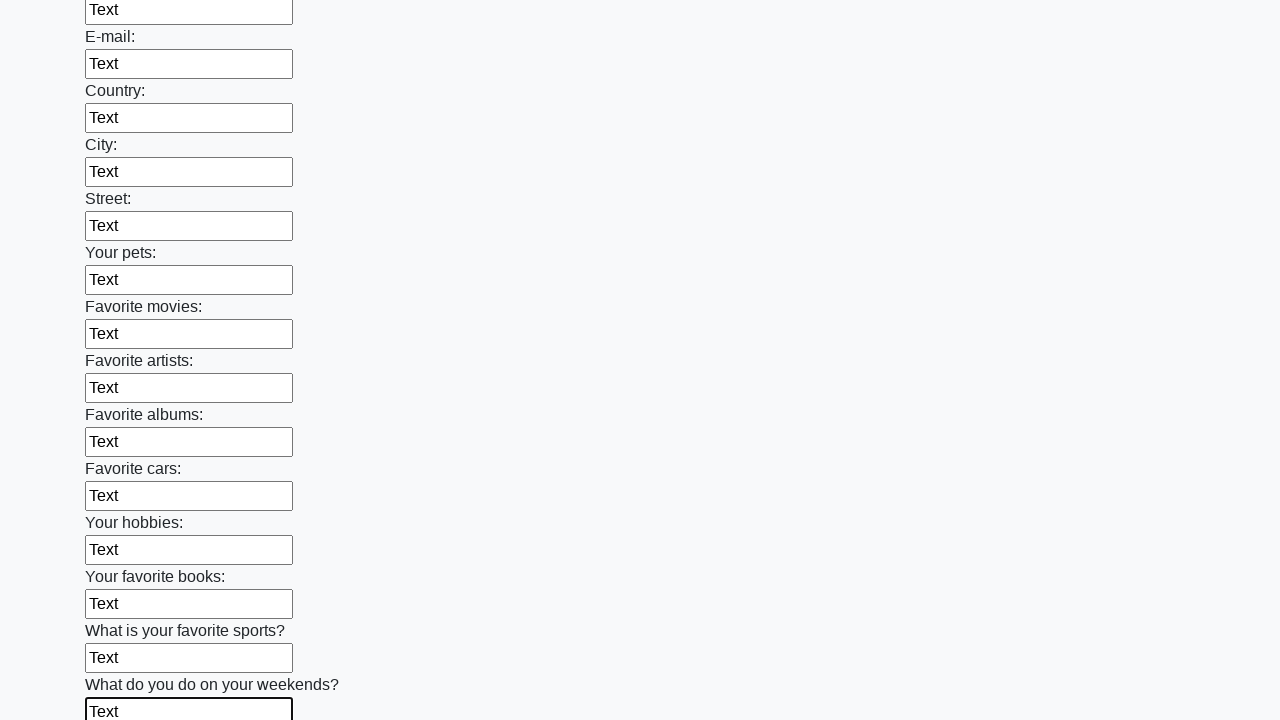

Filled an input field with text on input >> nth=15
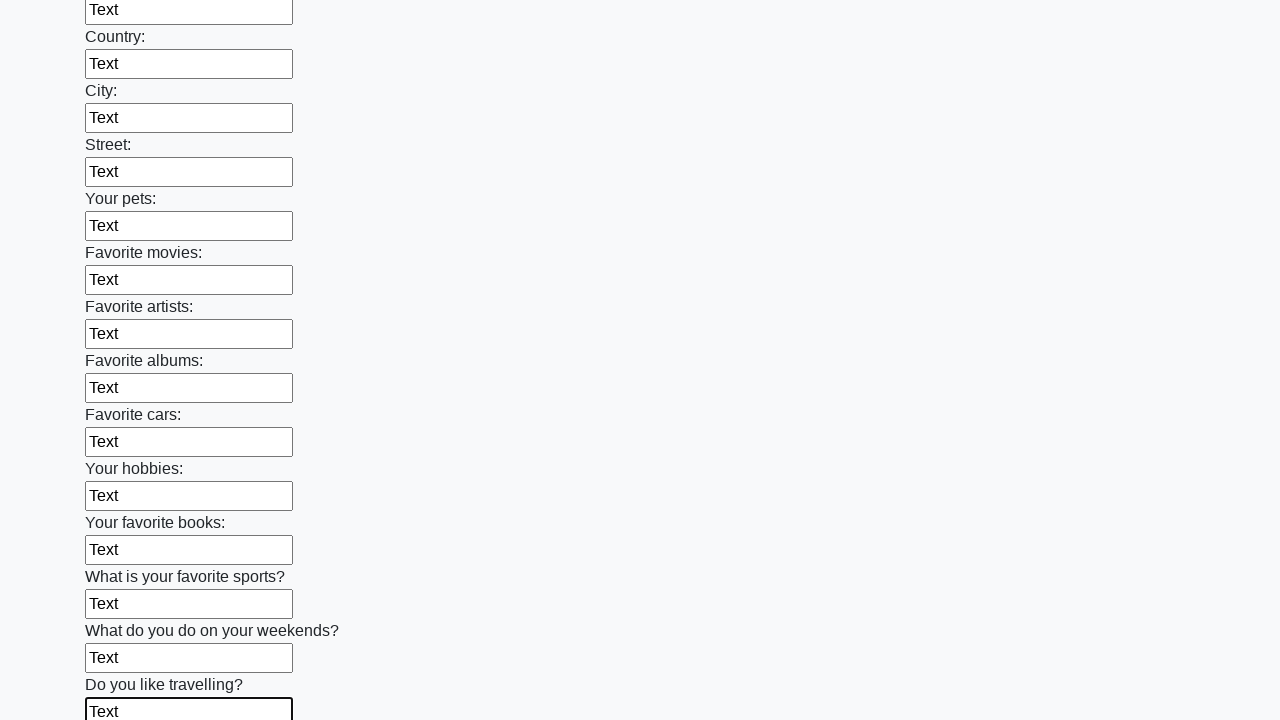

Filled an input field with text on input >> nth=16
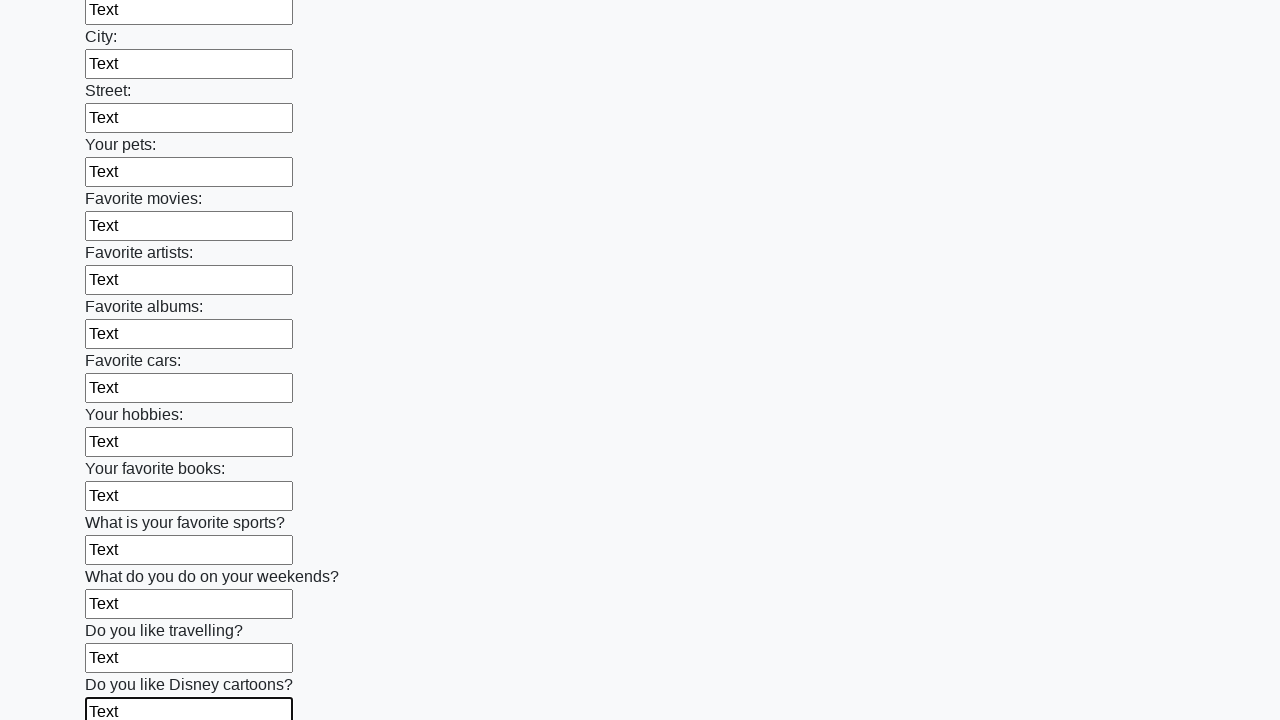

Filled an input field with text on input >> nth=17
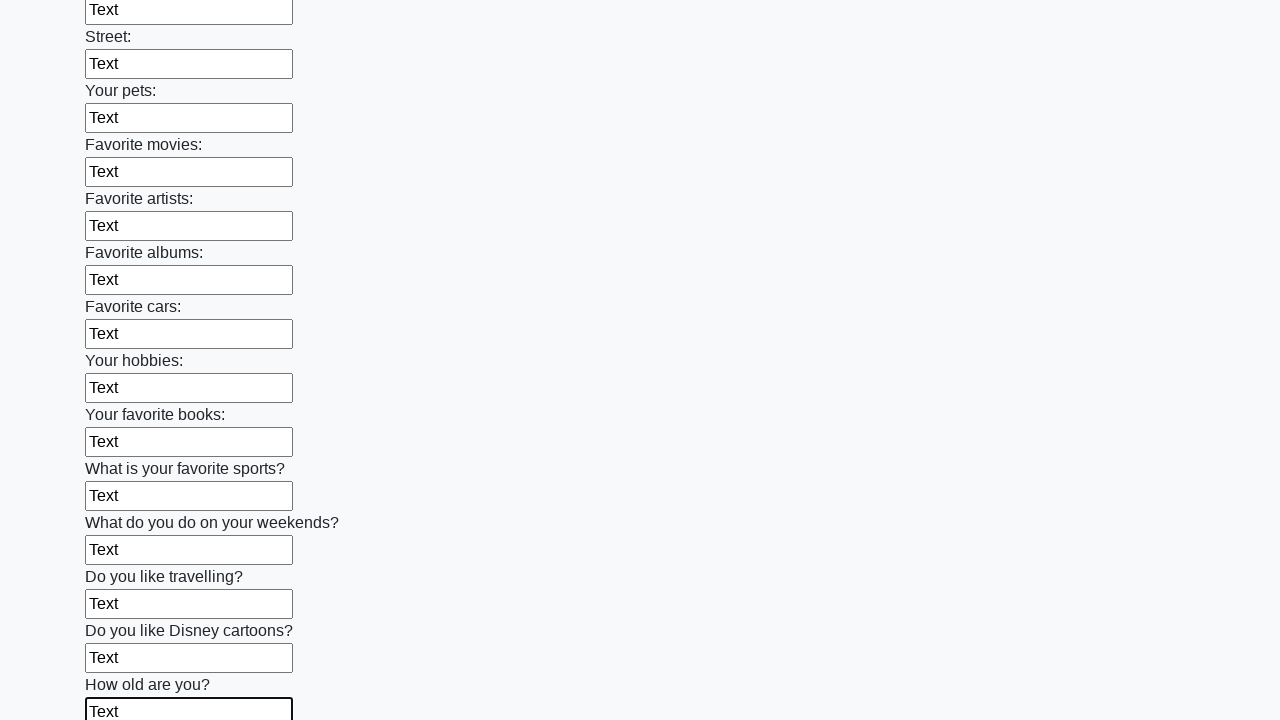

Filled an input field with text on input >> nth=18
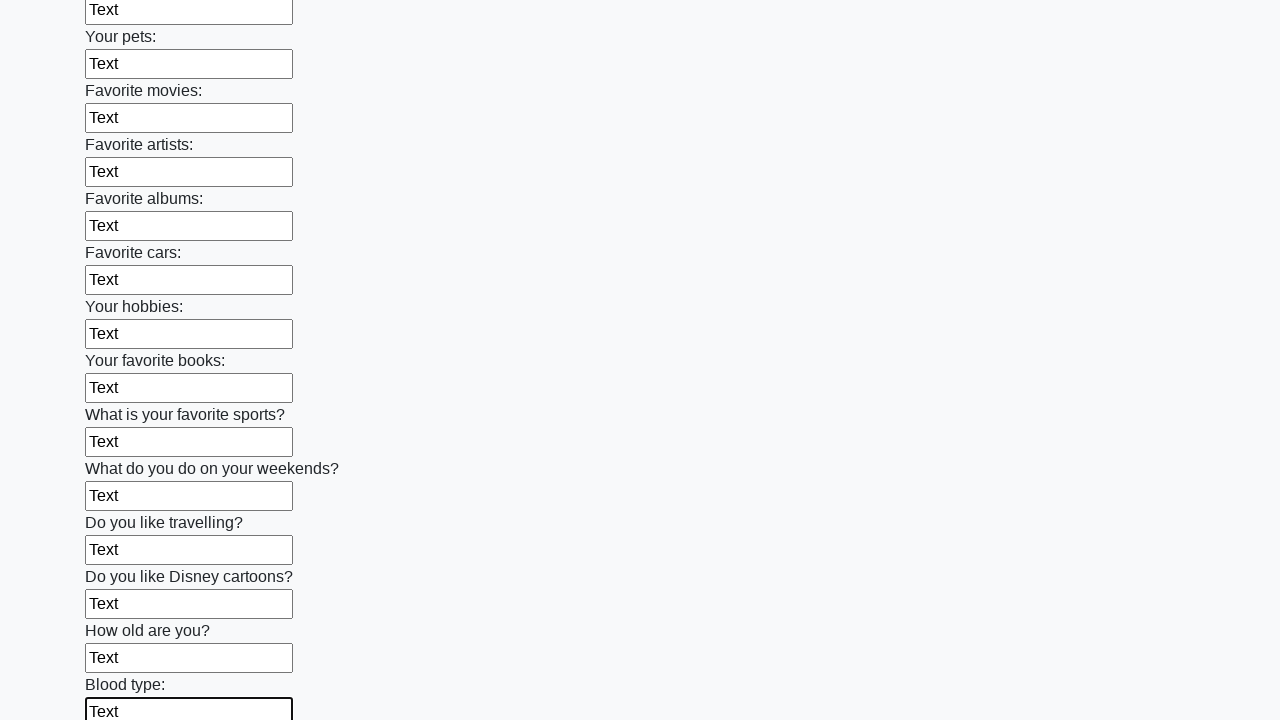

Filled an input field with text on input >> nth=19
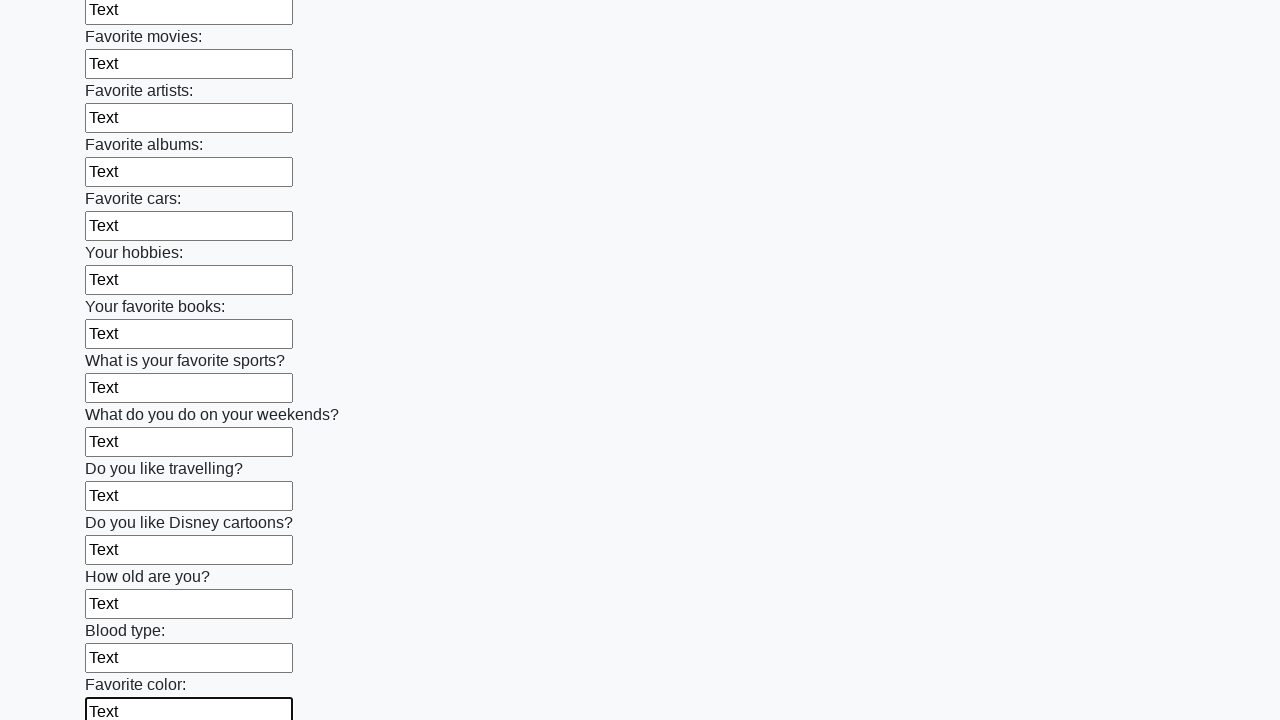

Filled an input field with text on input >> nth=20
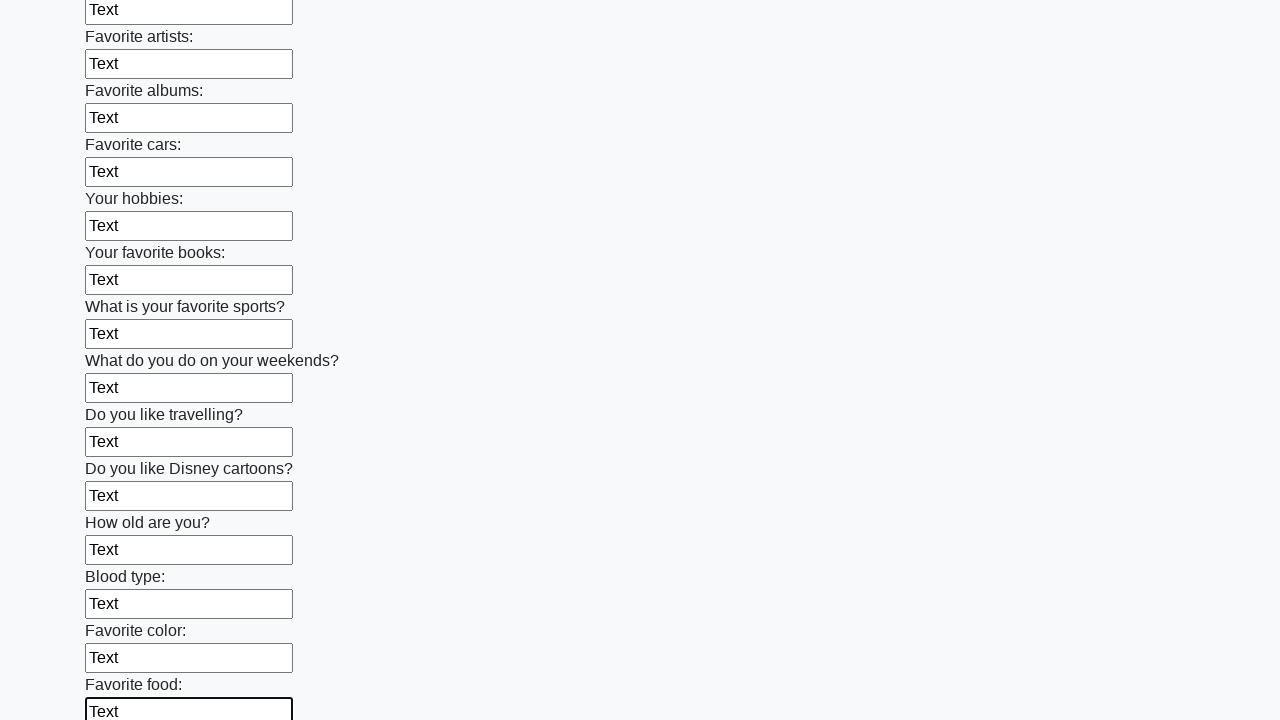

Filled an input field with text on input >> nth=21
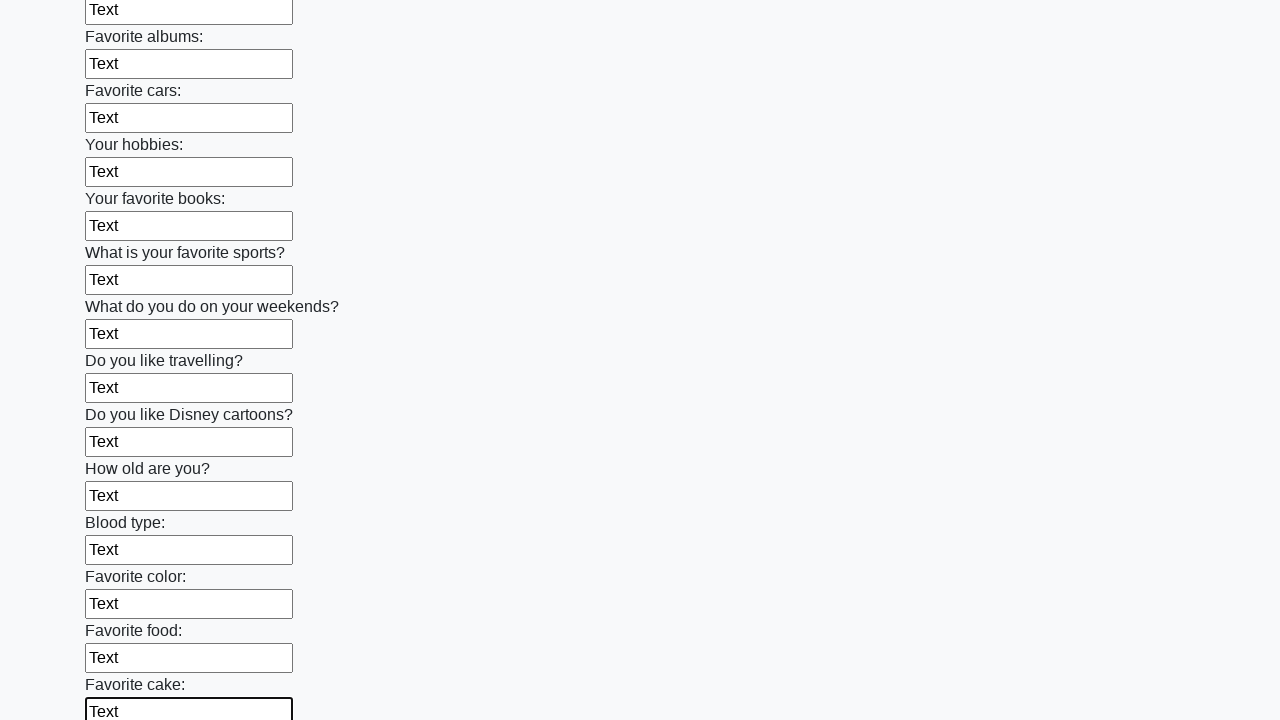

Filled an input field with text on input >> nth=22
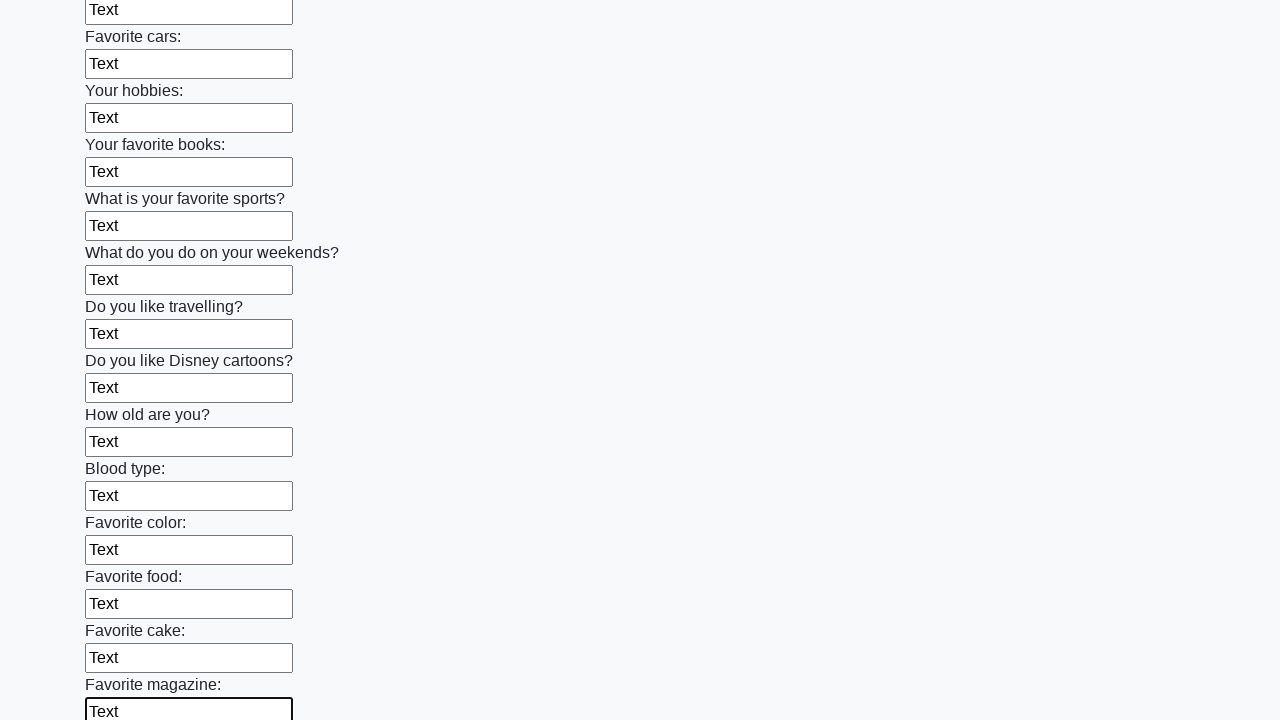

Filled an input field with text on input >> nth=23
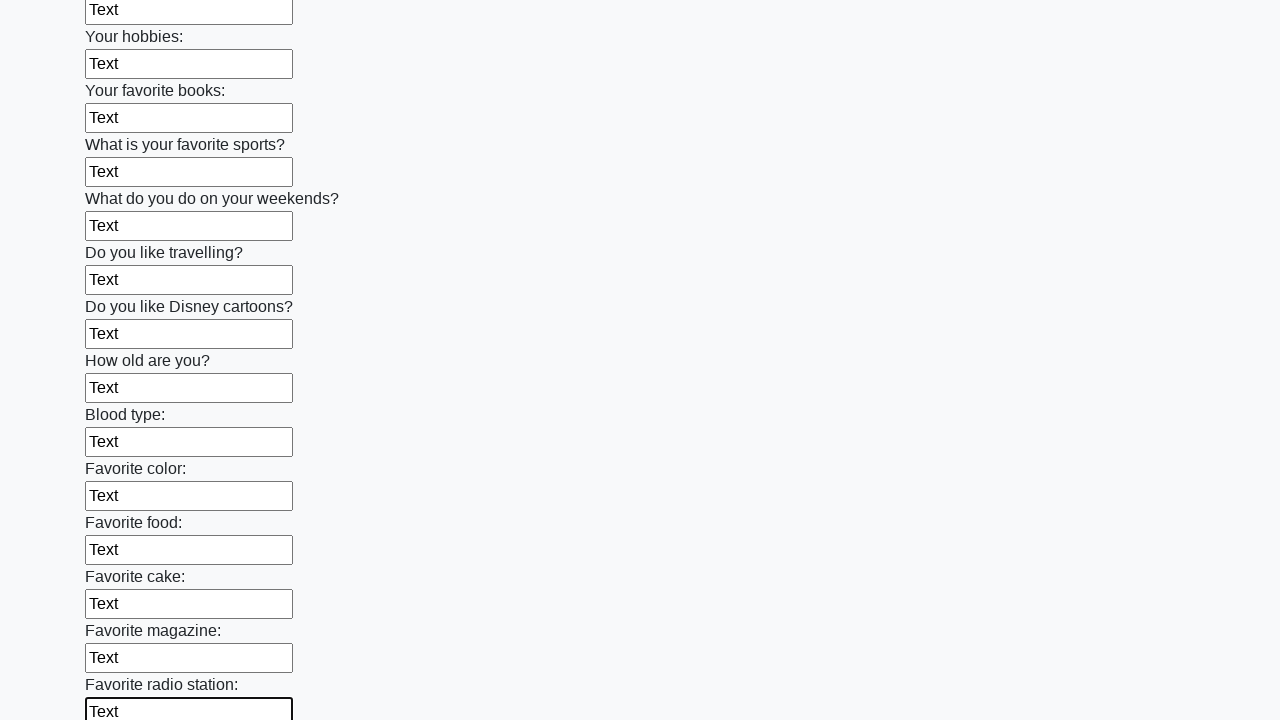

Filled an input field with text on input >> nth=24
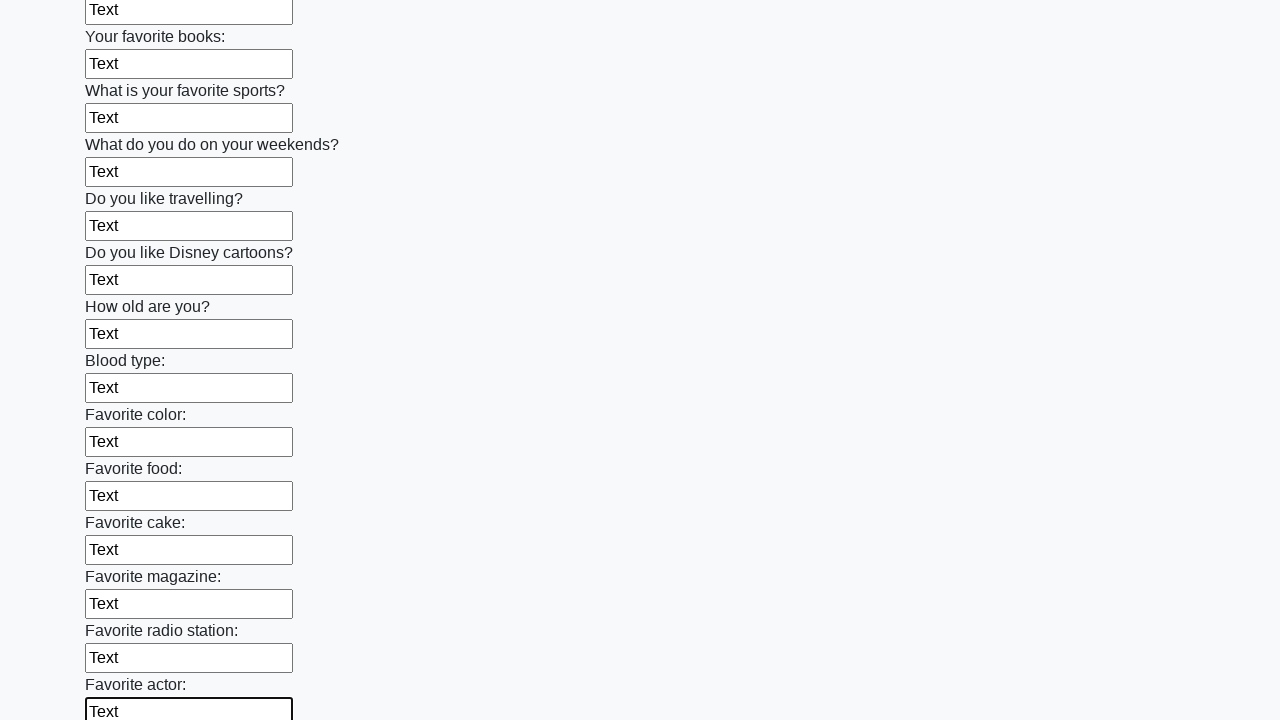

Filled an input field with text on input >> nth=25
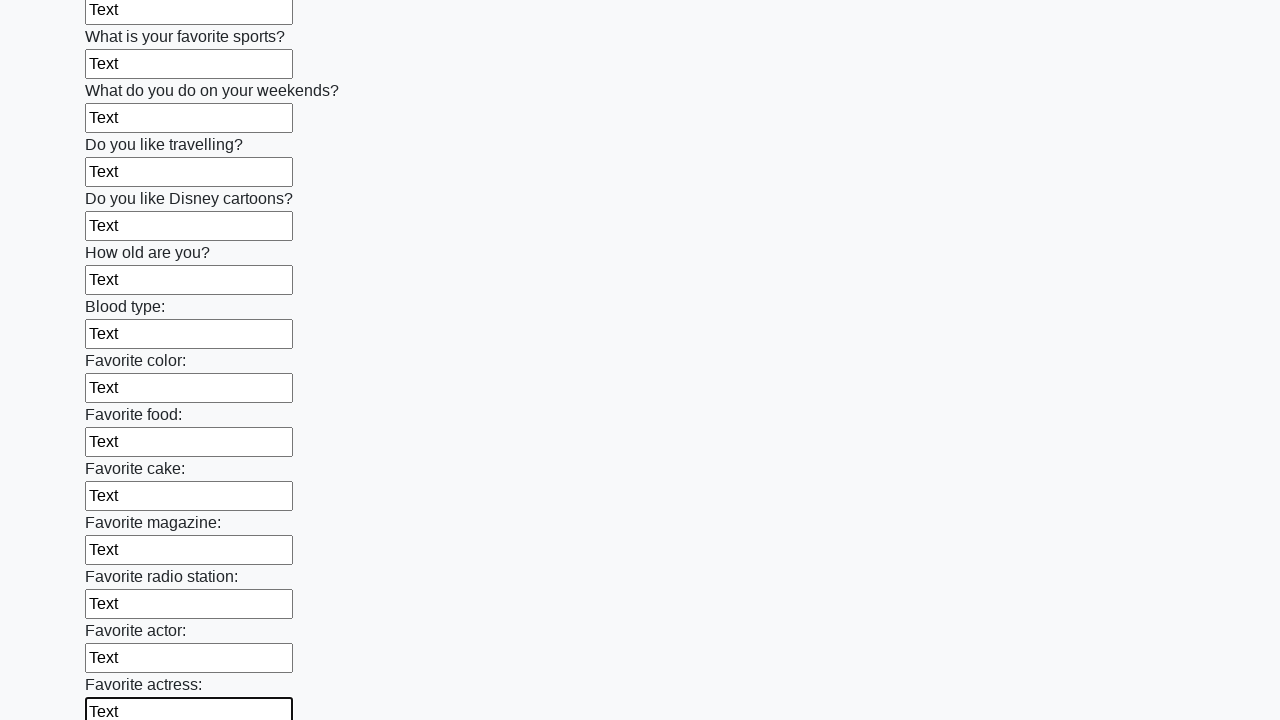

Filled an input field with text on input >> nth=26
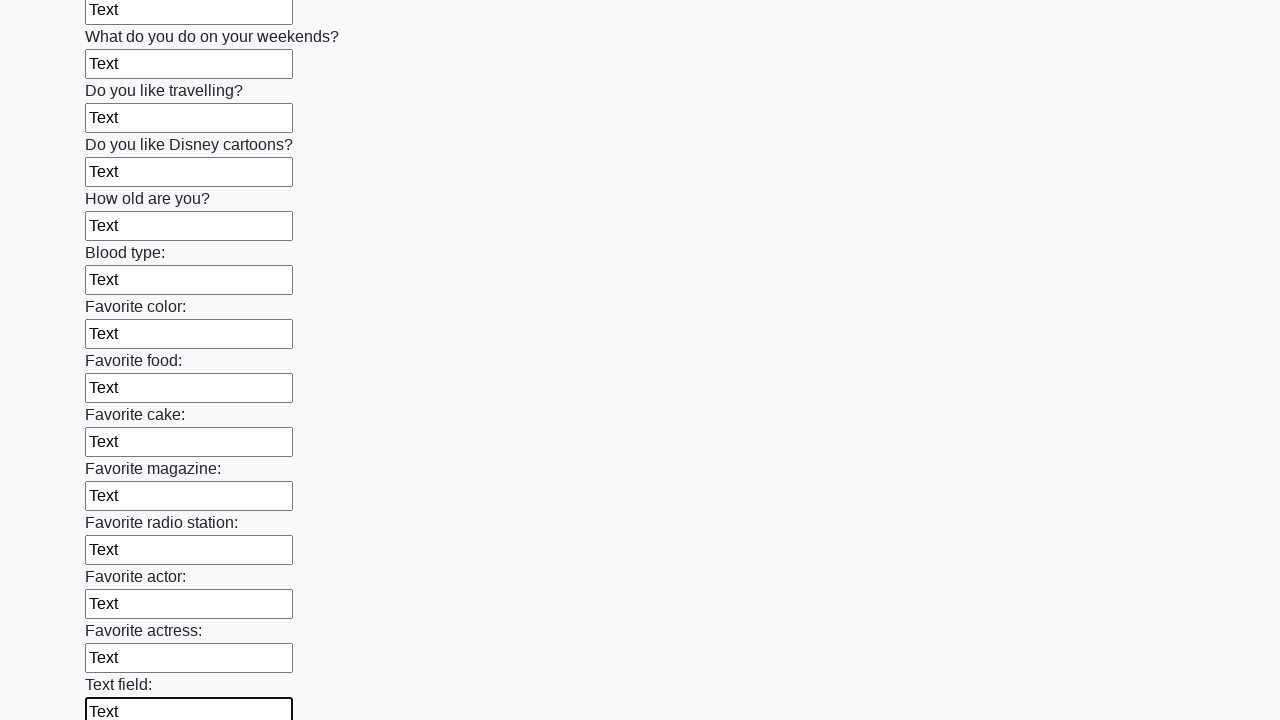

Filled an input field with text on input >> nth=27
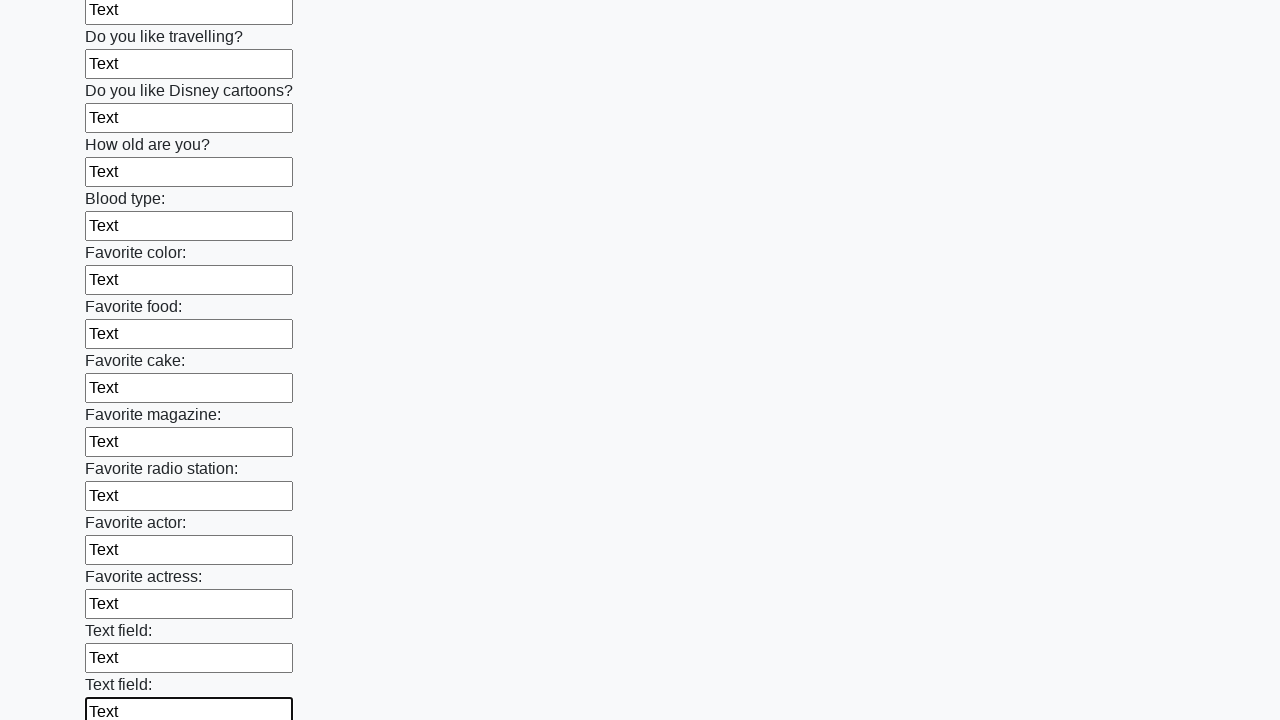

Filled an input field with text on input >> nth=28
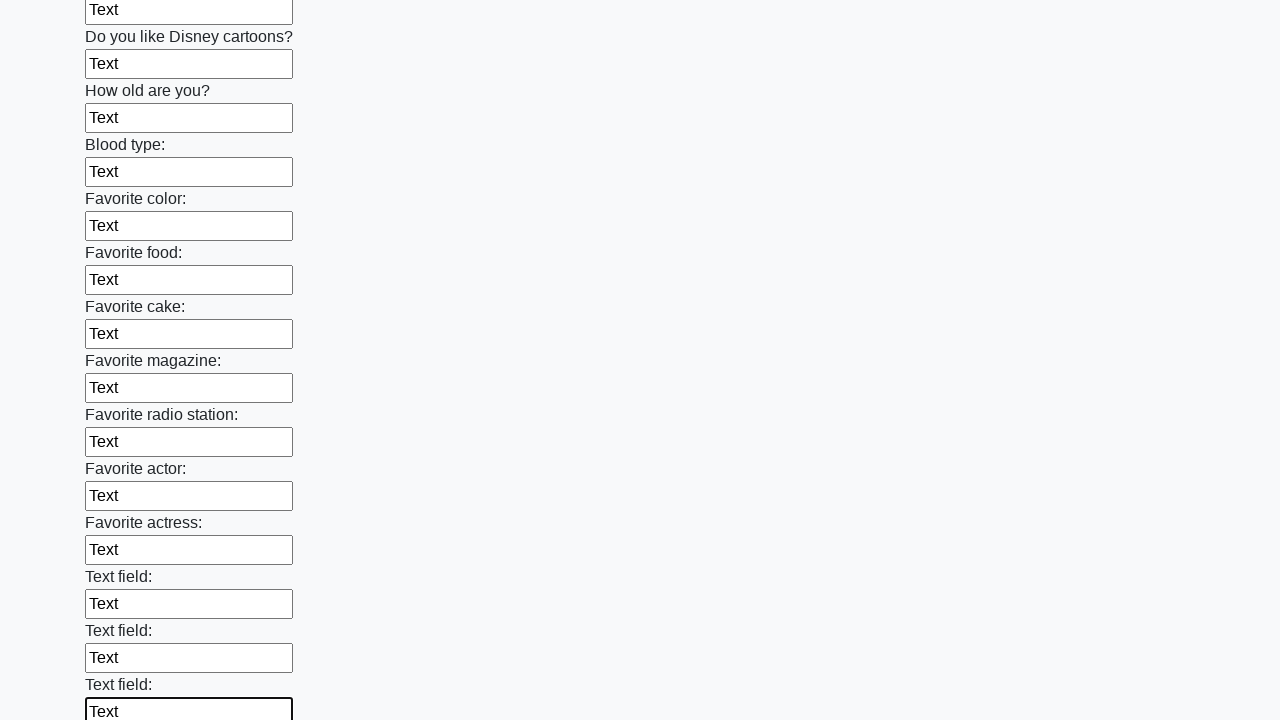

Filled an input field with text on input >> nth=29
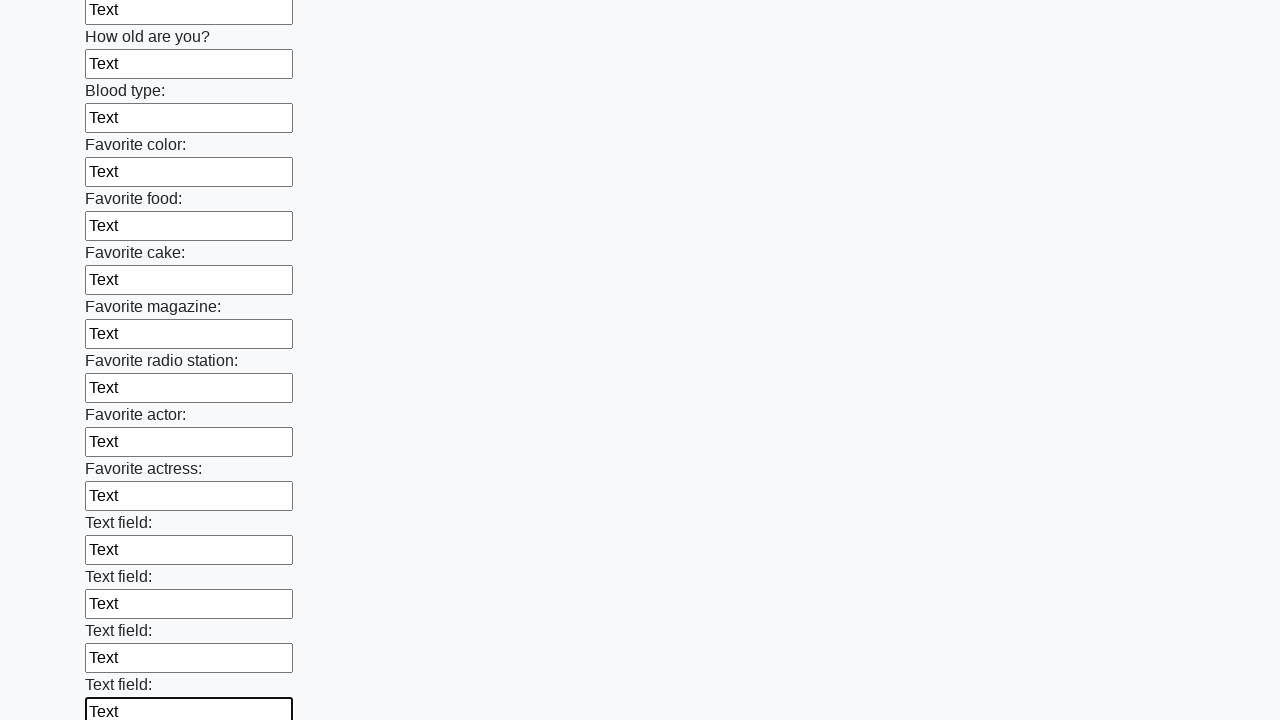

Filled an input field with text on input >> nth=30
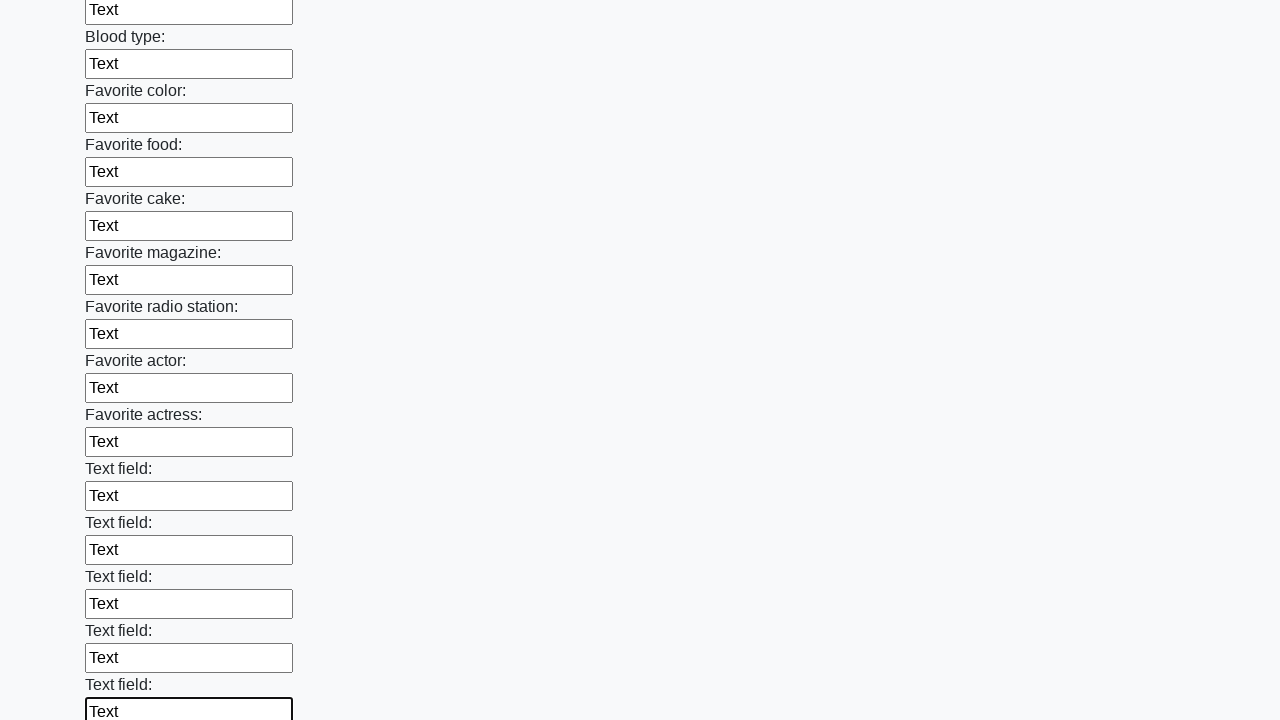

Filled an input field with text on input >> nth=31
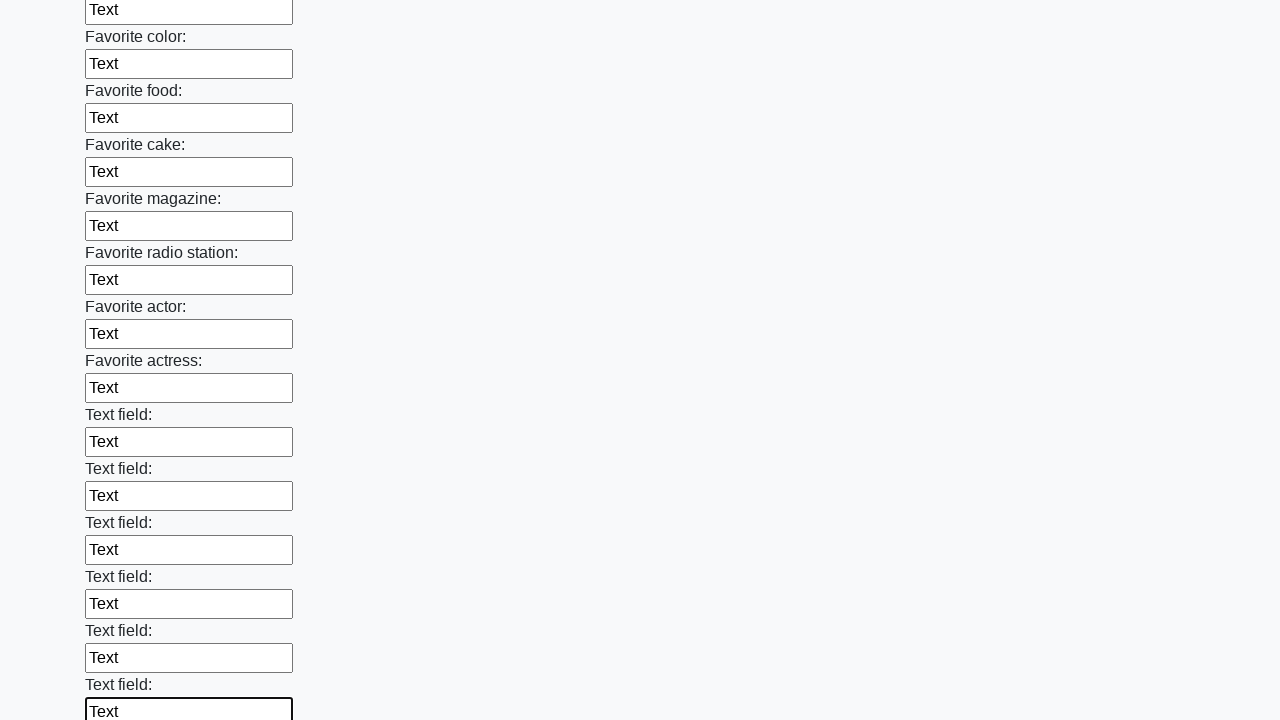

Filled an input field with text on input >> nth=32
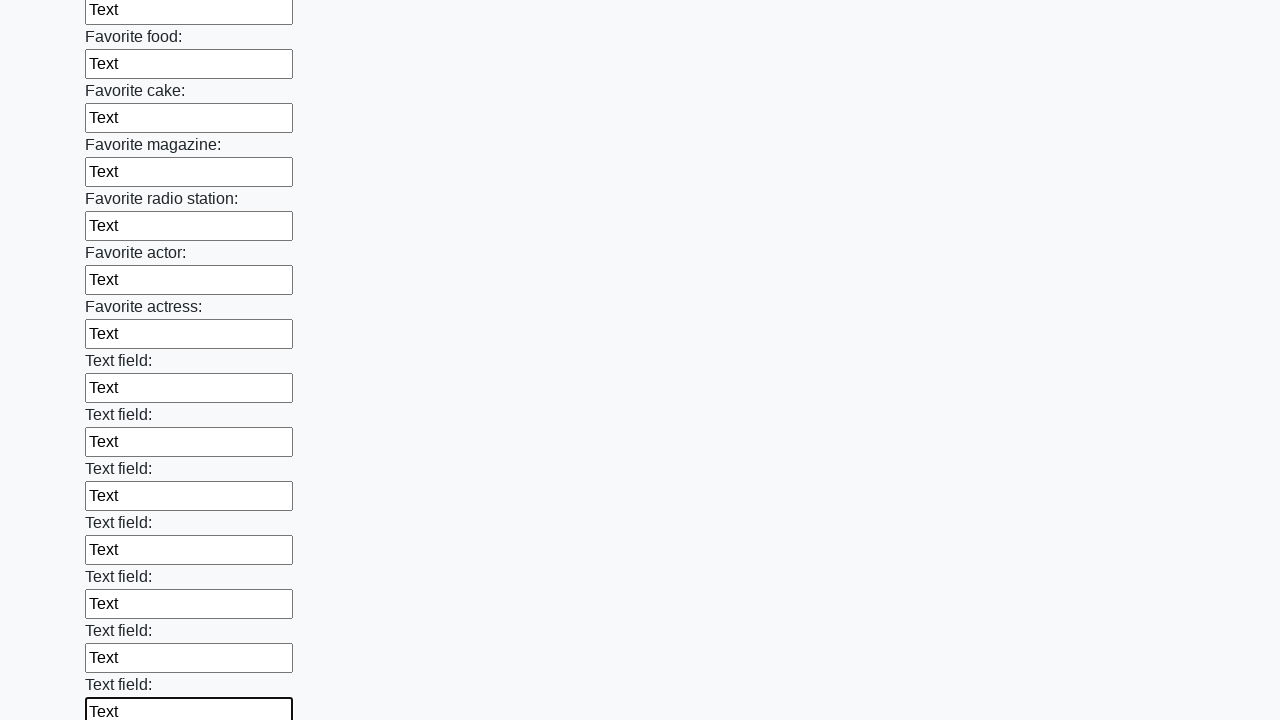

Filled an input field with text on input >> nth=33
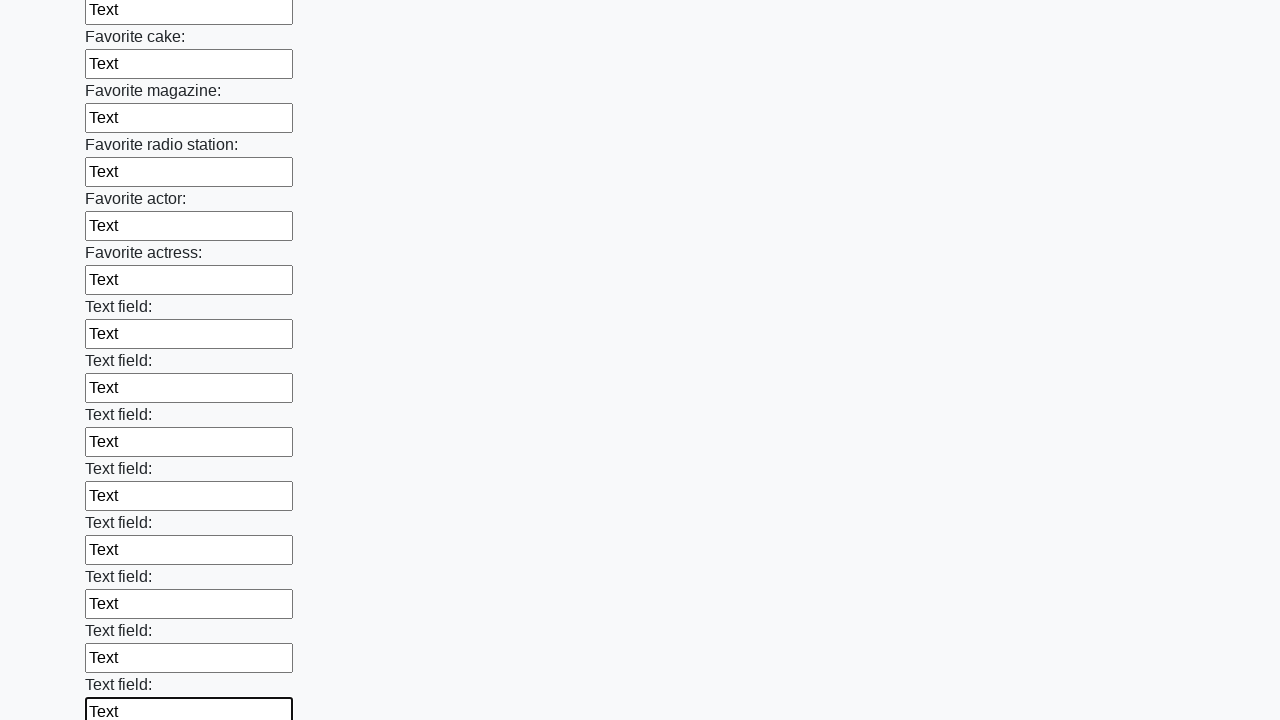

Filled an input field with text on input >> nth=34
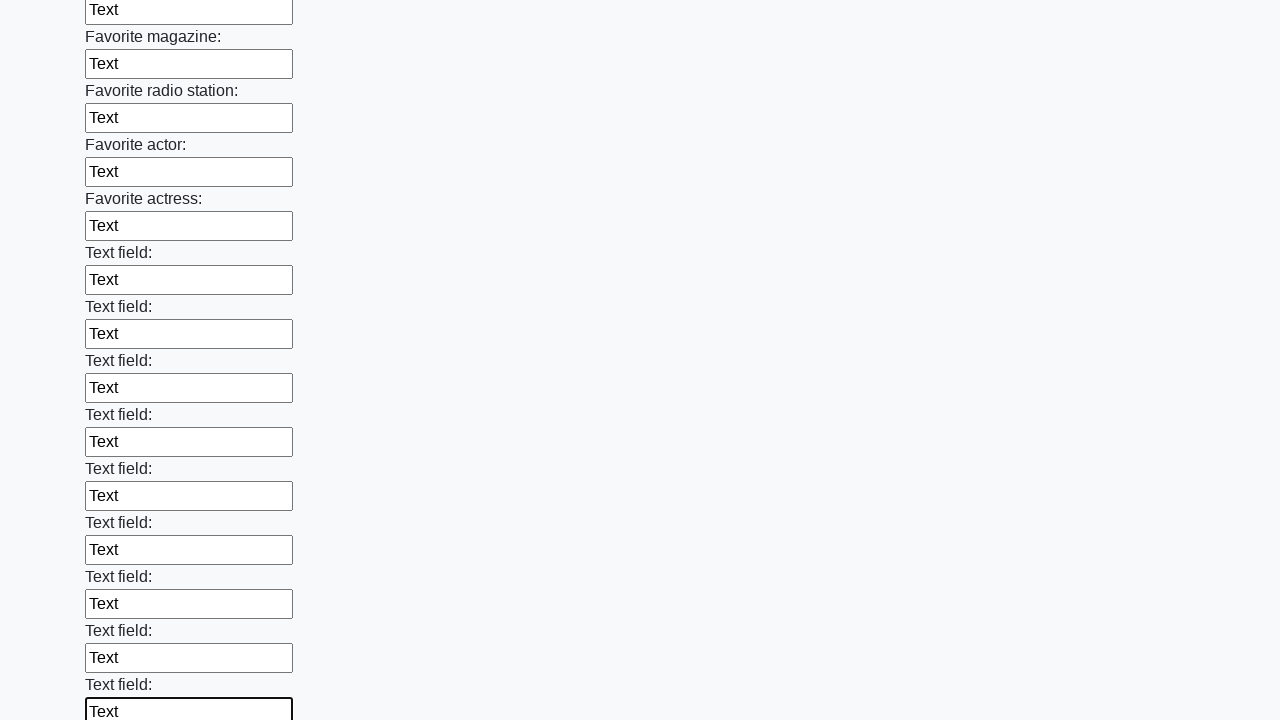

Filled an input field with text on input >> nth=35
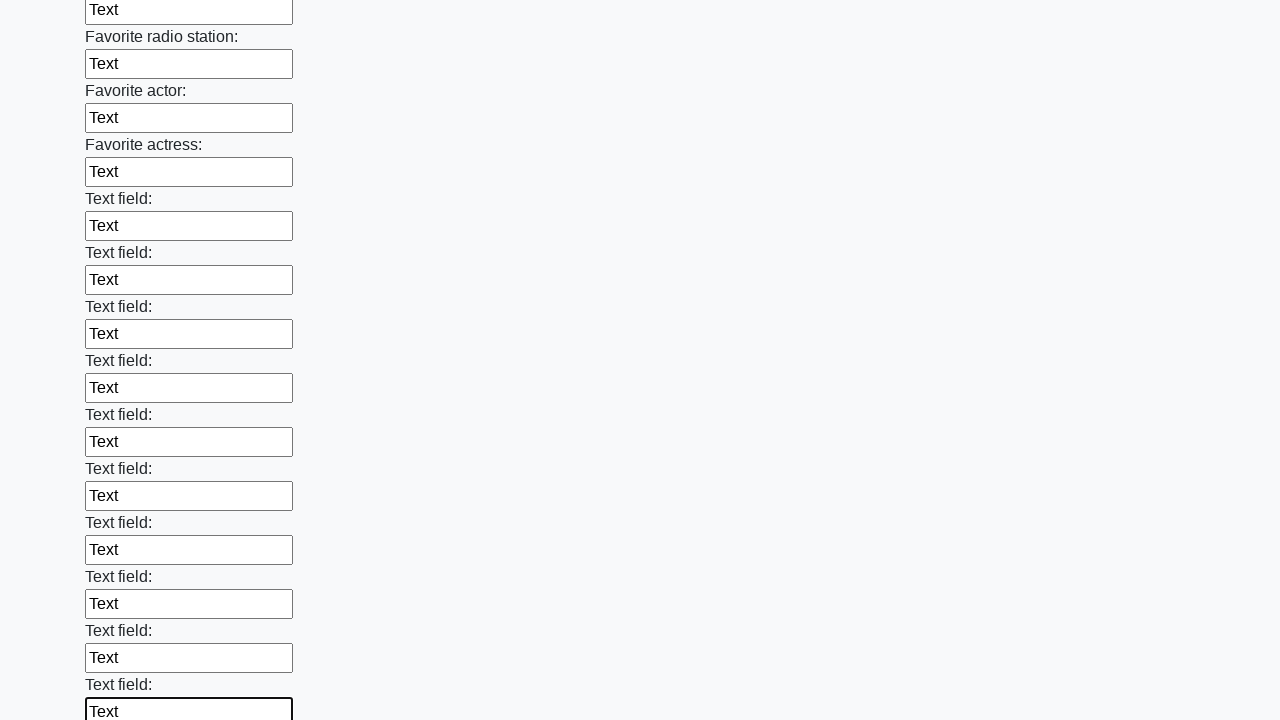

Filled an input field with text on input >> nth=36
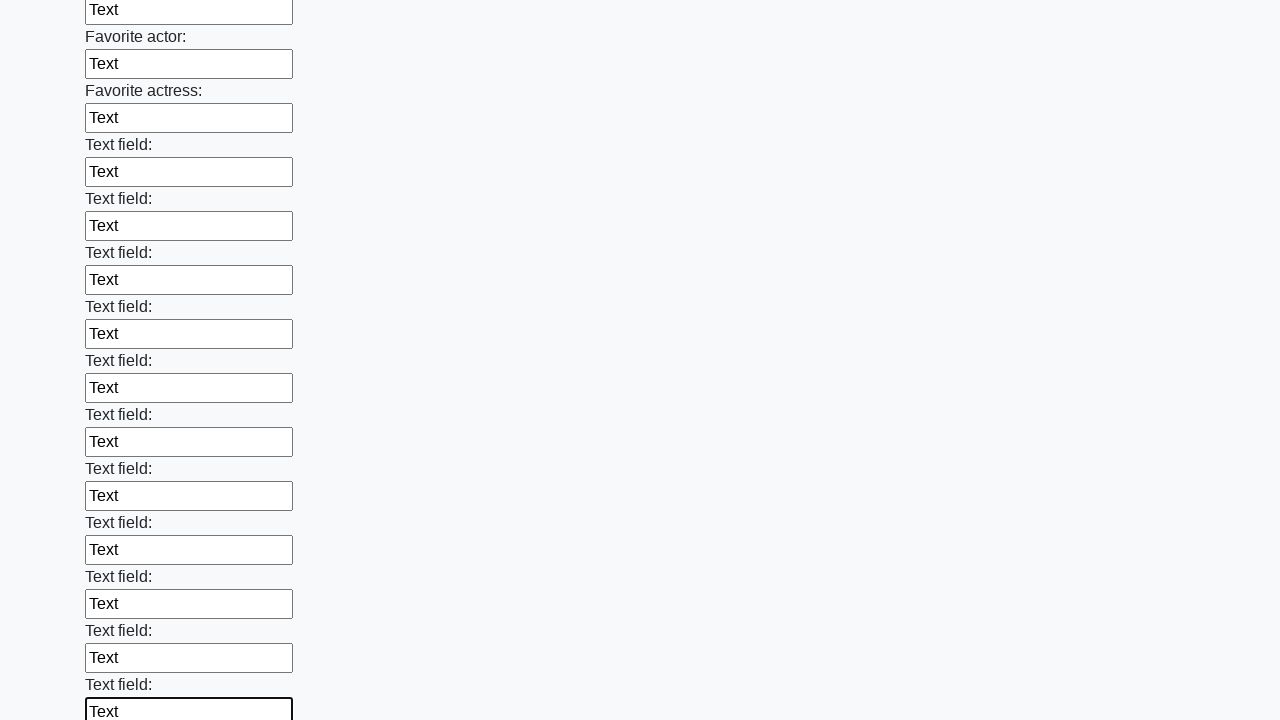

Filled an input field with text on input >> nth=37
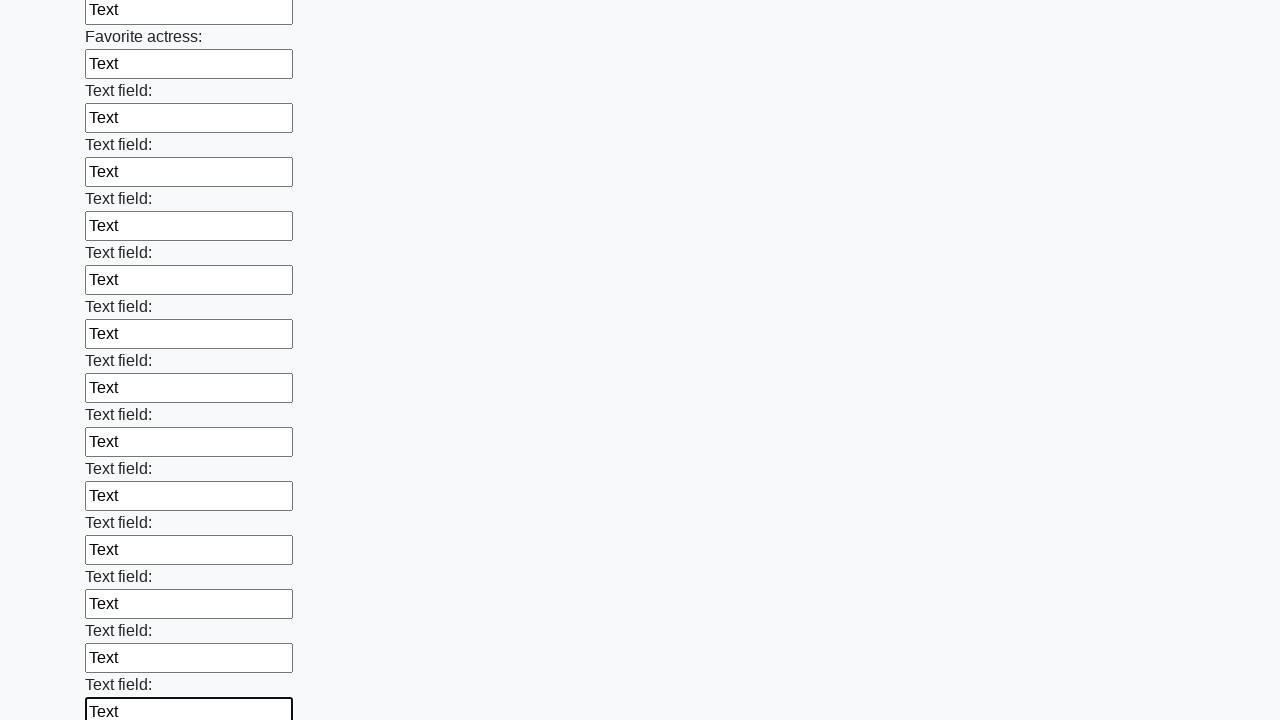

Filled an input field with text on input >> nth=38
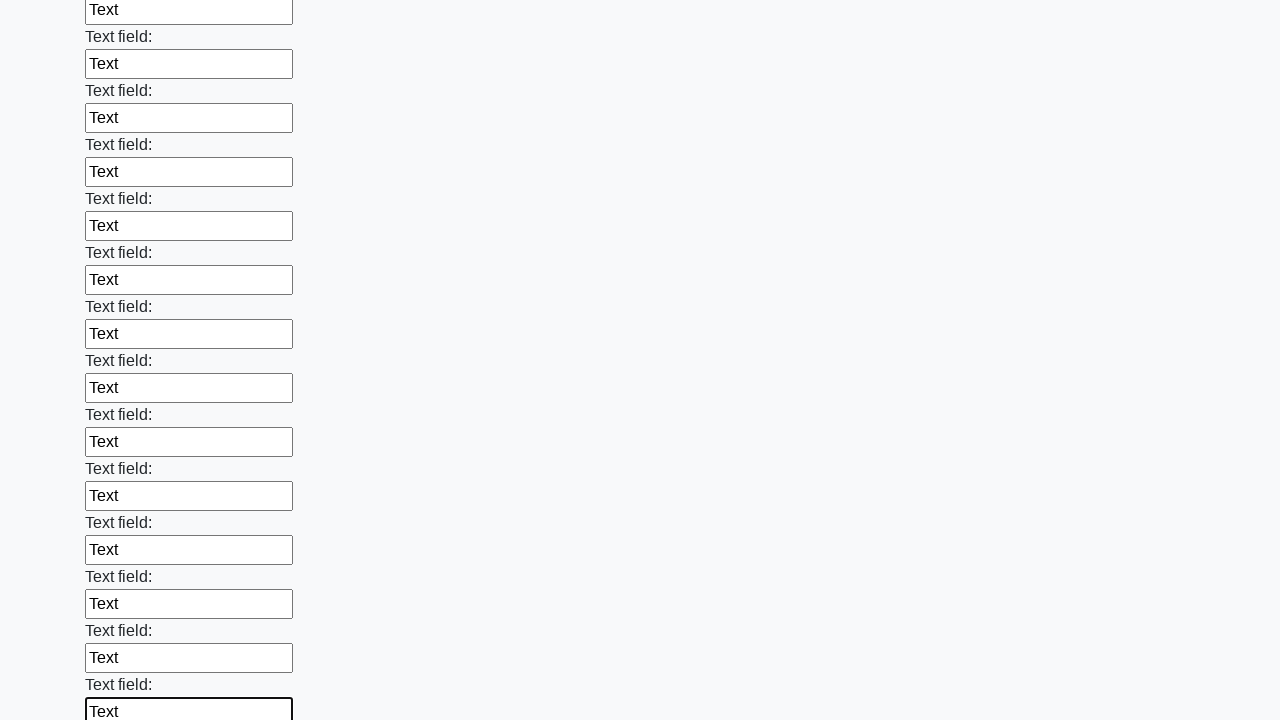

Filled an input field with text on input >> nth=39
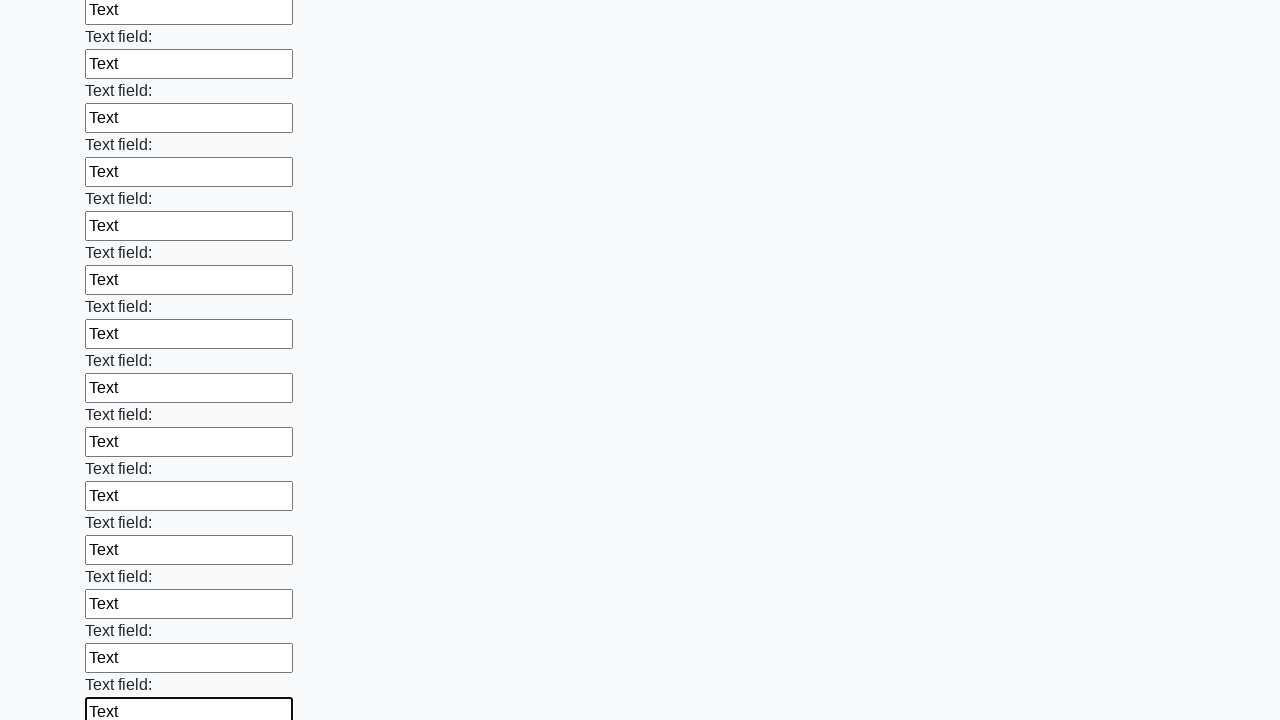

Filled an input field with text on input >> nth=40
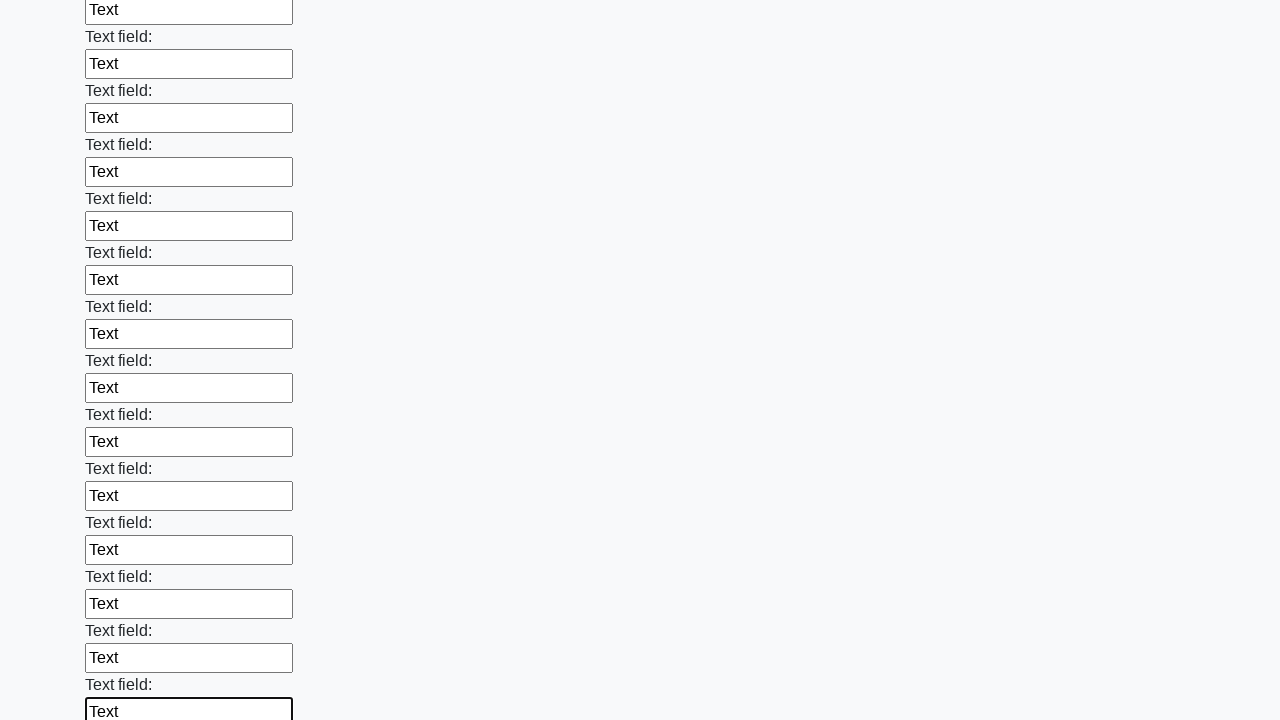

Filled an input field with text on input >> nth=41
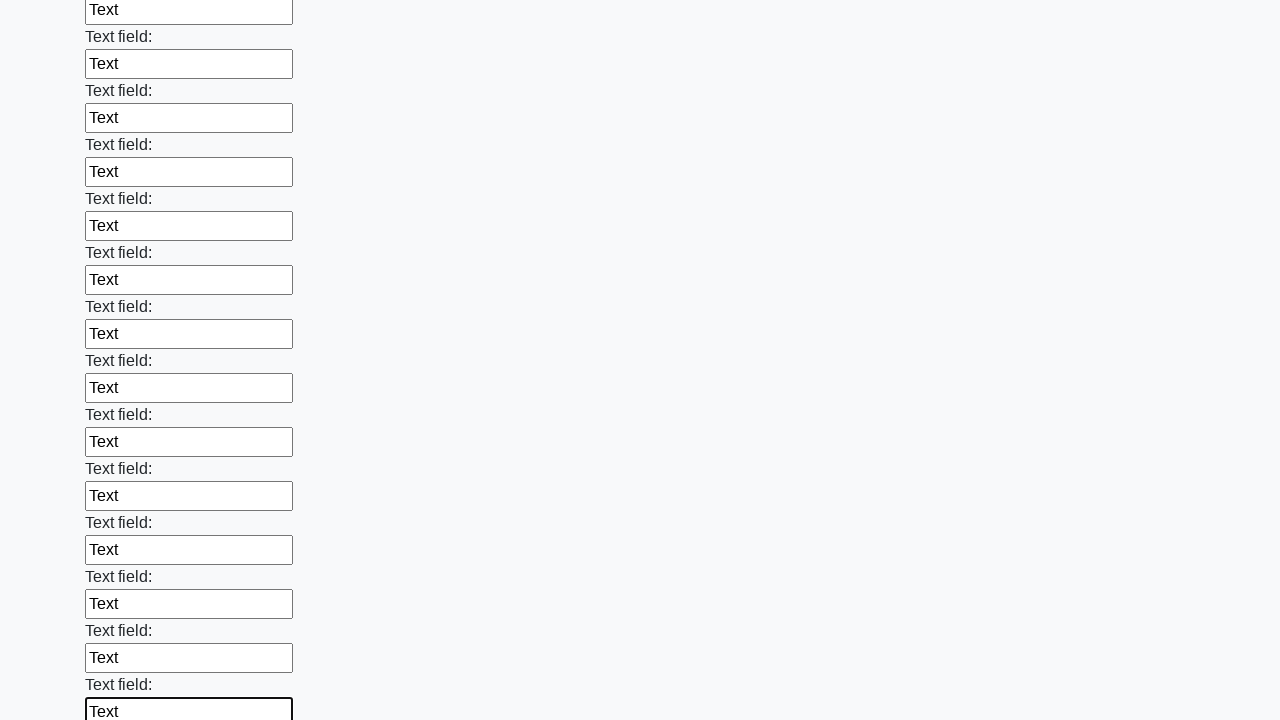

Filled an input field with text on input >> nth=42
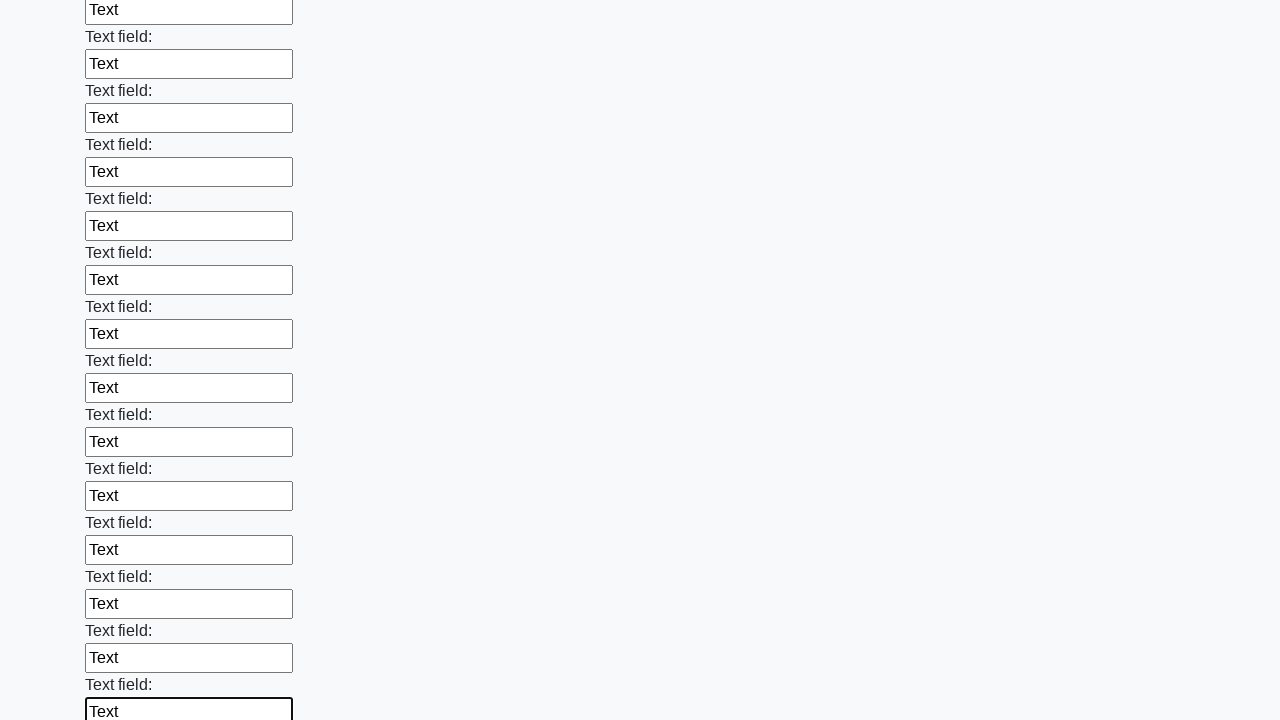

Filled an input field with text on input >> nth=43
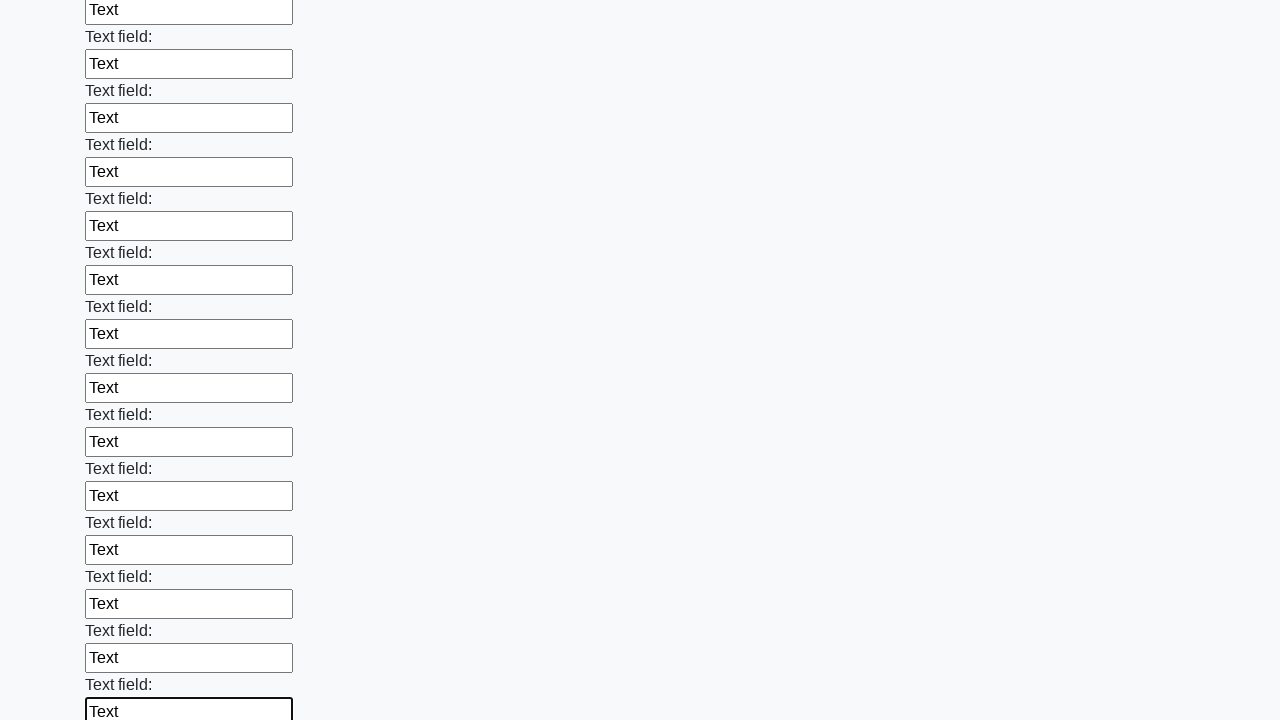

Filled an input field with text on input >> nth=44
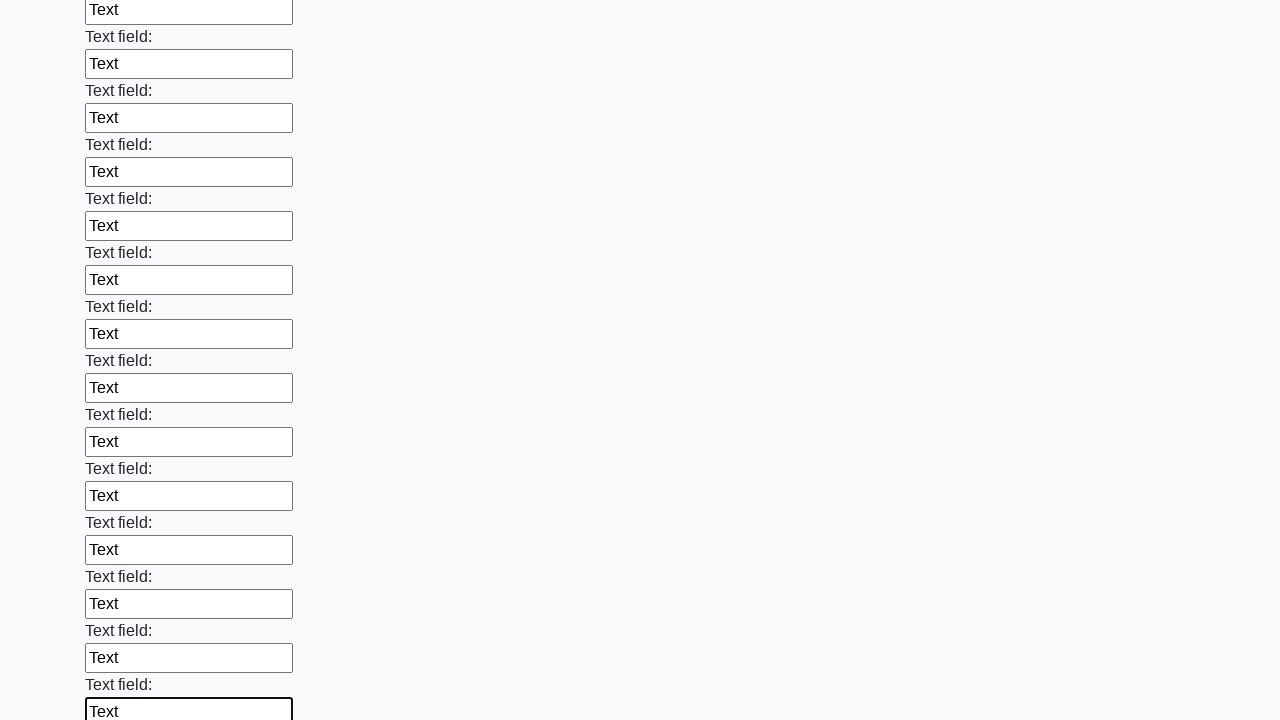

Filled an input field with text on input >> nth=45
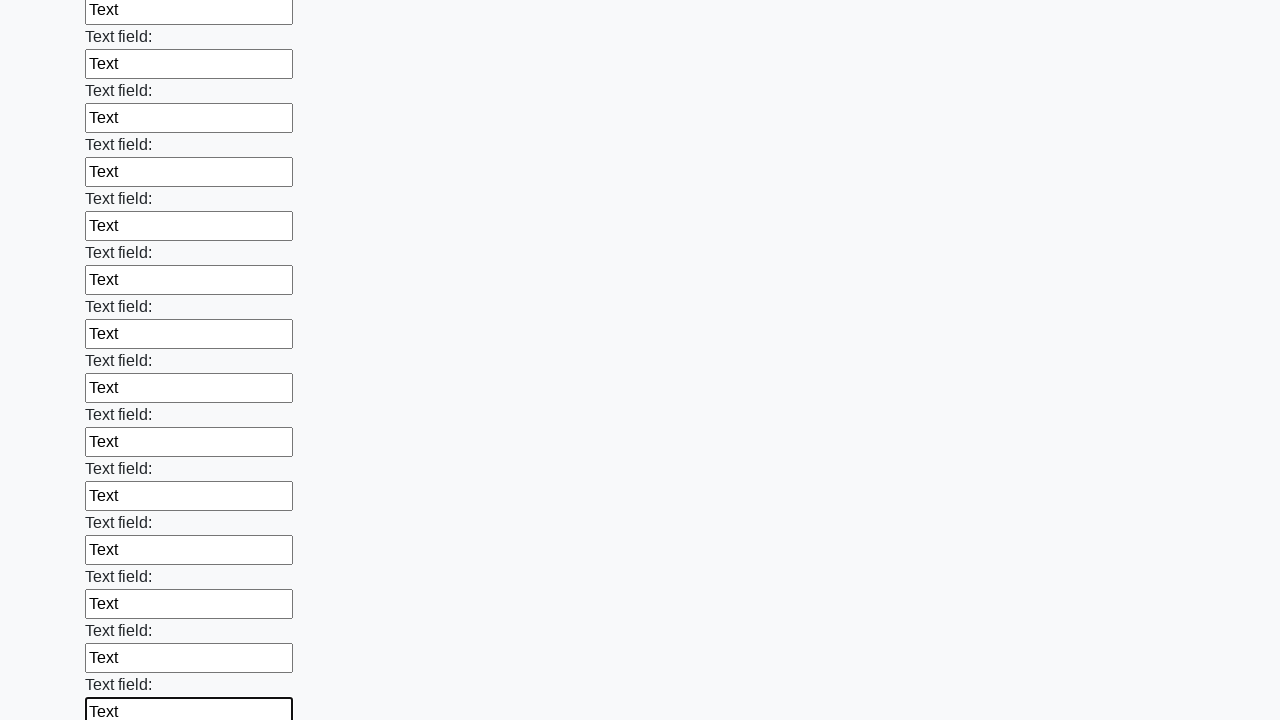

Filled an input field with text on input >> nth=46
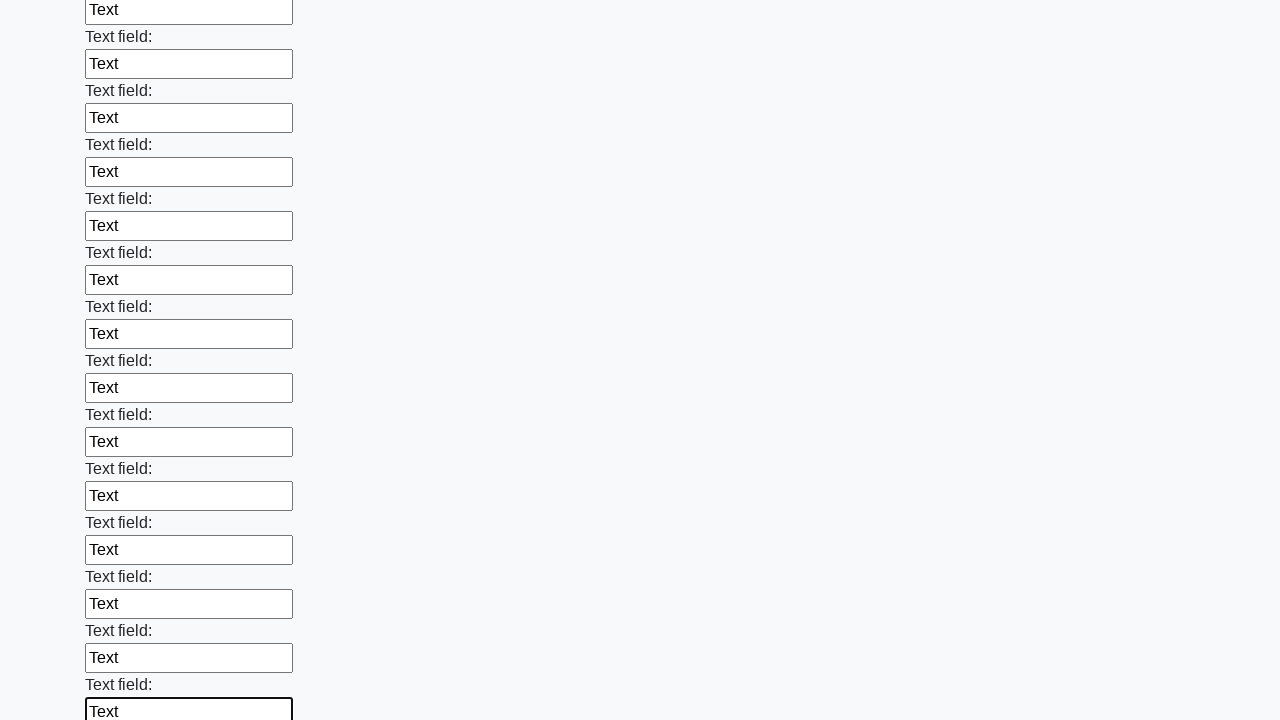

Filled an input field with text on input >> nth=47
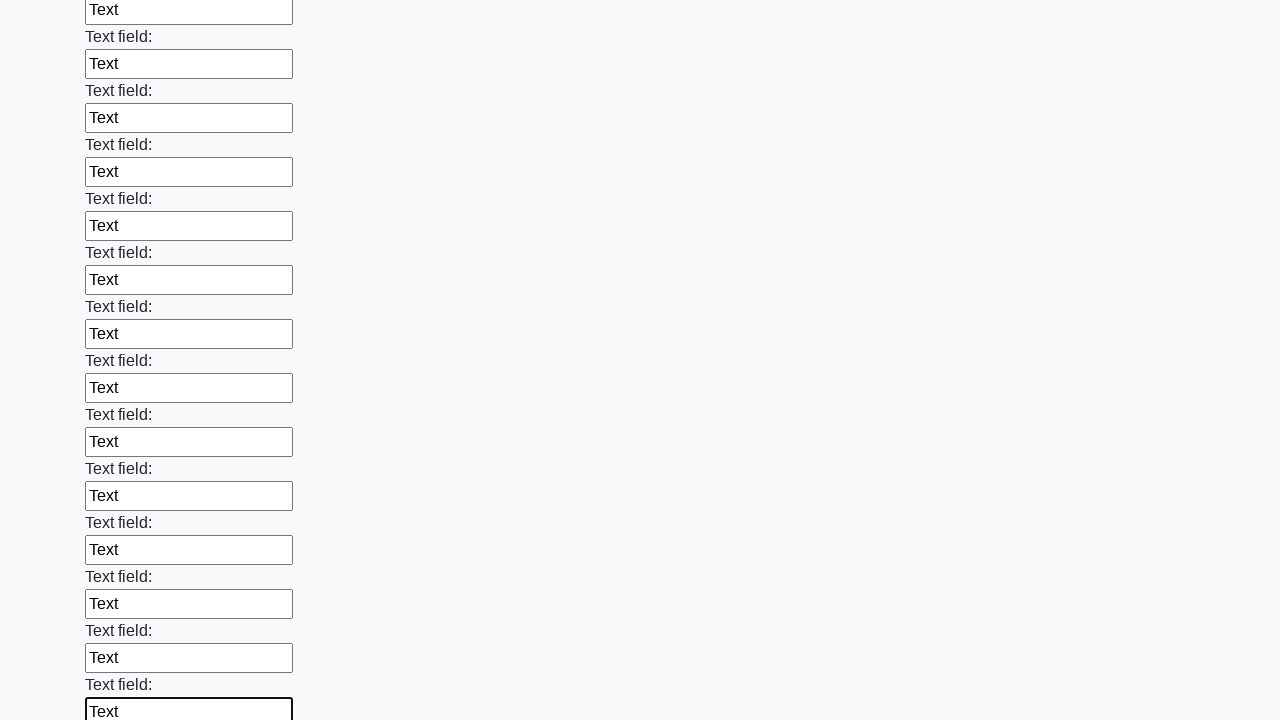

Filled an input field with text on input >> nth=48
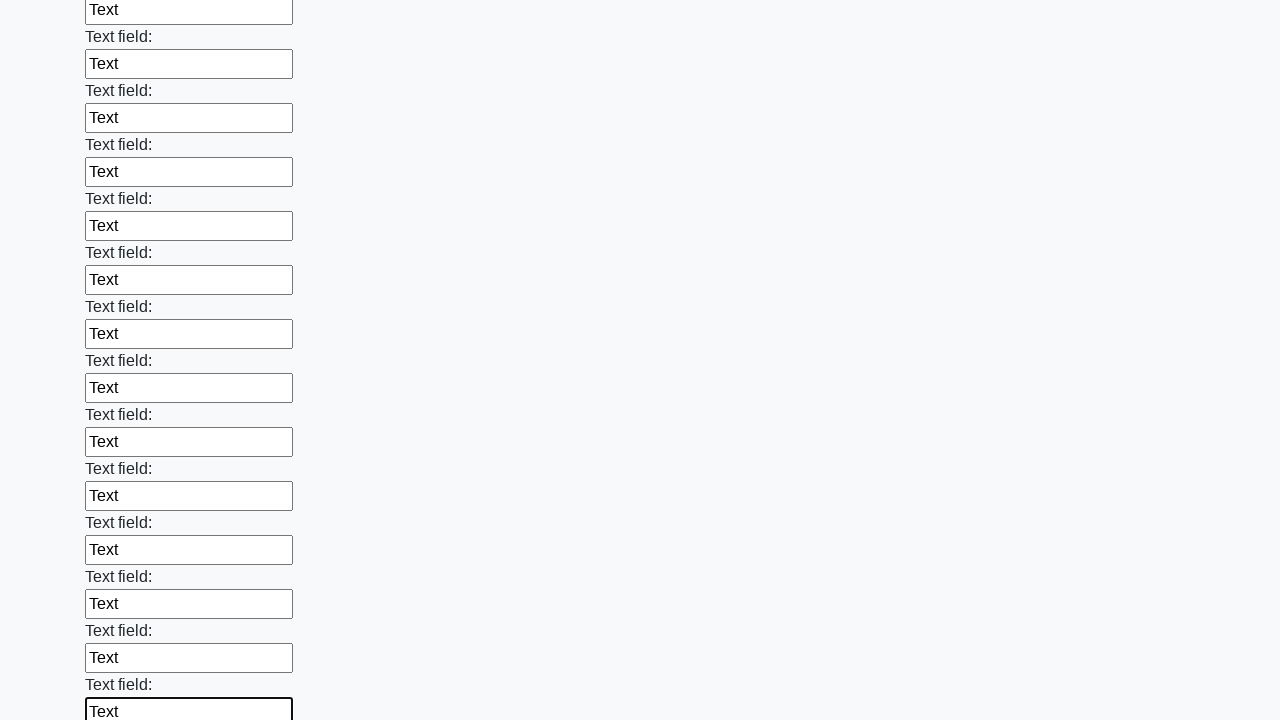

Filled an input field with text on input >> nth=49
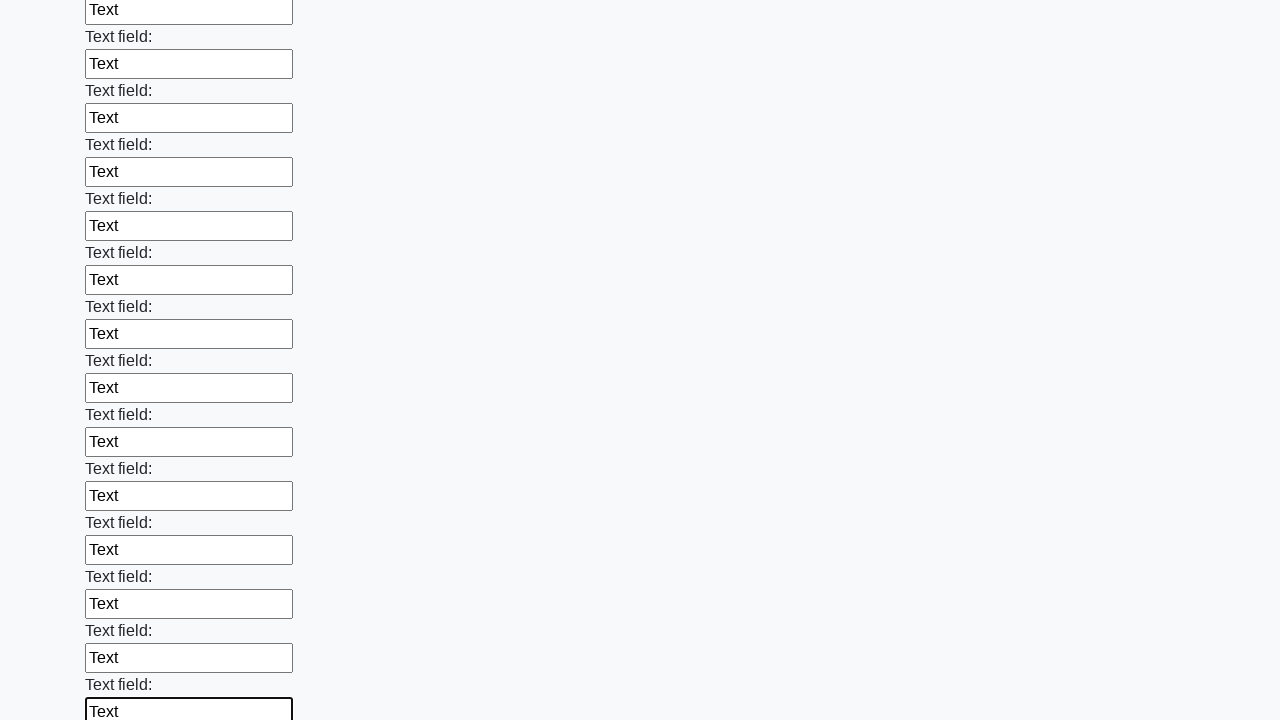

Filled an input field with text on input >> nth=50
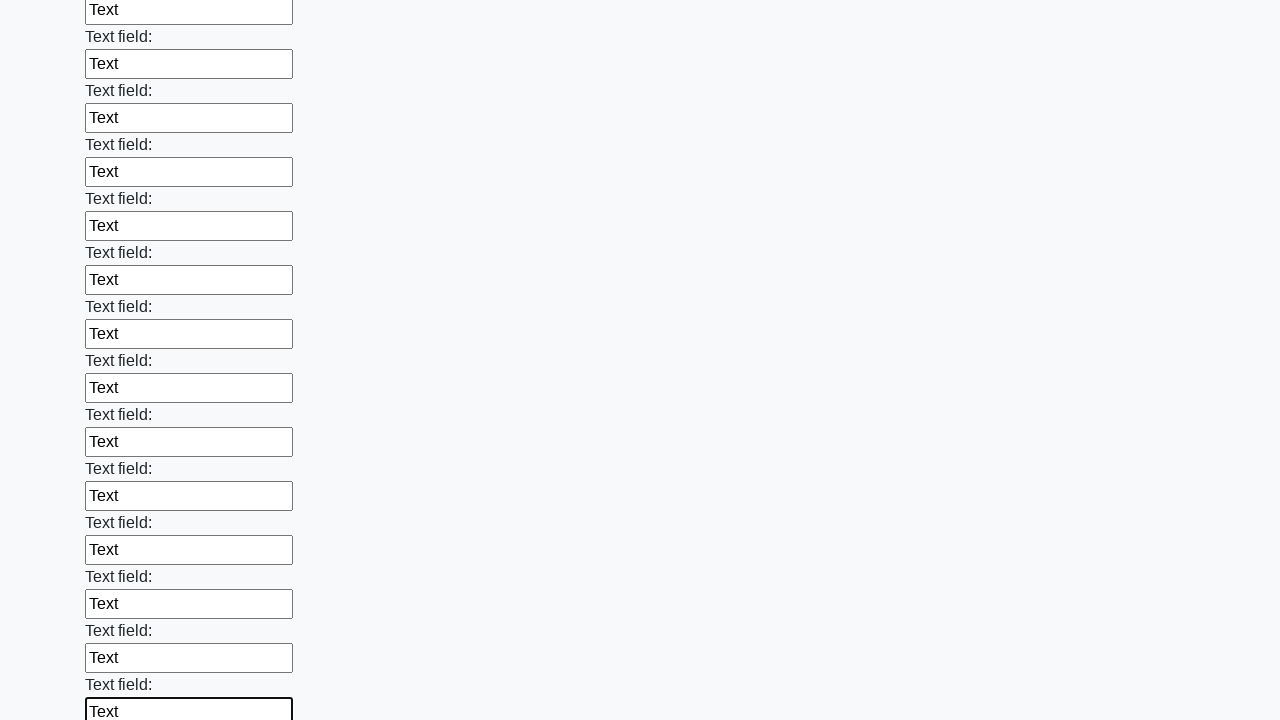

Filled an input field with text on input >> nth=51
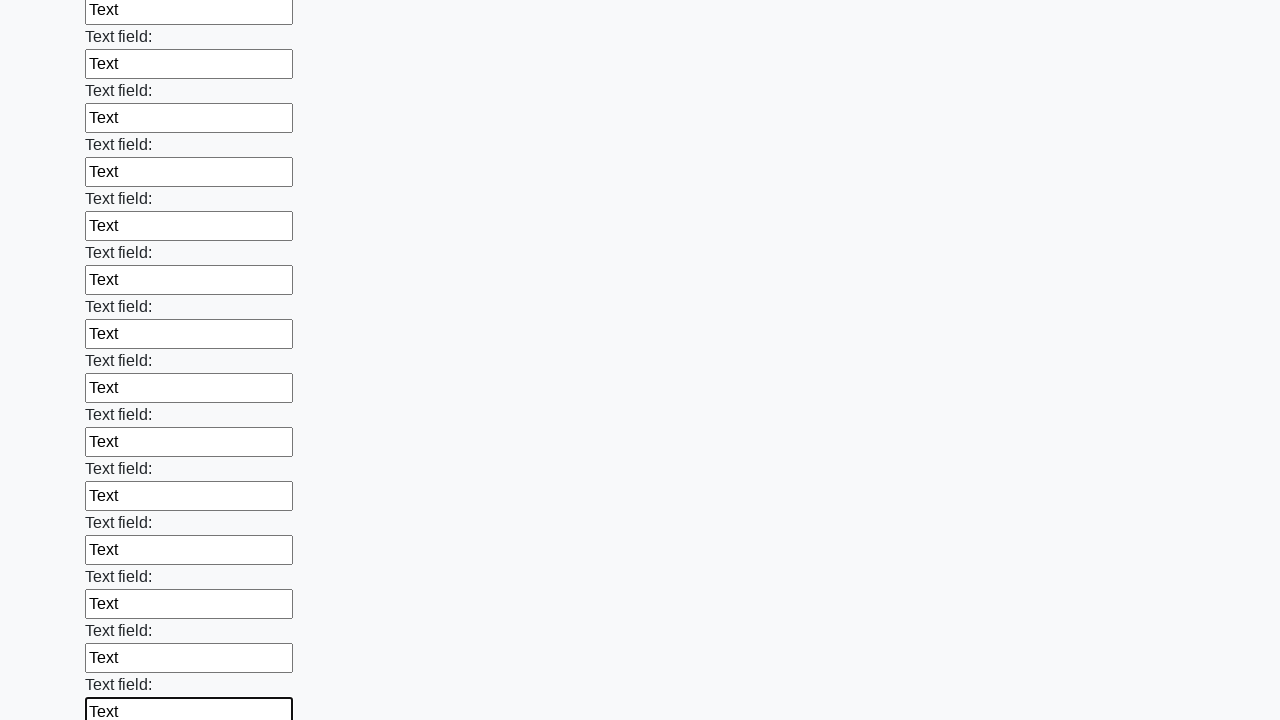

Filled an input field with text on input >> nth=52
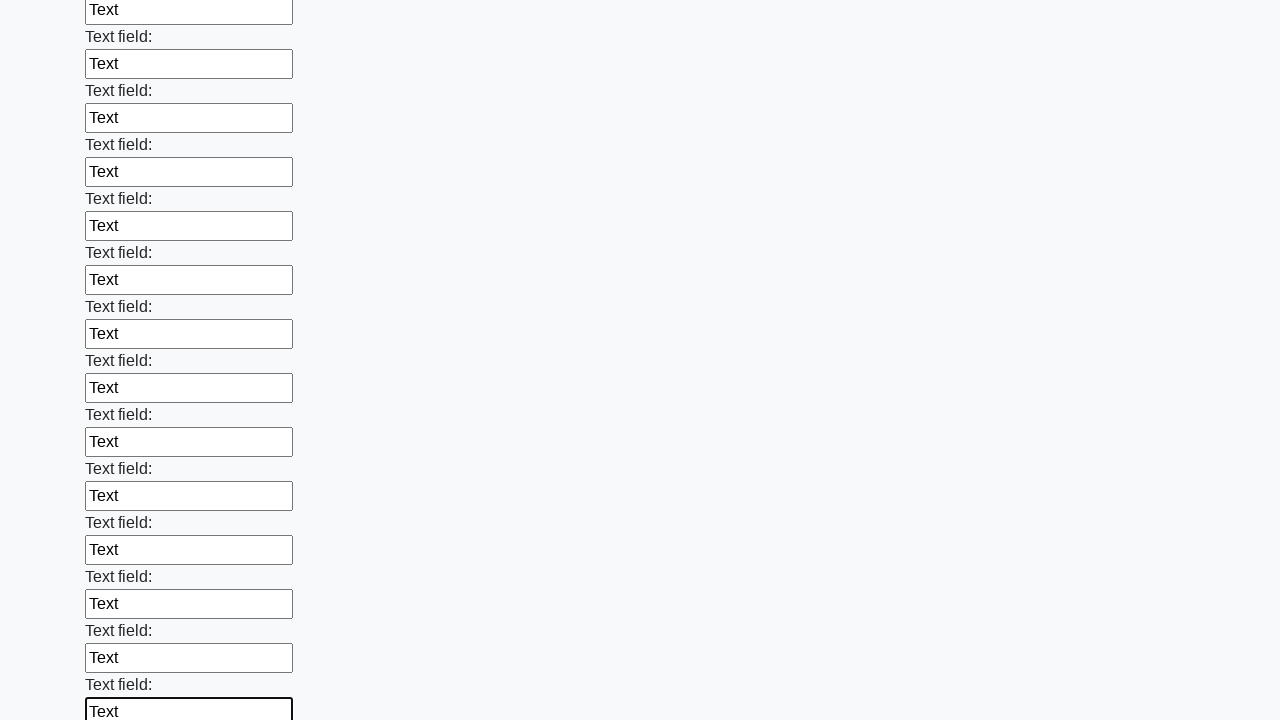

Filled an input field with text on input >> nth=53
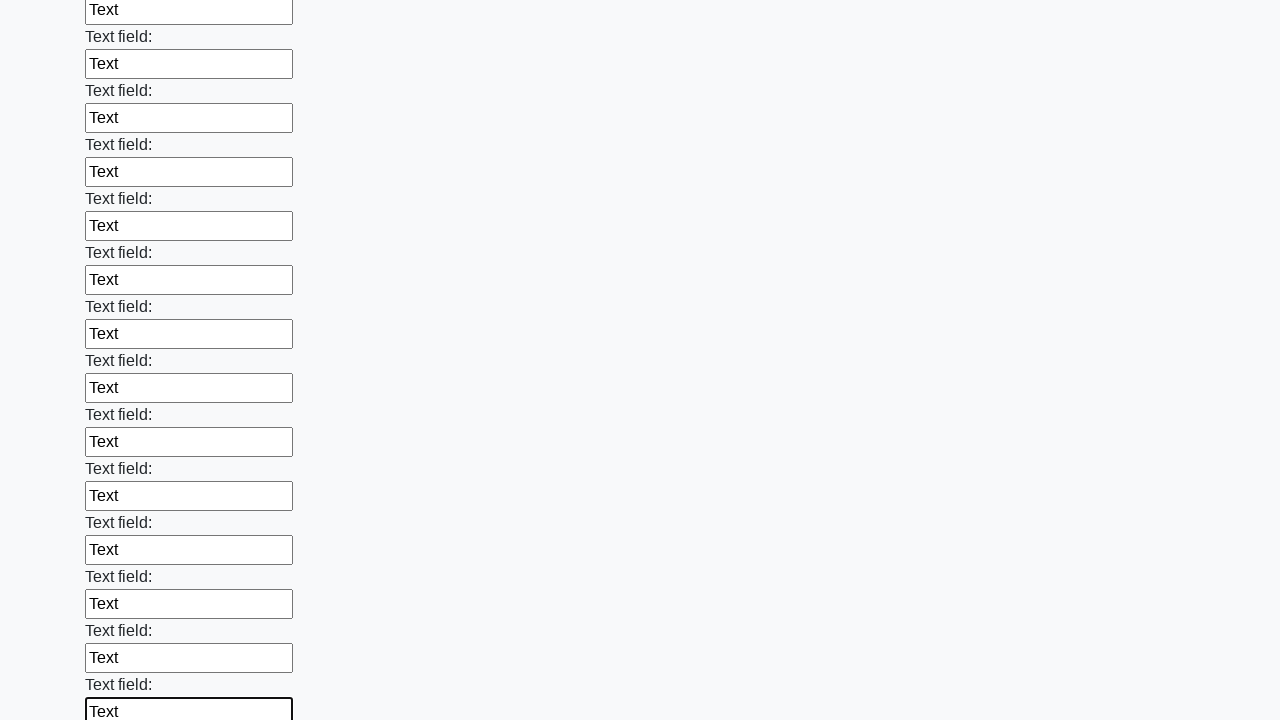

Filled an input field with text on input >> nth=54
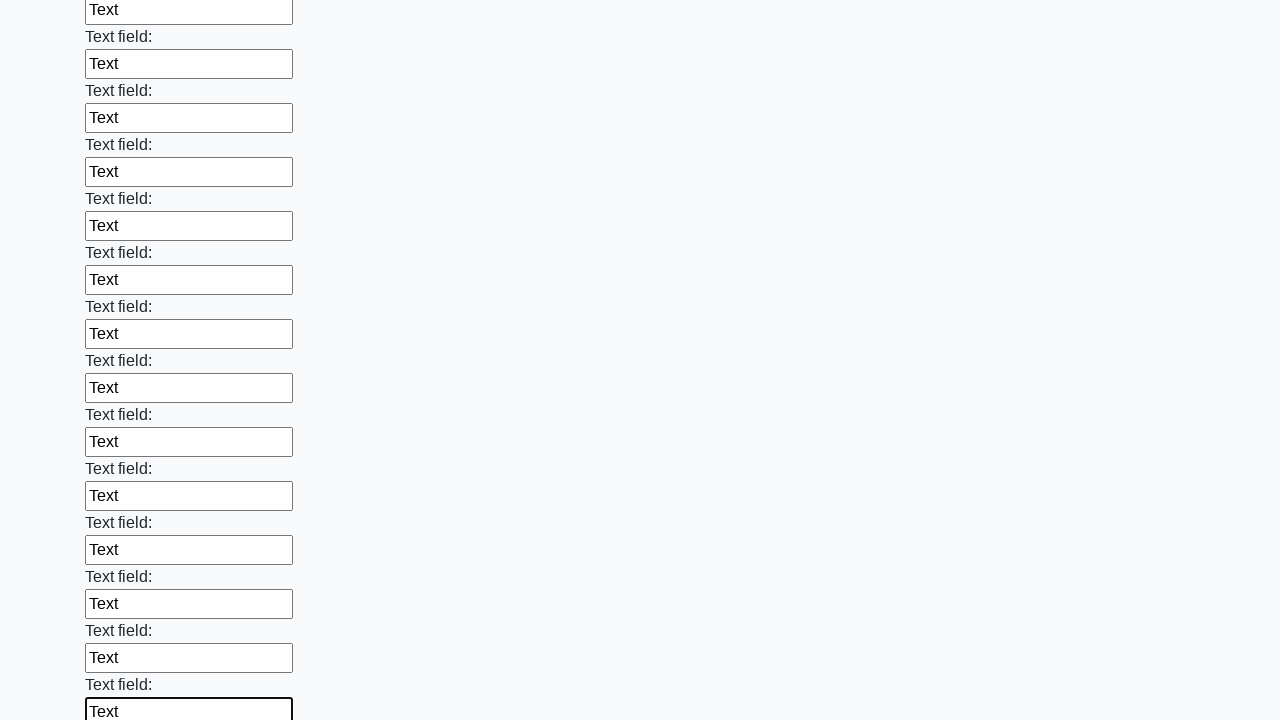

Filled an input field with text on input >> nth=55
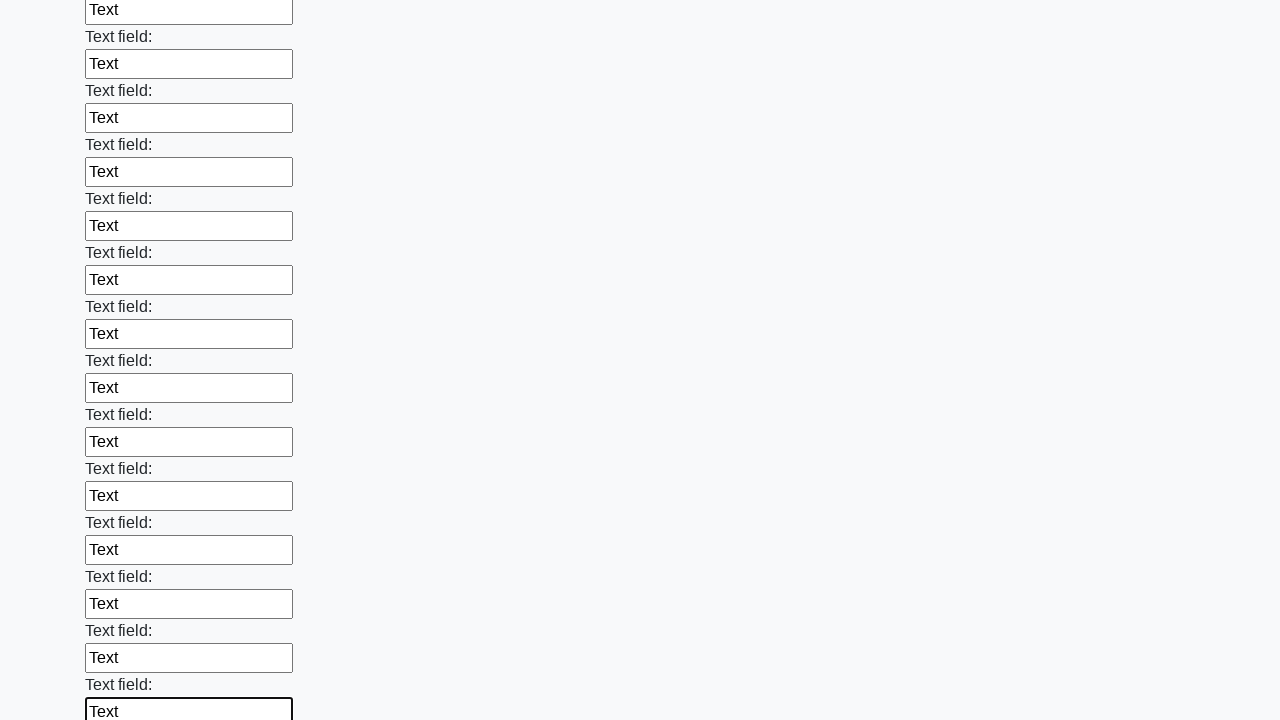

Filled an input field with text on input >> nth=56
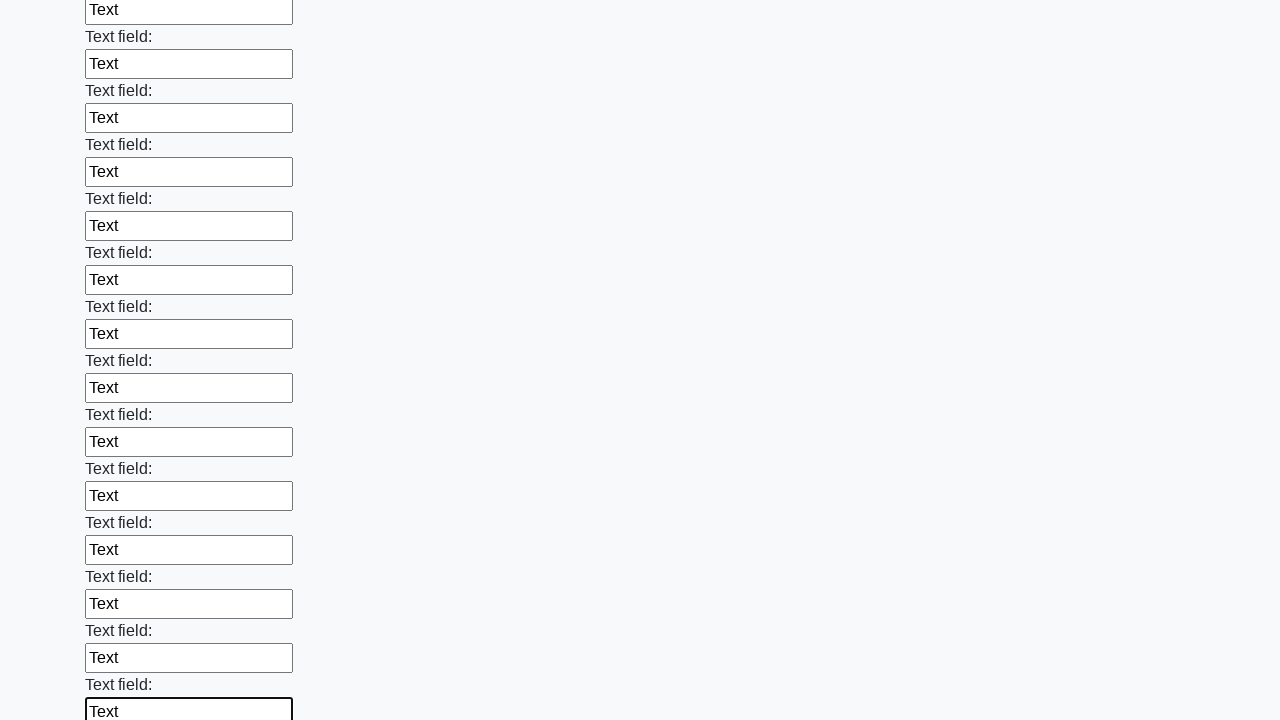

Filled an input field with text on input >> nth=57
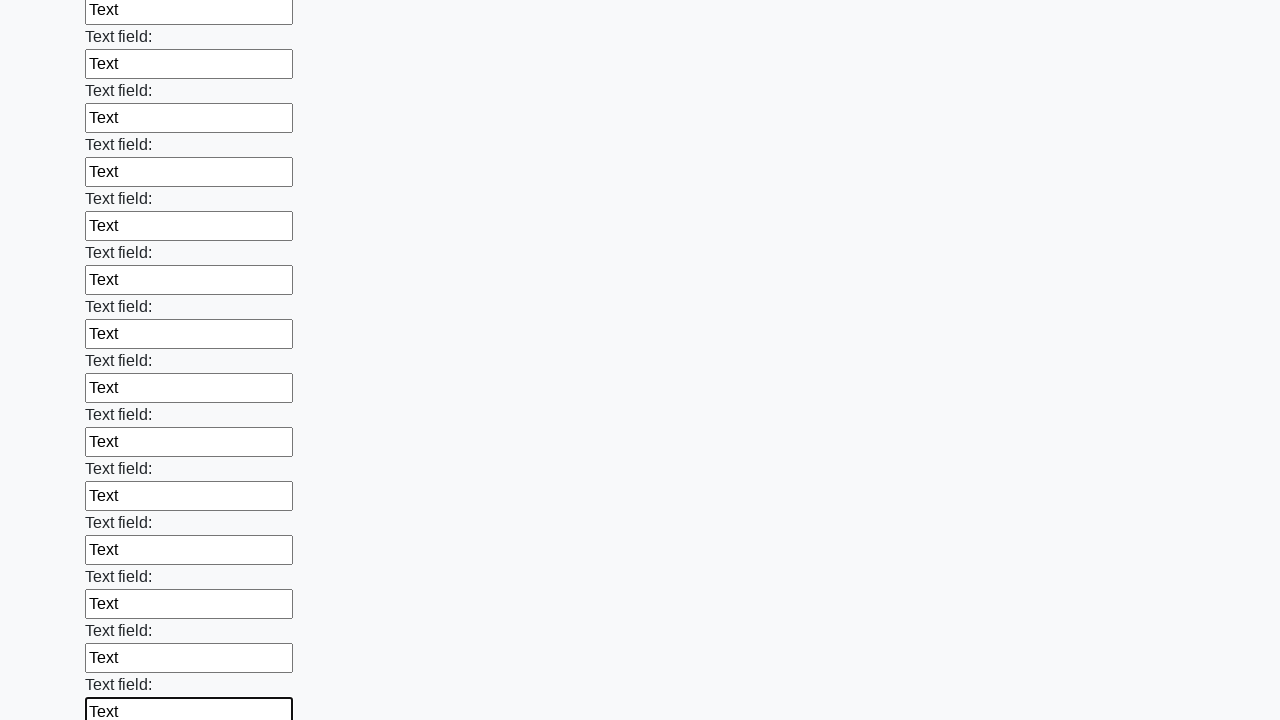

Filled an input field with text on input >> nth=58
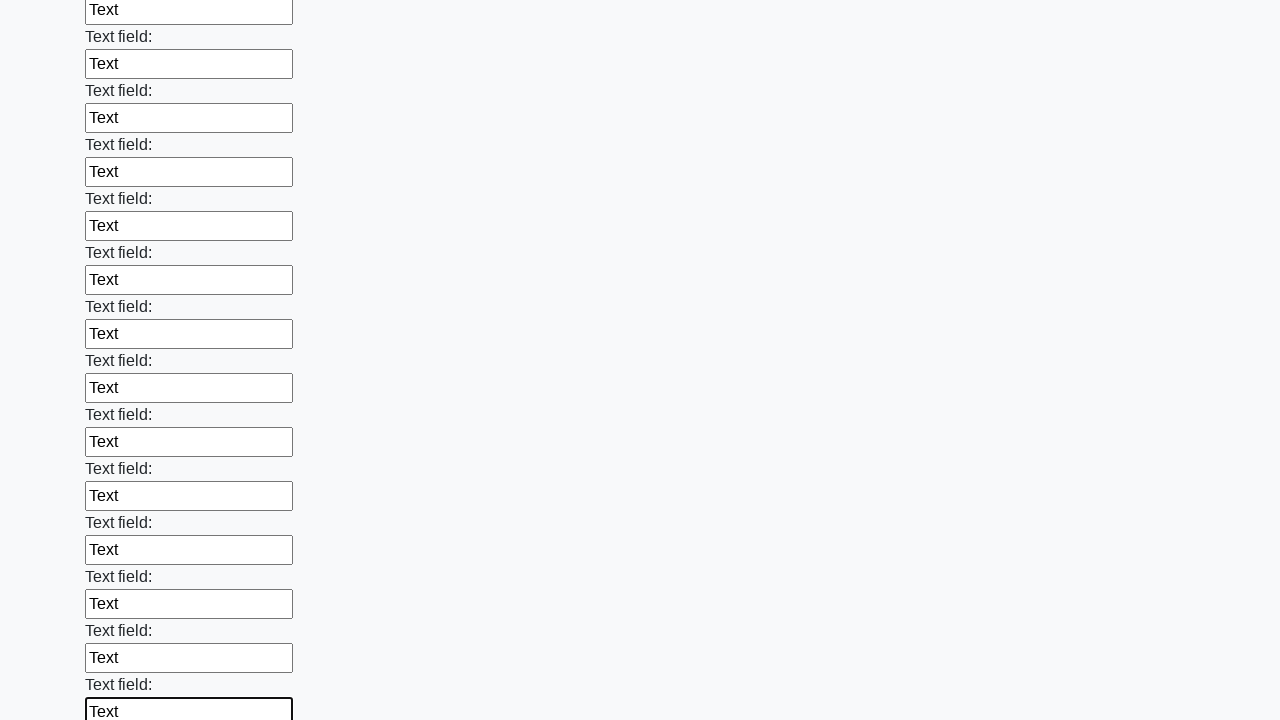

Filled an input field with text on input >> nth=59
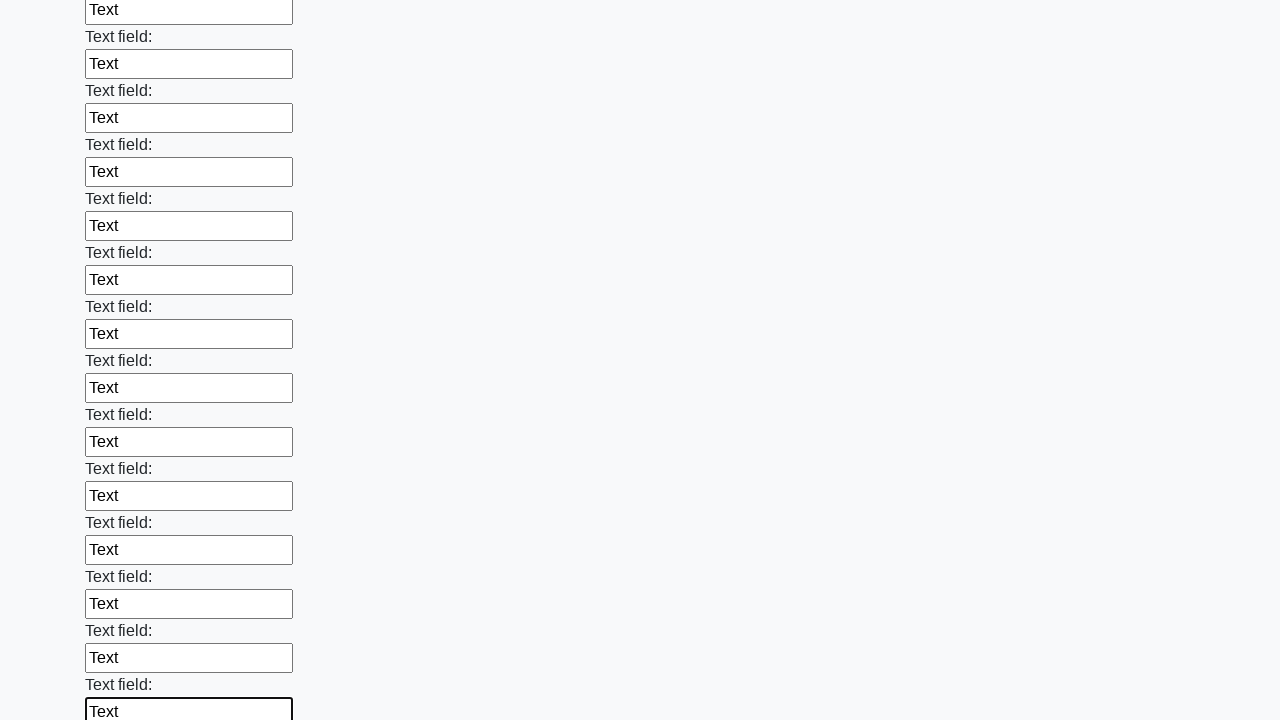

Filled an input field with text on input >> nth=60
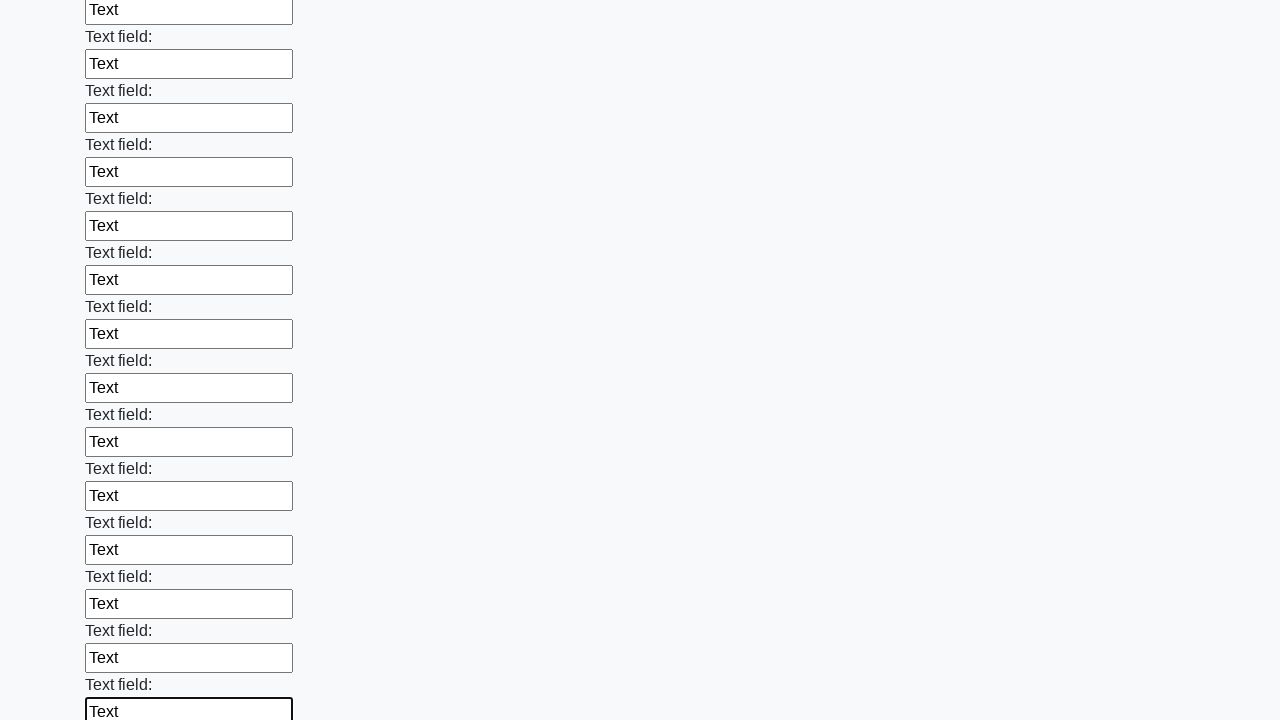

Filled an input field with text on input >> nth=61
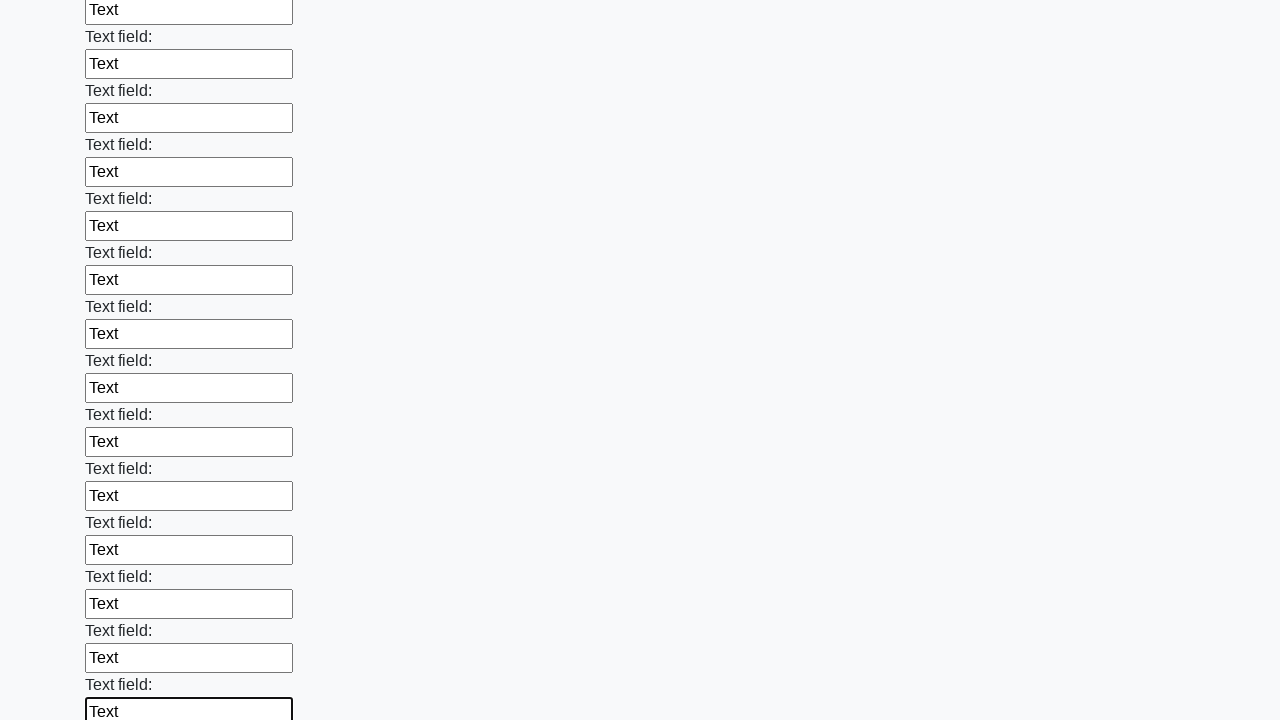

Filled an input field with text on input >> nth=62
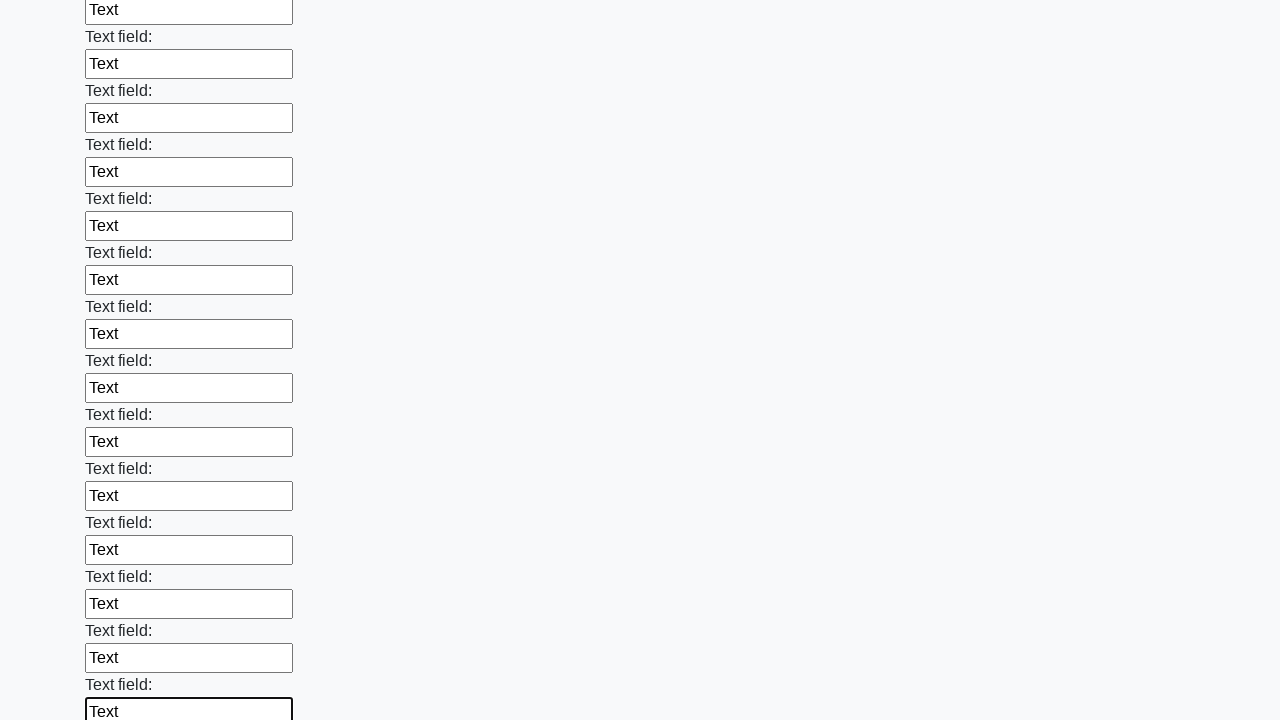

Filled an input field with text on input >> nth=63
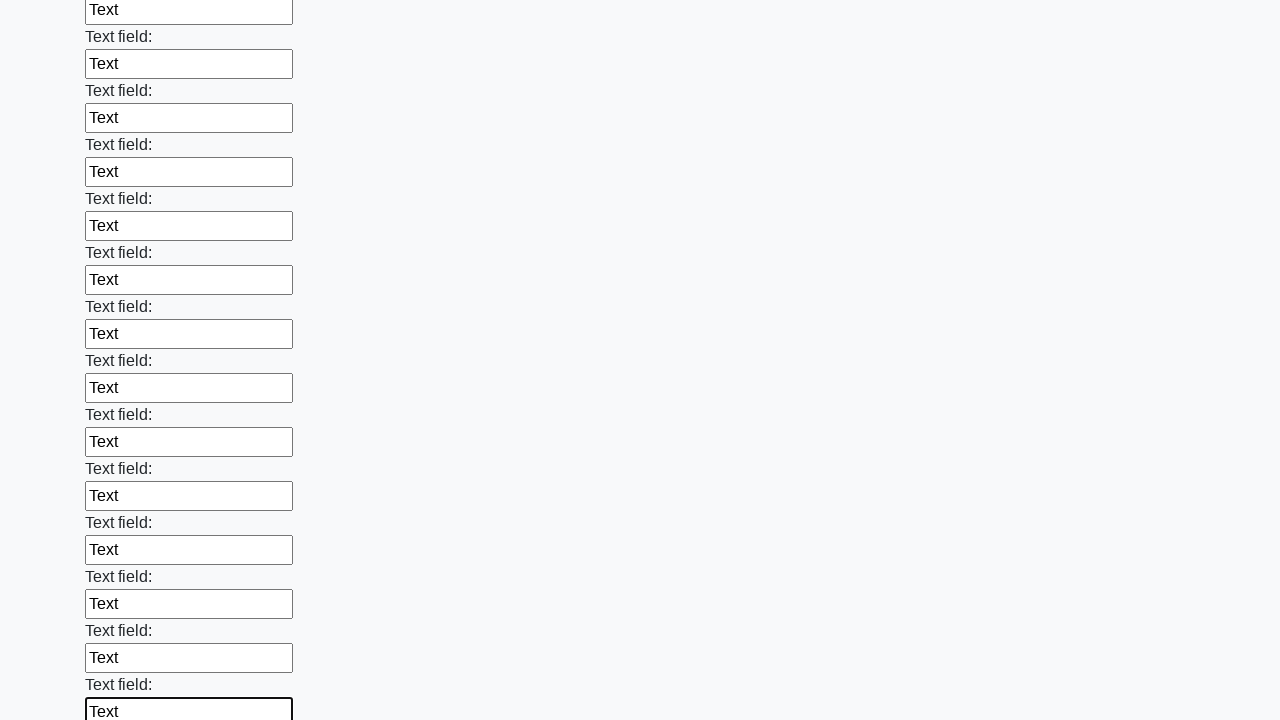

Filled an input field with text on input >> nth=64
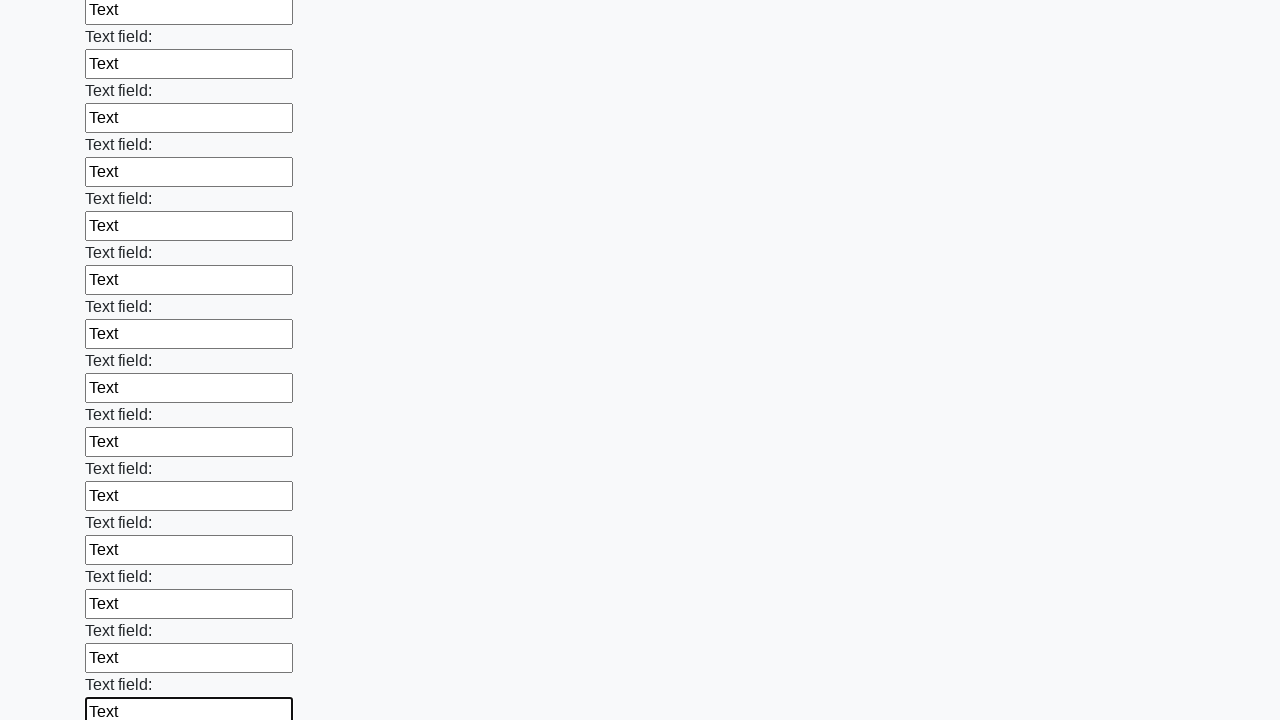

Filled an input field with text on input >> nth=65
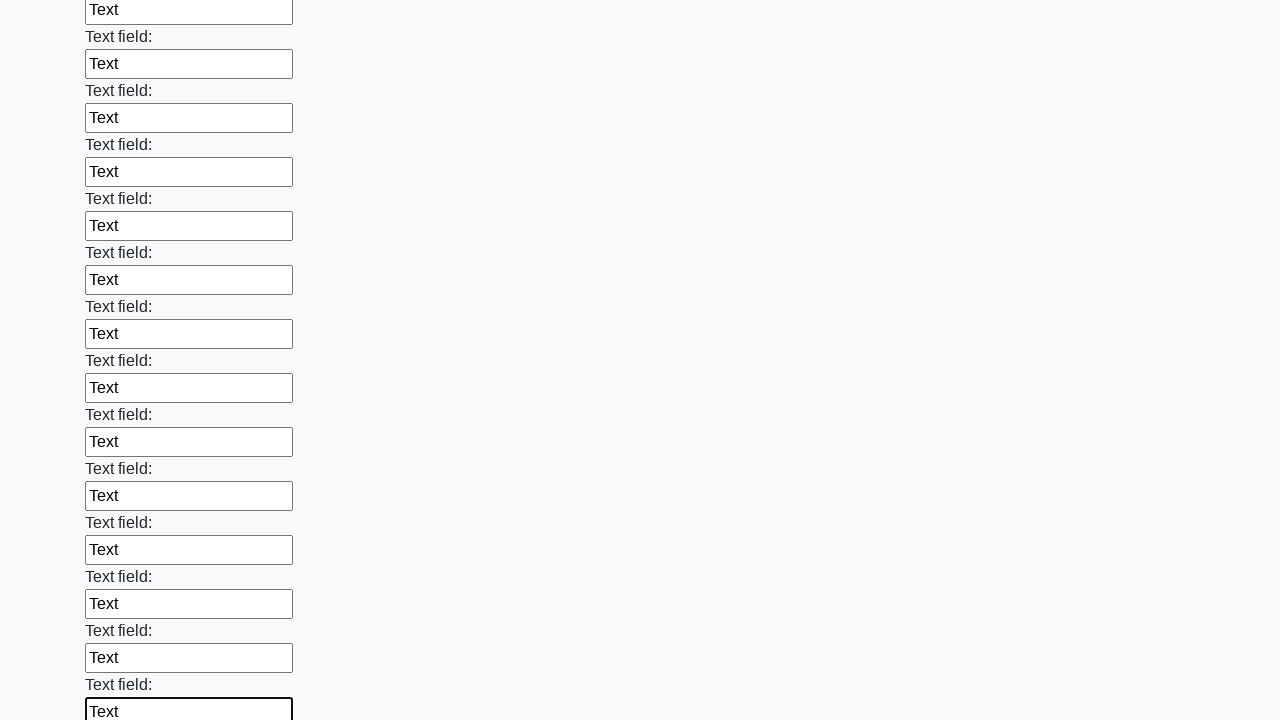

Filled an input field with text on input >> nth=66
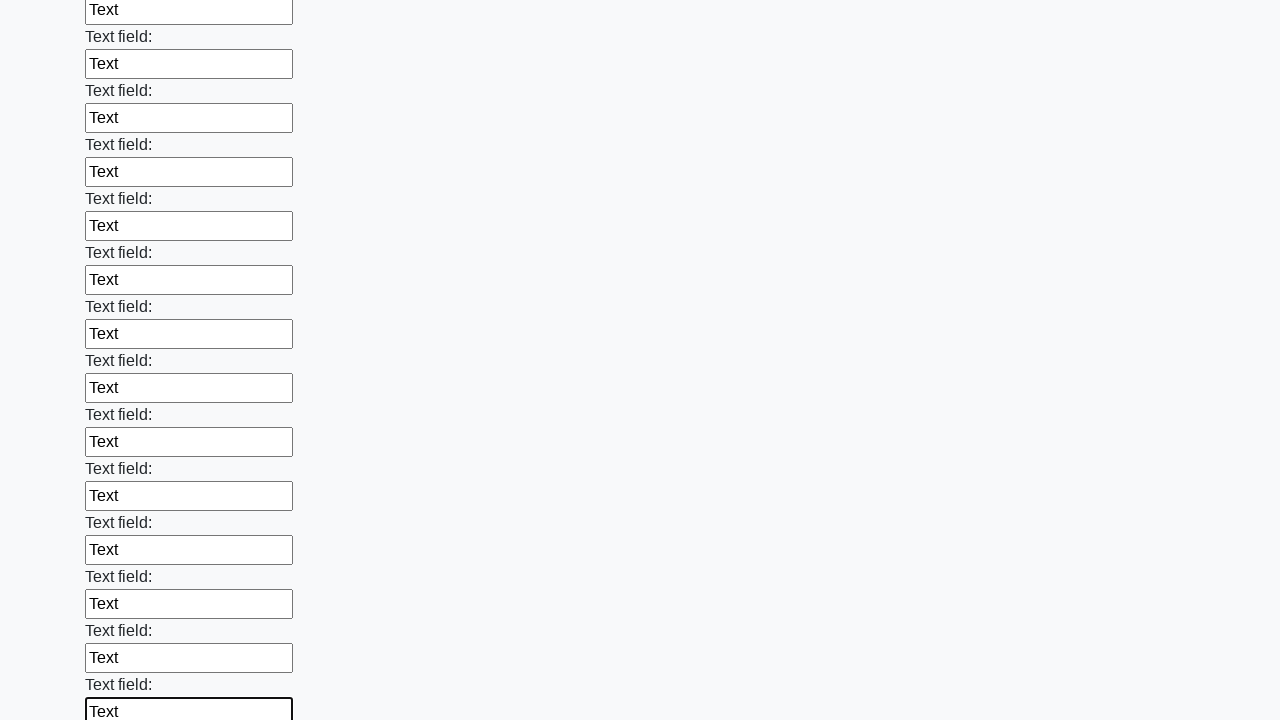

Filled an input field with text on input >> nth=67
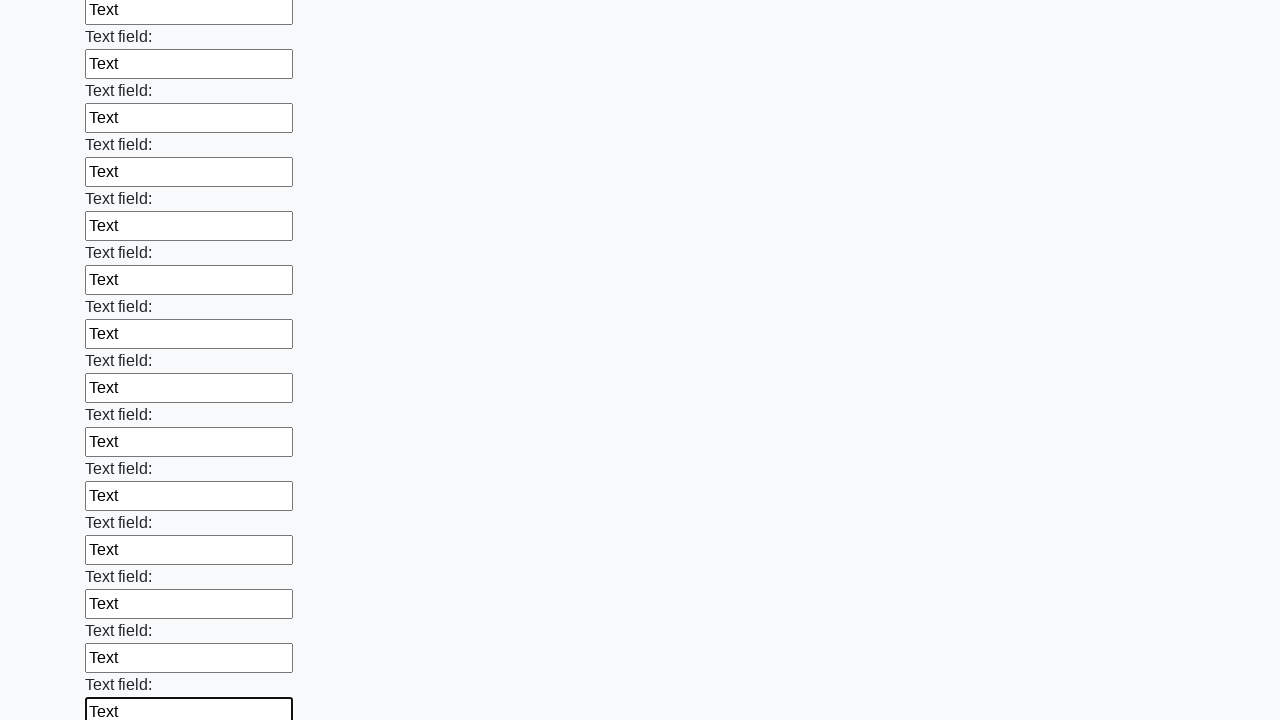

Filled an input field with text on input >> nth=68
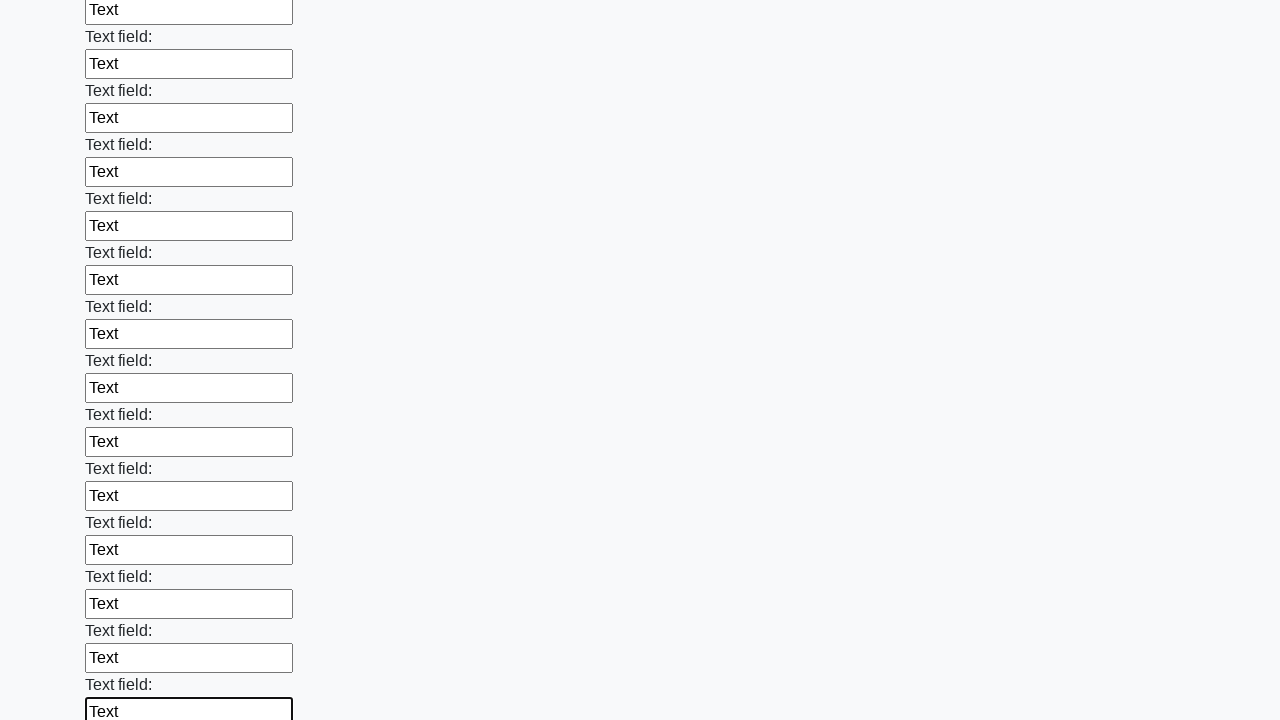

Filled an input field with text on input >> nth=69
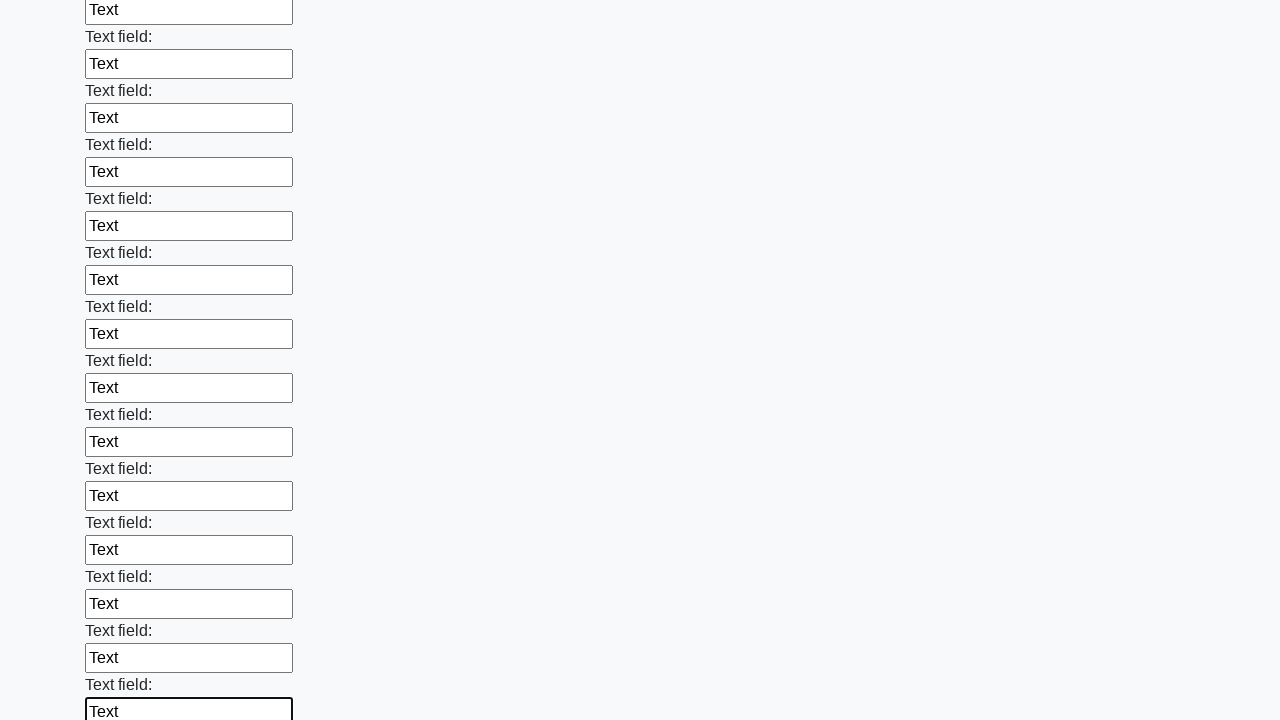

Filled an input field with text on input >> nth=70
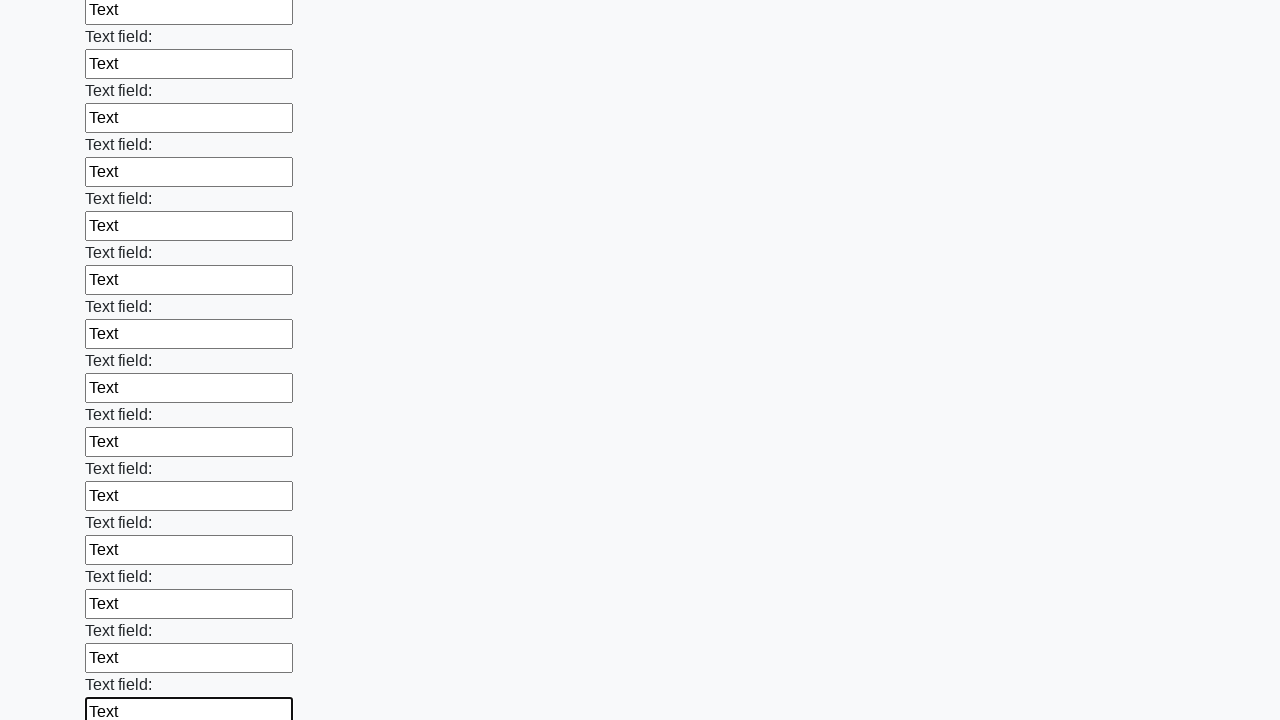

Filled an input field with text on input >> nth=71
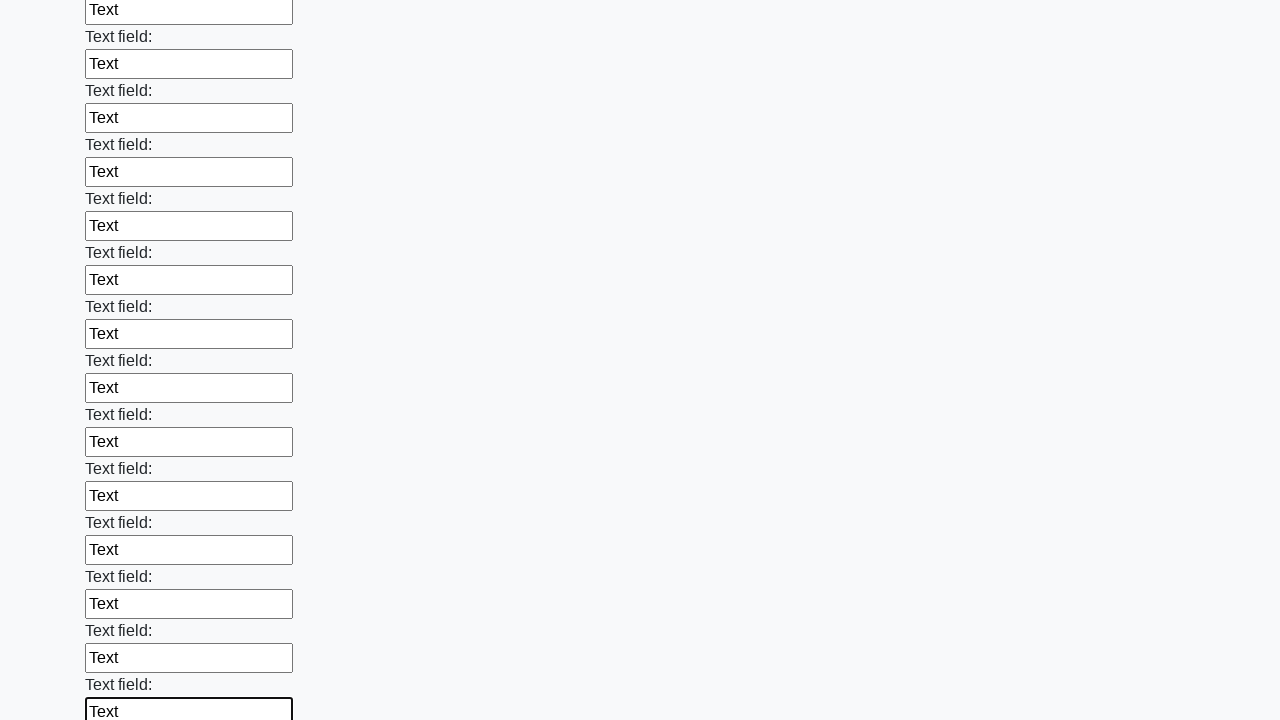

Filled an input field with text on input >> nth=72
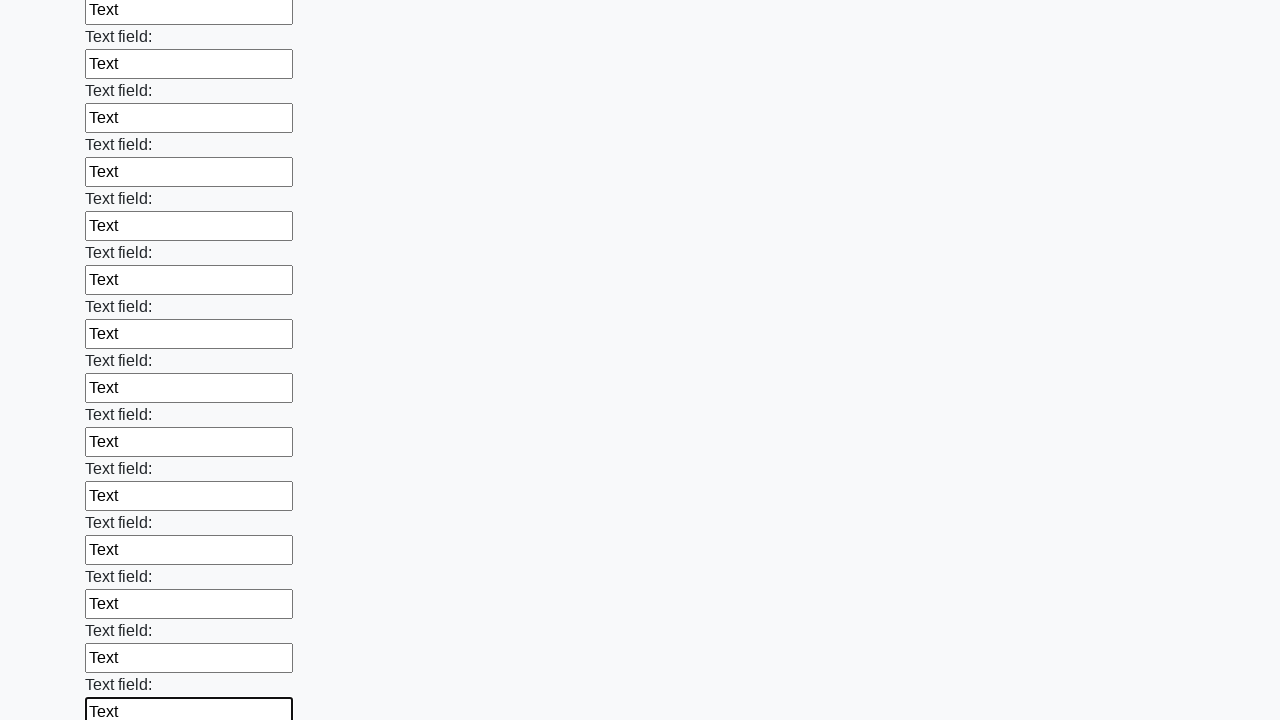

Filled an input field with text on input >> nth=73
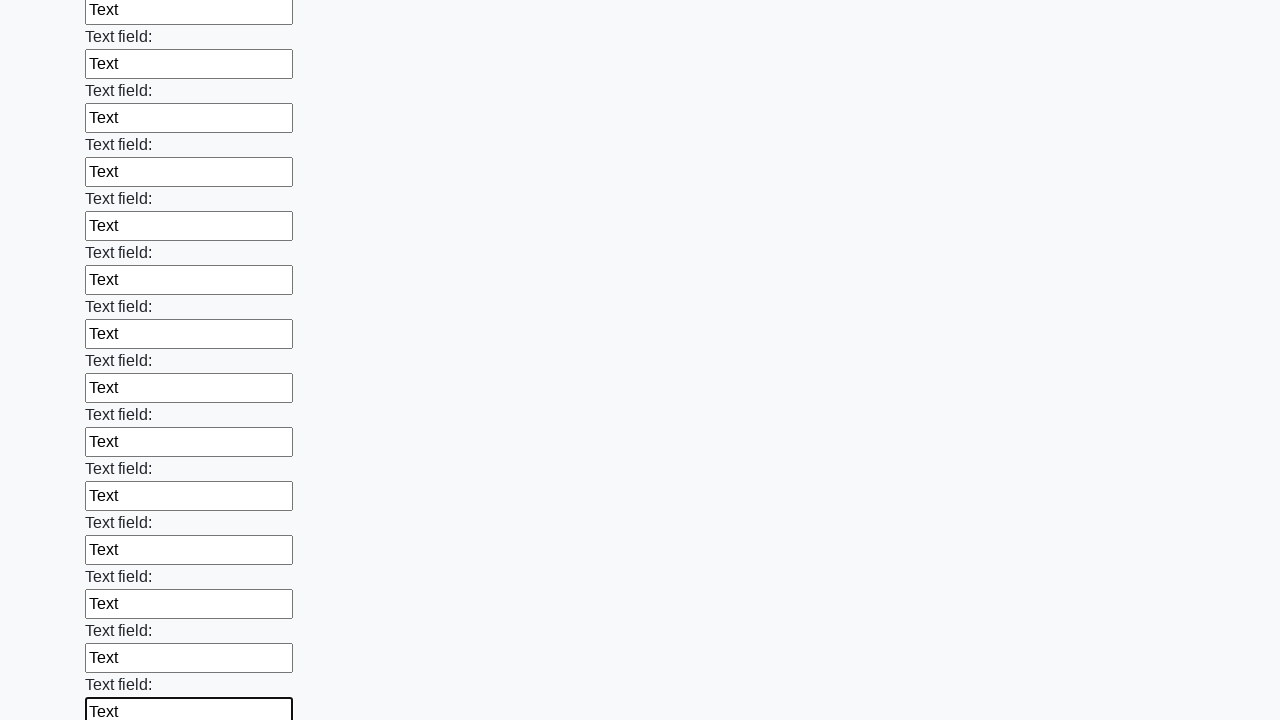

Filled an input field with text on input >> nth=74
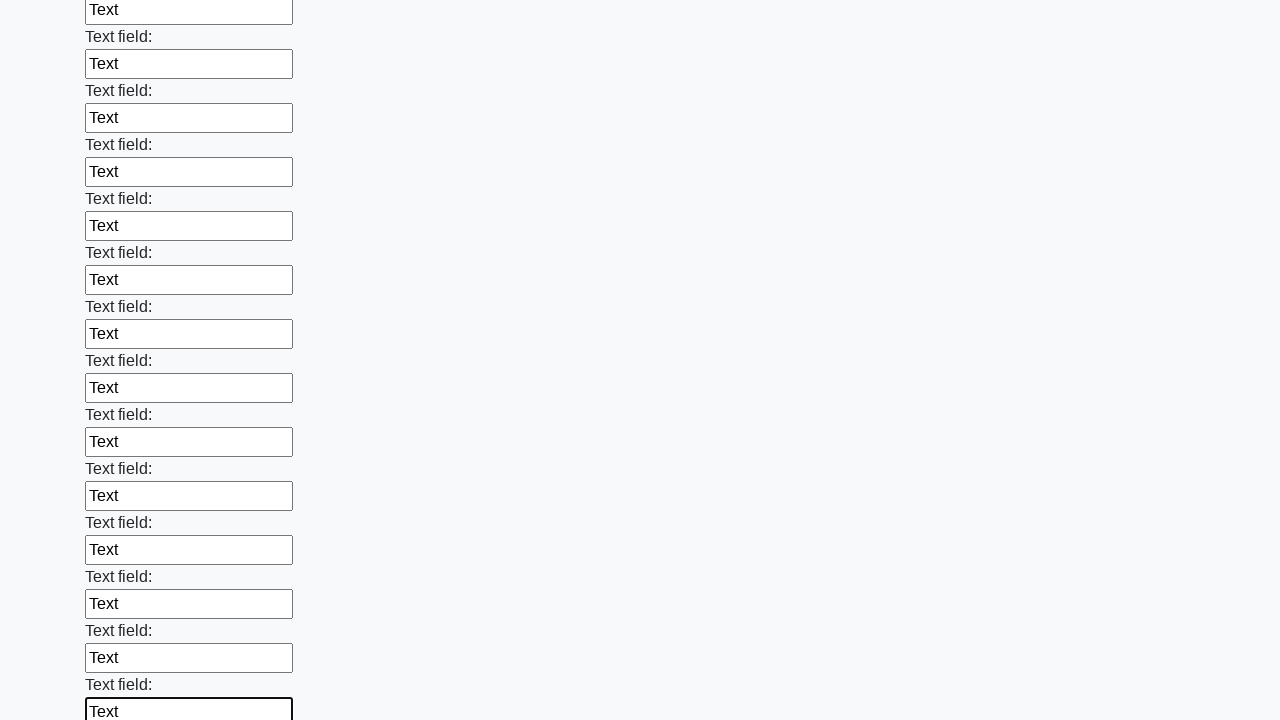

Filled an input field with text on input >> nth=75
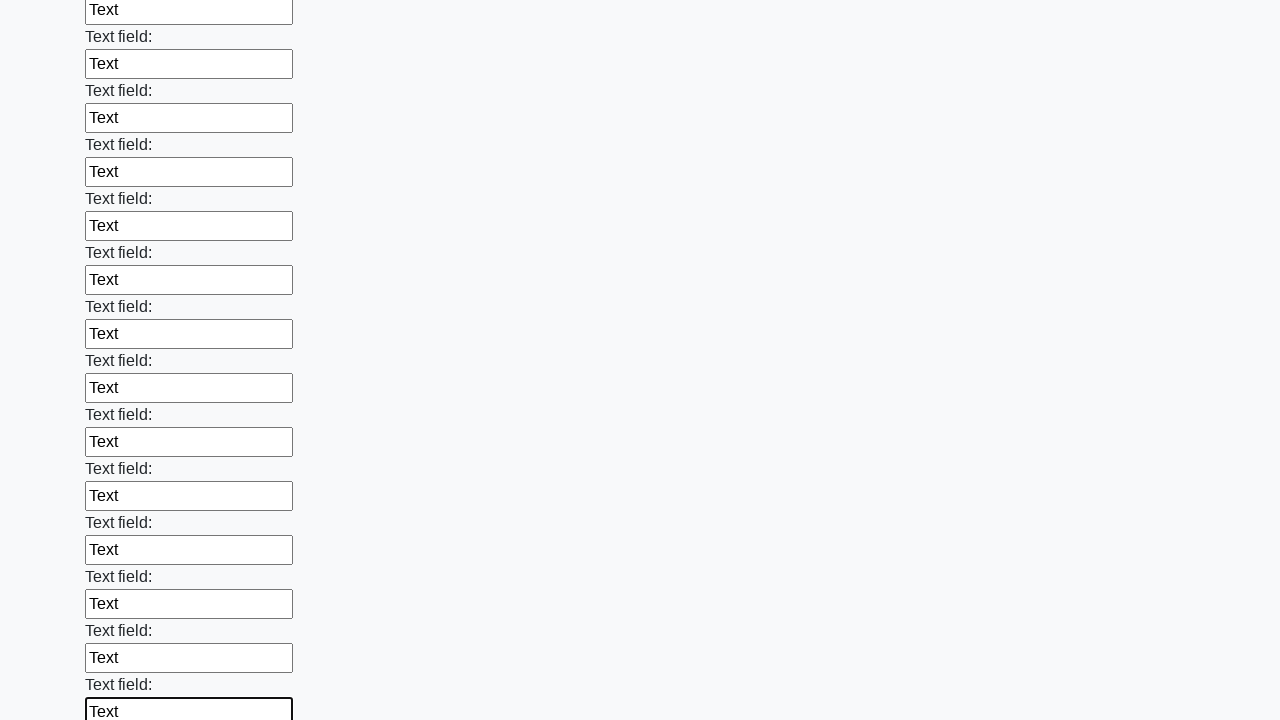

Filled an input field with text on input >> nth=76
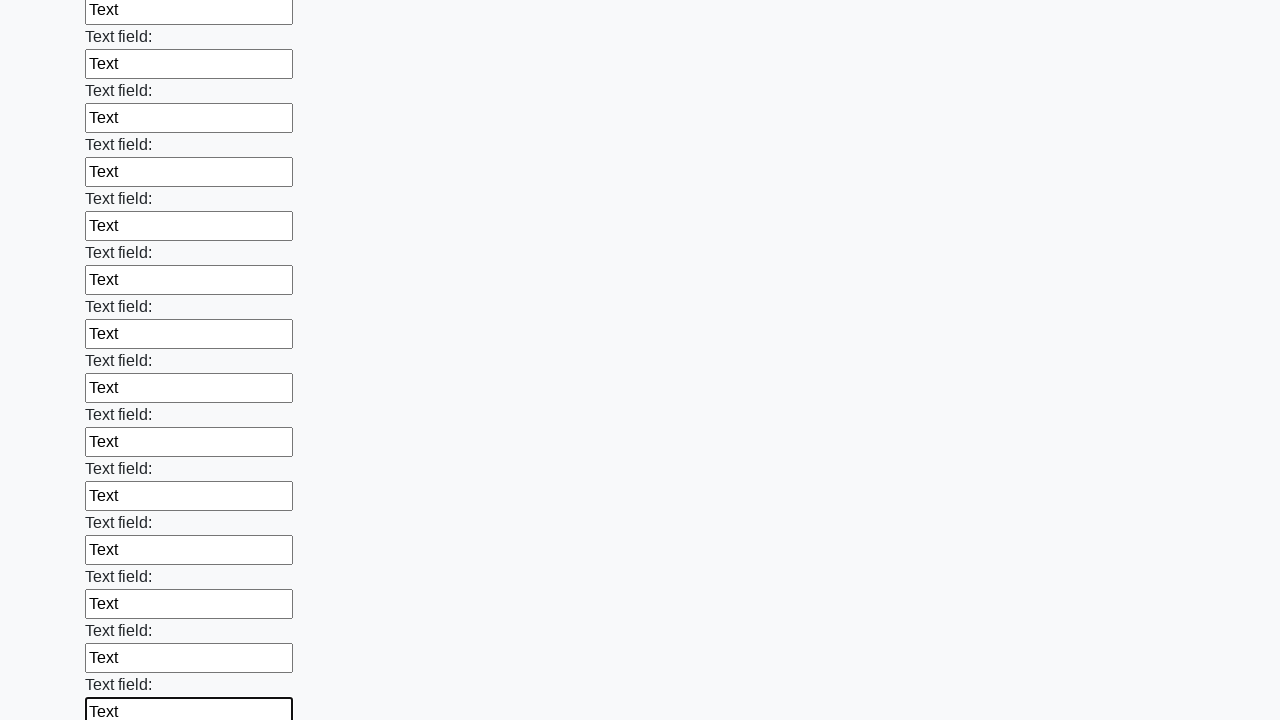

Filled an input field with text on input >> nth=77
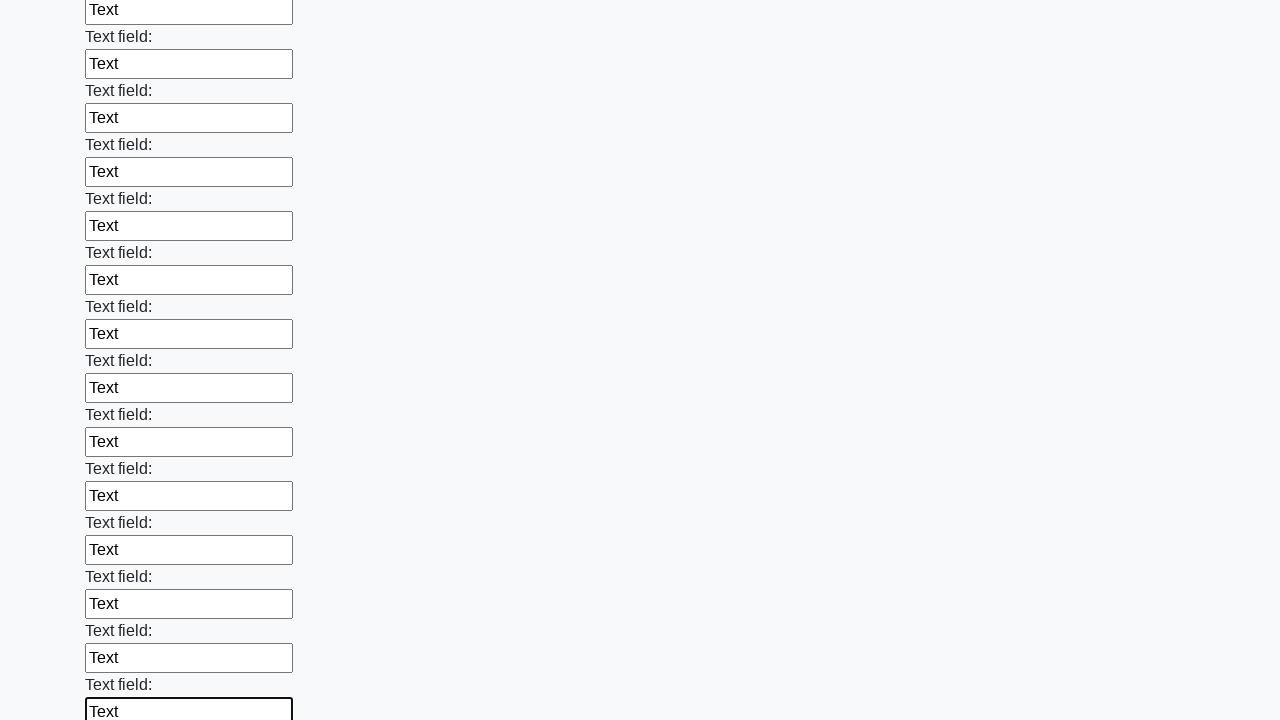

Filled an input field with text on input >> nth=78
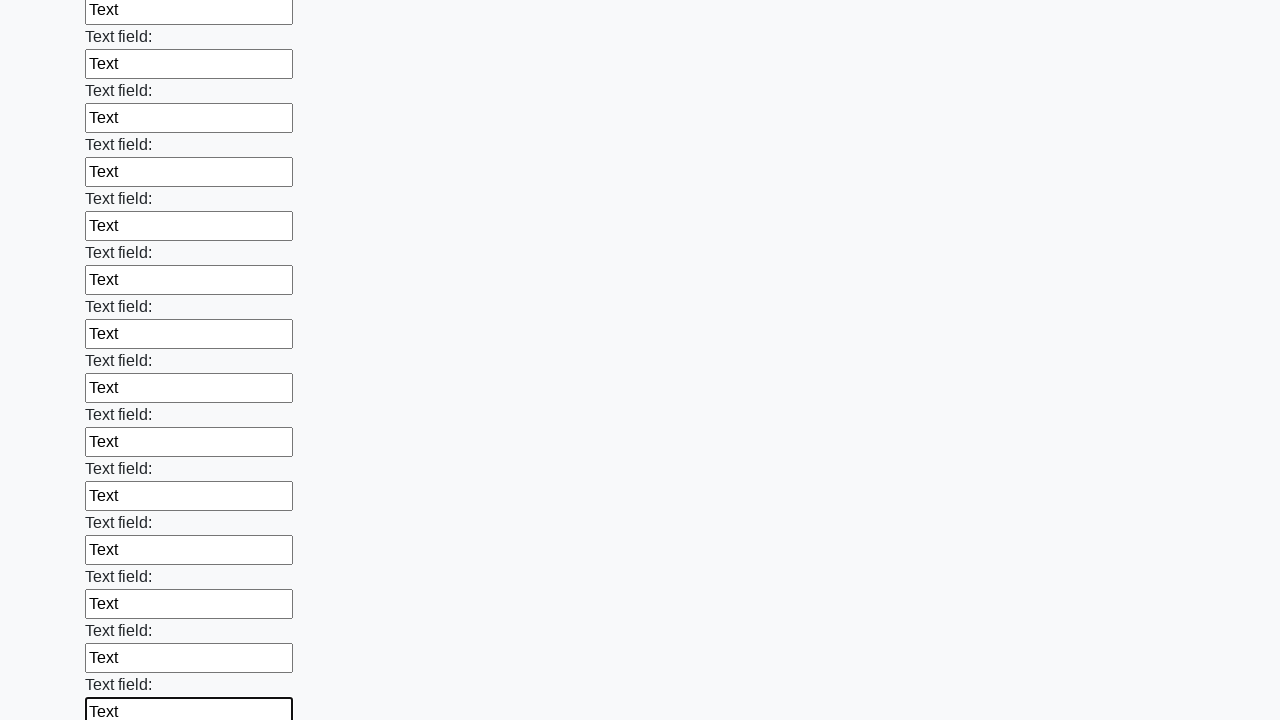

Filled an input field with text on input >> nth=79
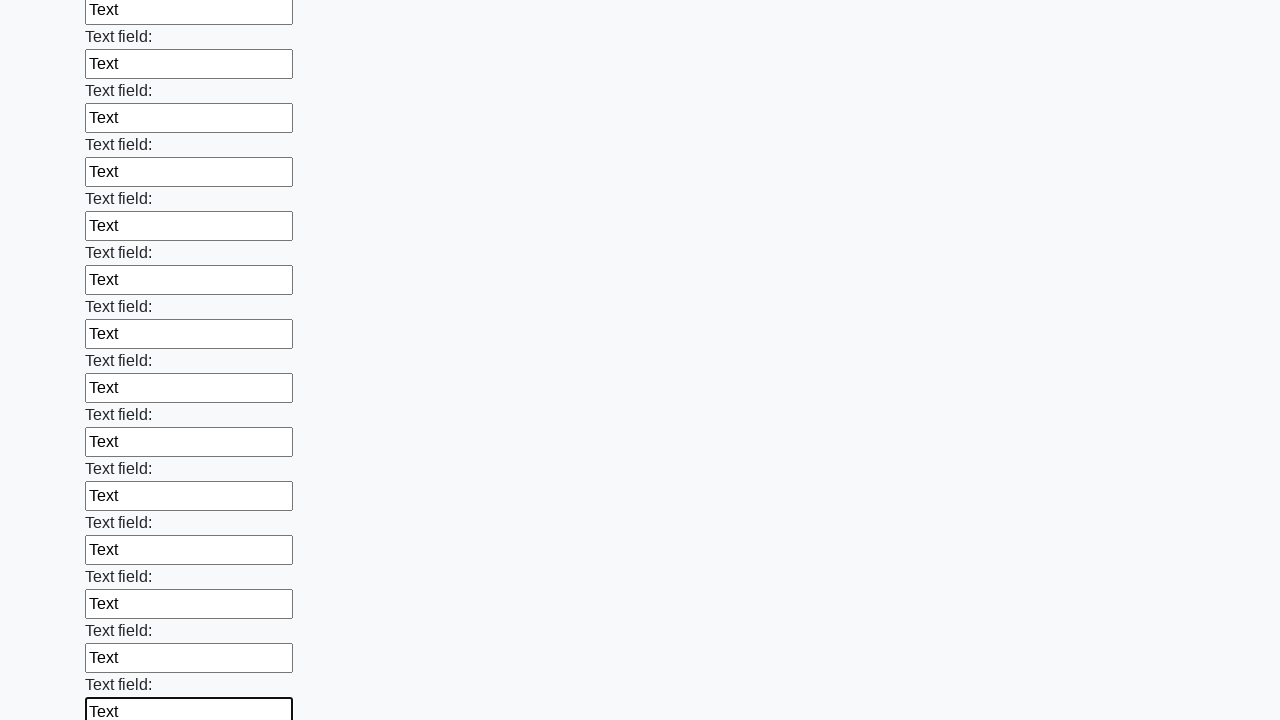

Filled an input field with text on input >> nth=80
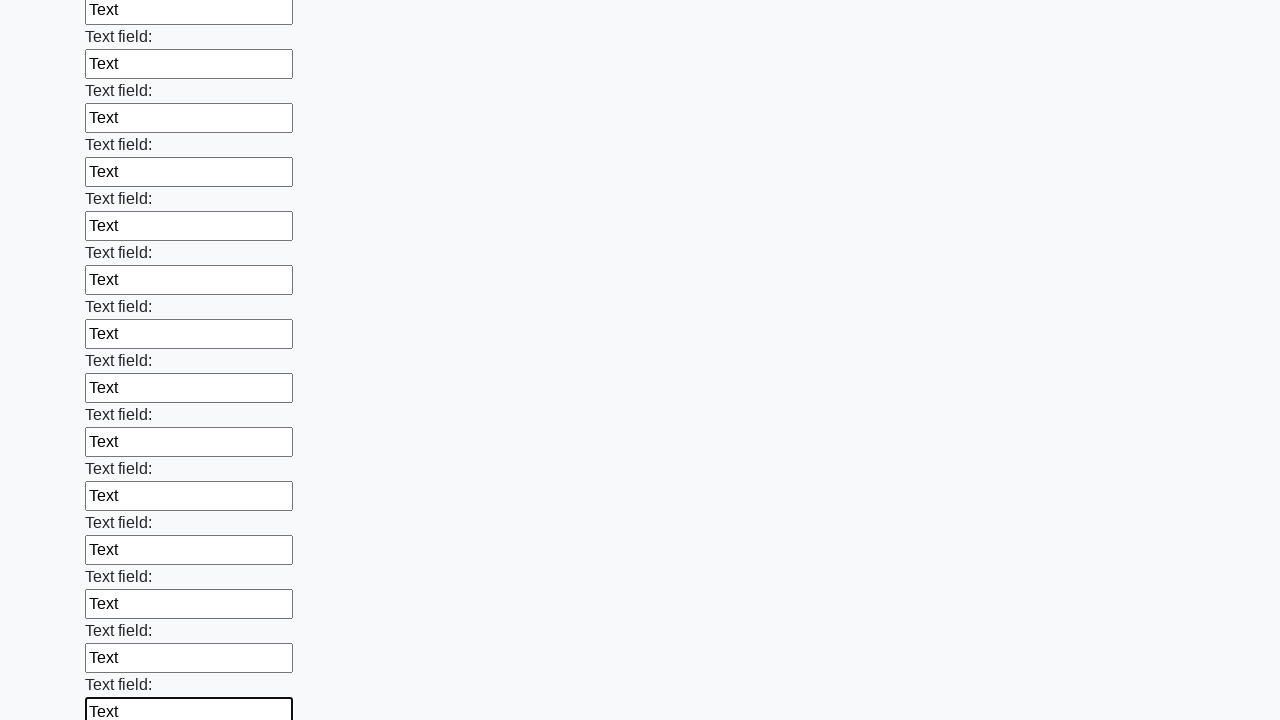

Filled an input field with text on input >> nth=81
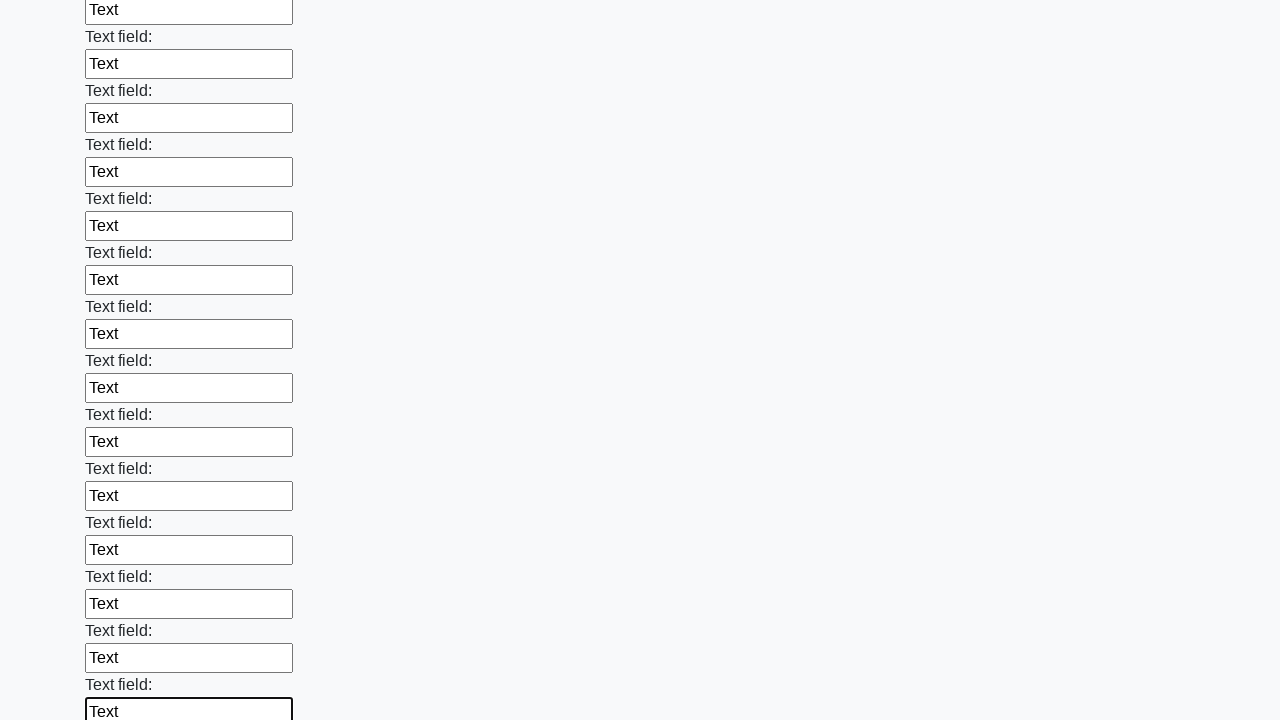

Filled an input field with text on input >> nth=82
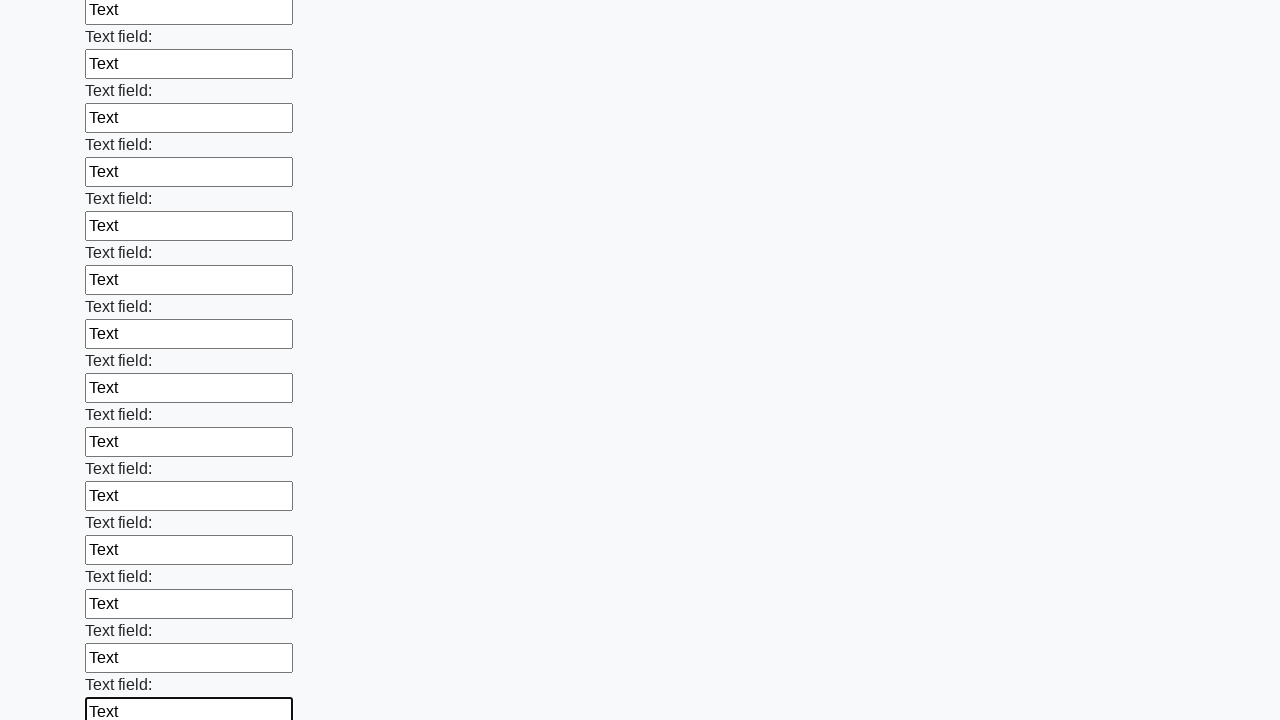

Filled an input field with text on input >> nth=83
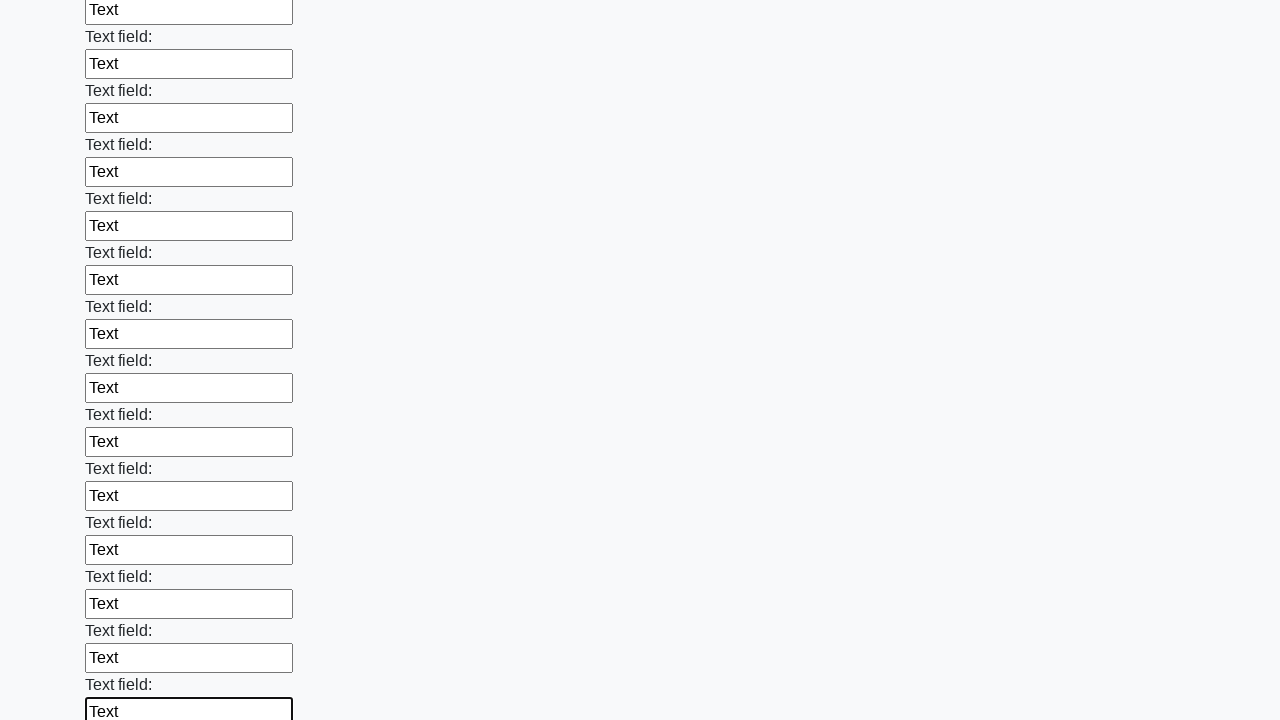

Filled an input field with text on input >> nth=84
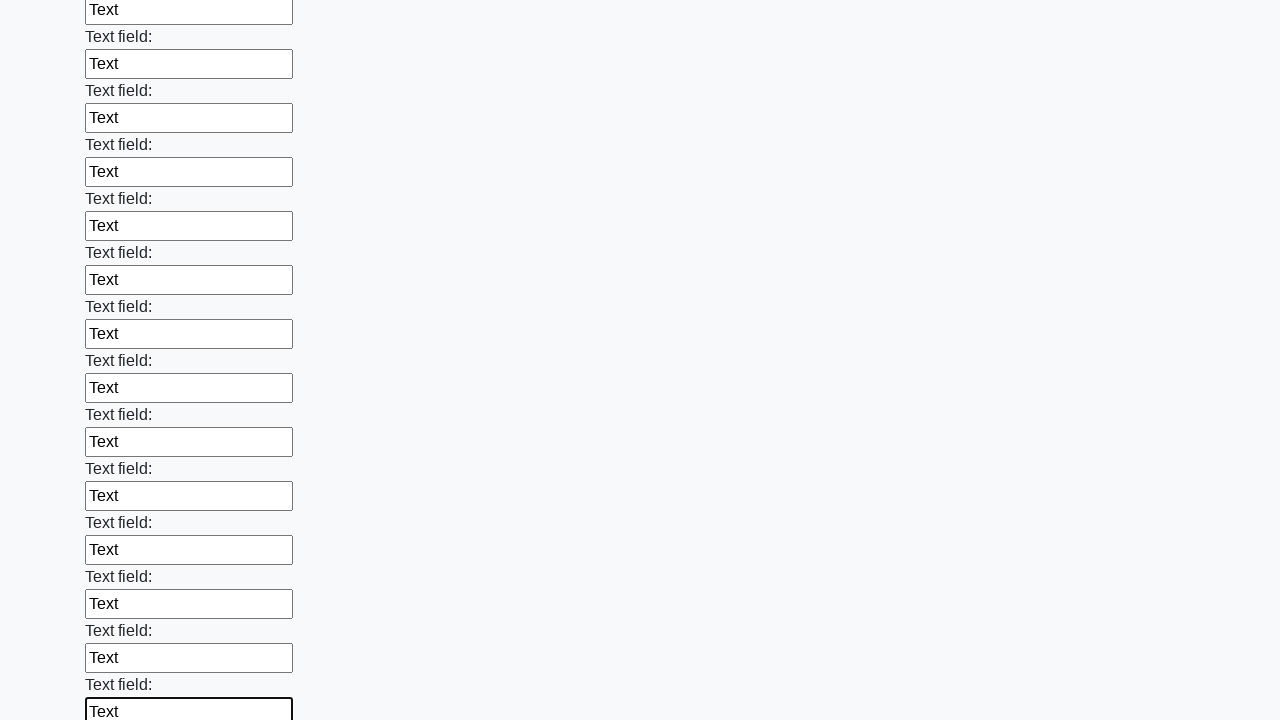

Filled an input field with text on input >> nth=85
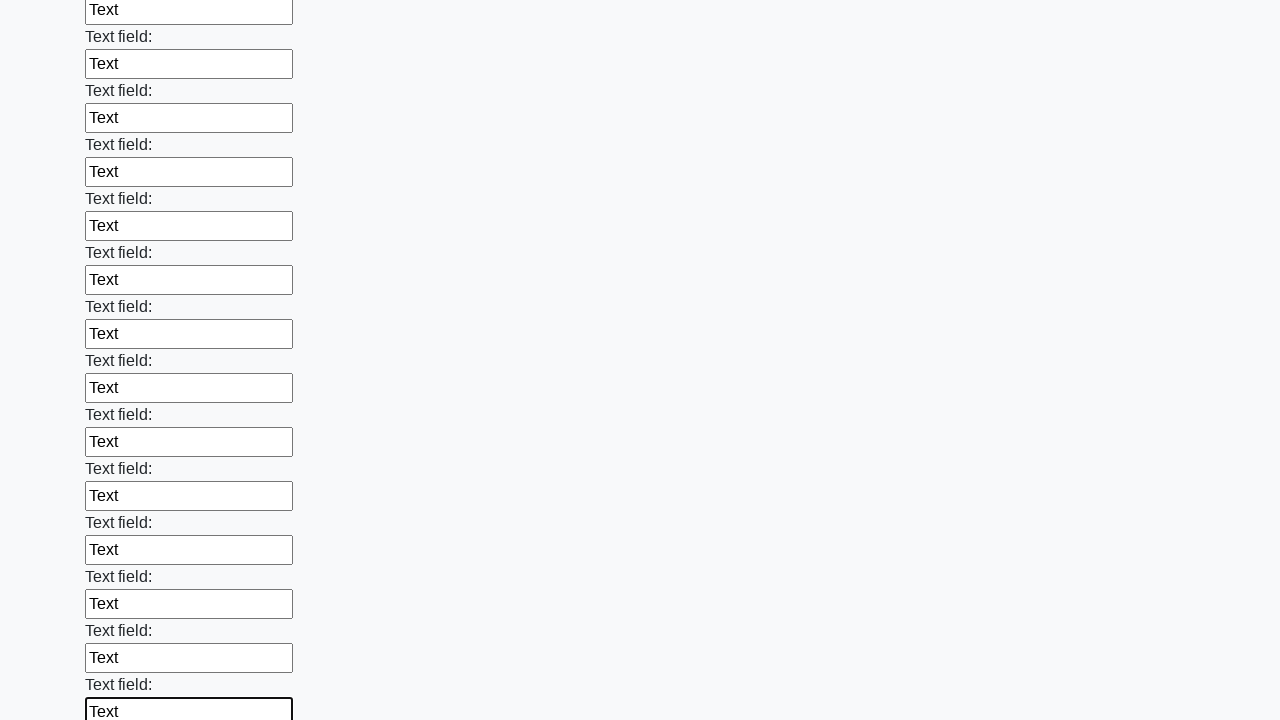

Filled an input field with text on input >> nth=86
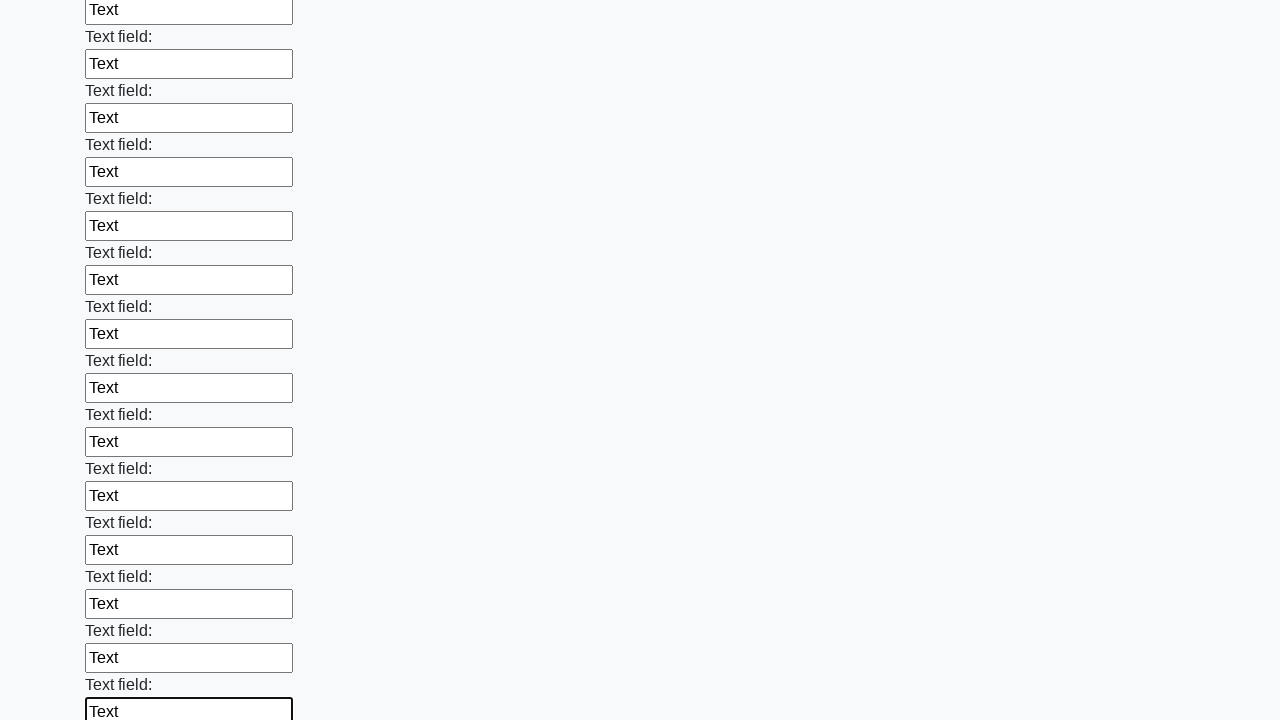

Filled an input field with text on input >> nth=87
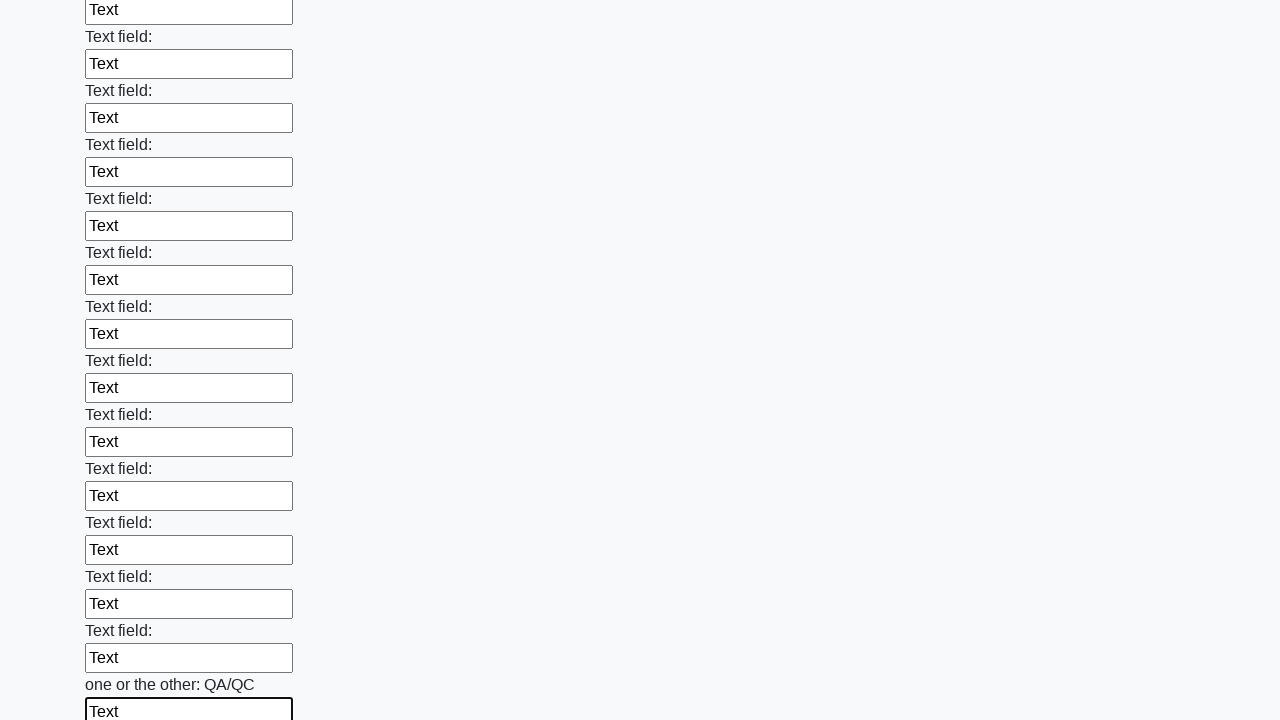

Filled an input field with text on input >> nth=88
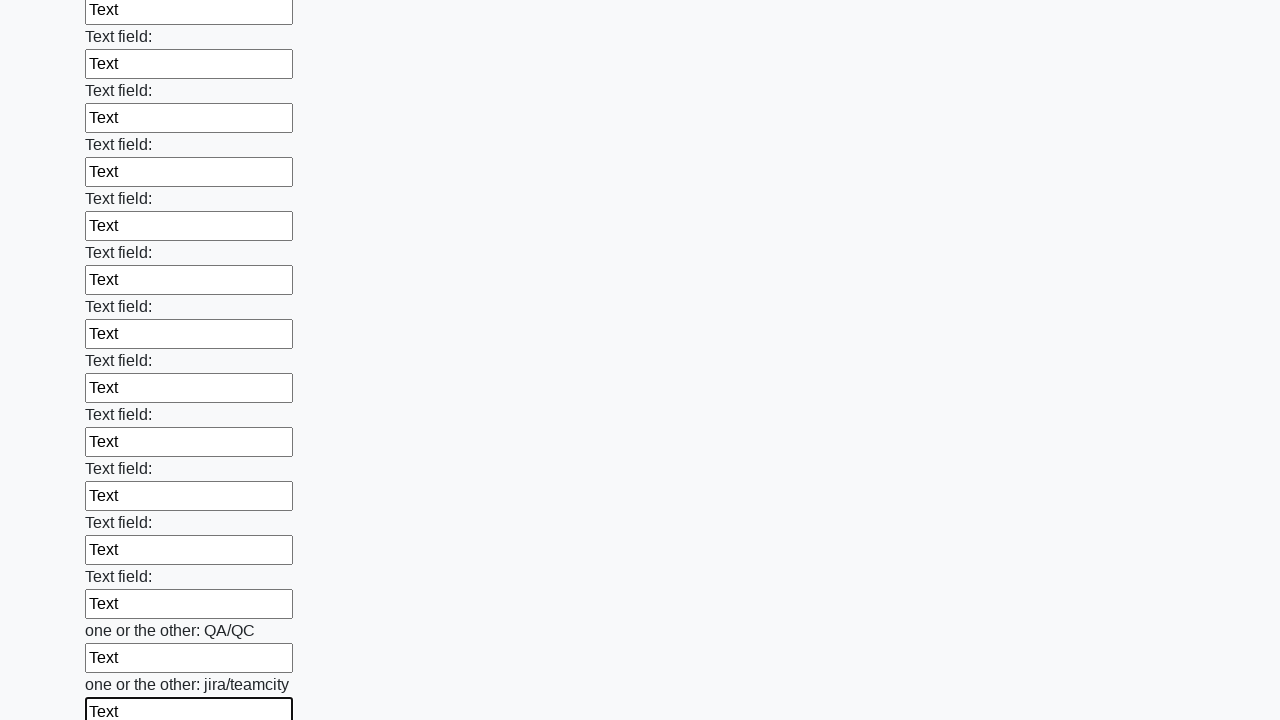

Filled an input field with text on input >> nth=89
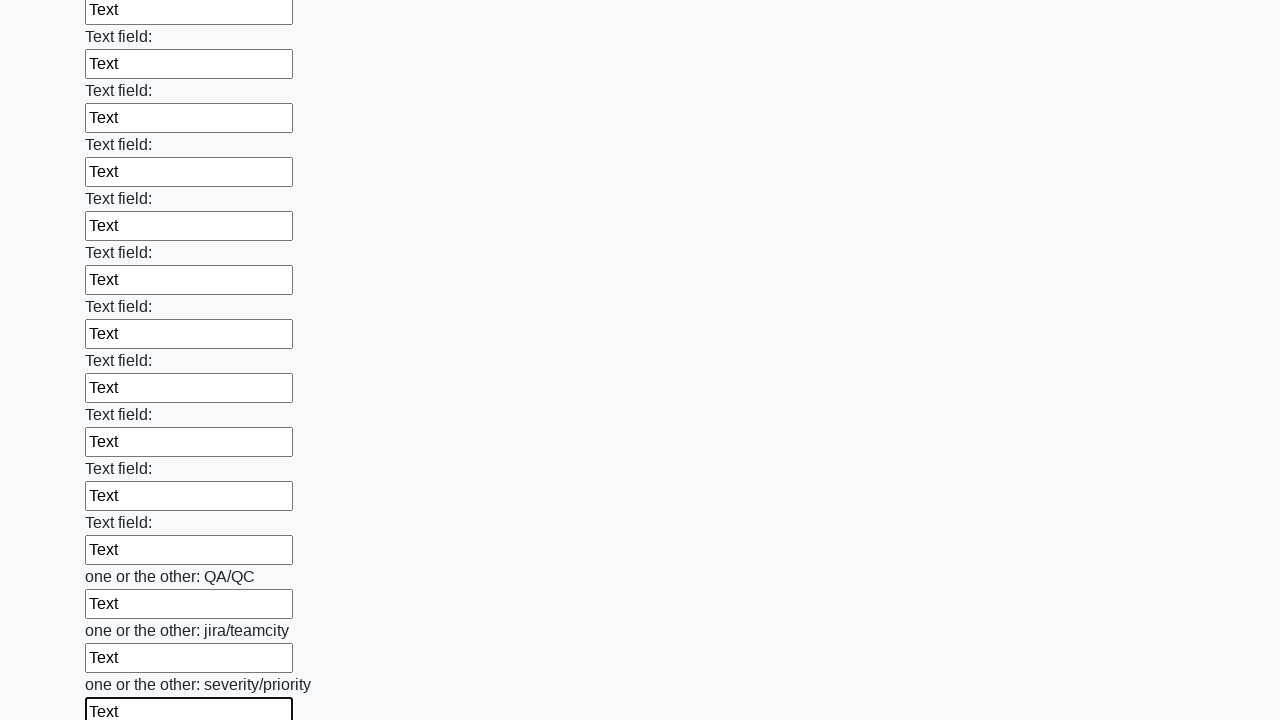

Filled an input field with text on input >> nth=90
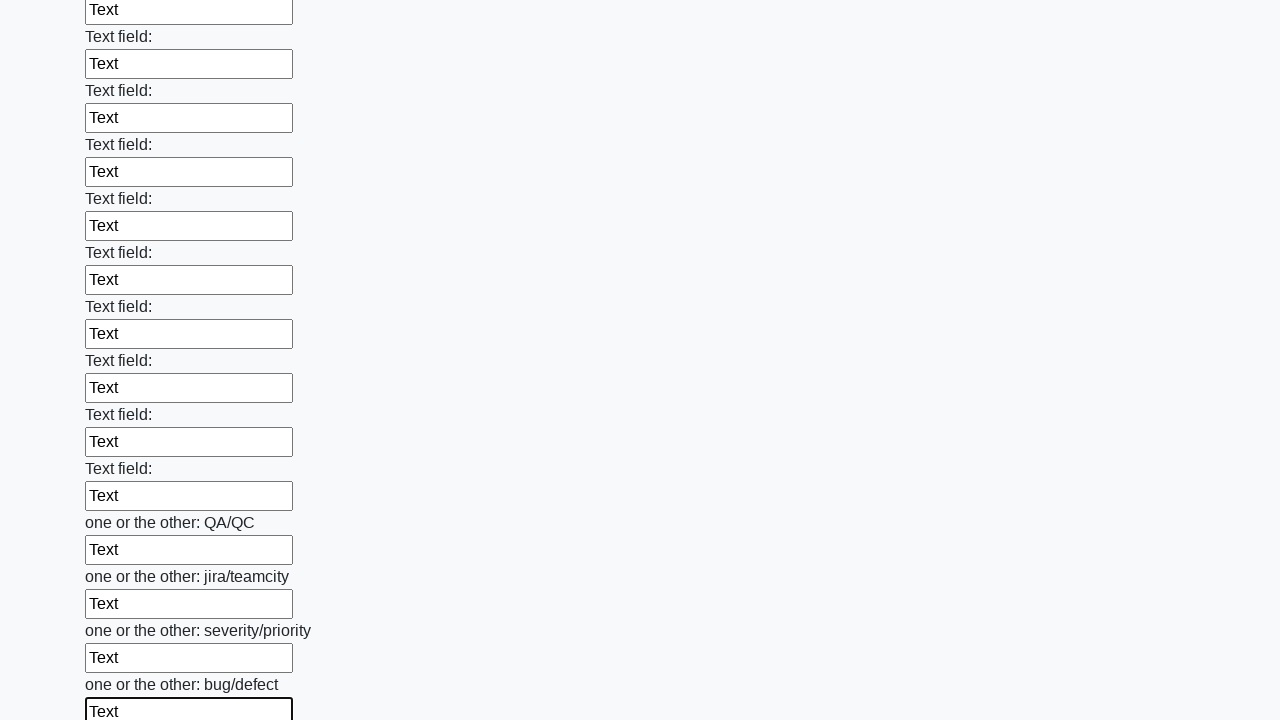

Filled an input field with text on input >> nth=91
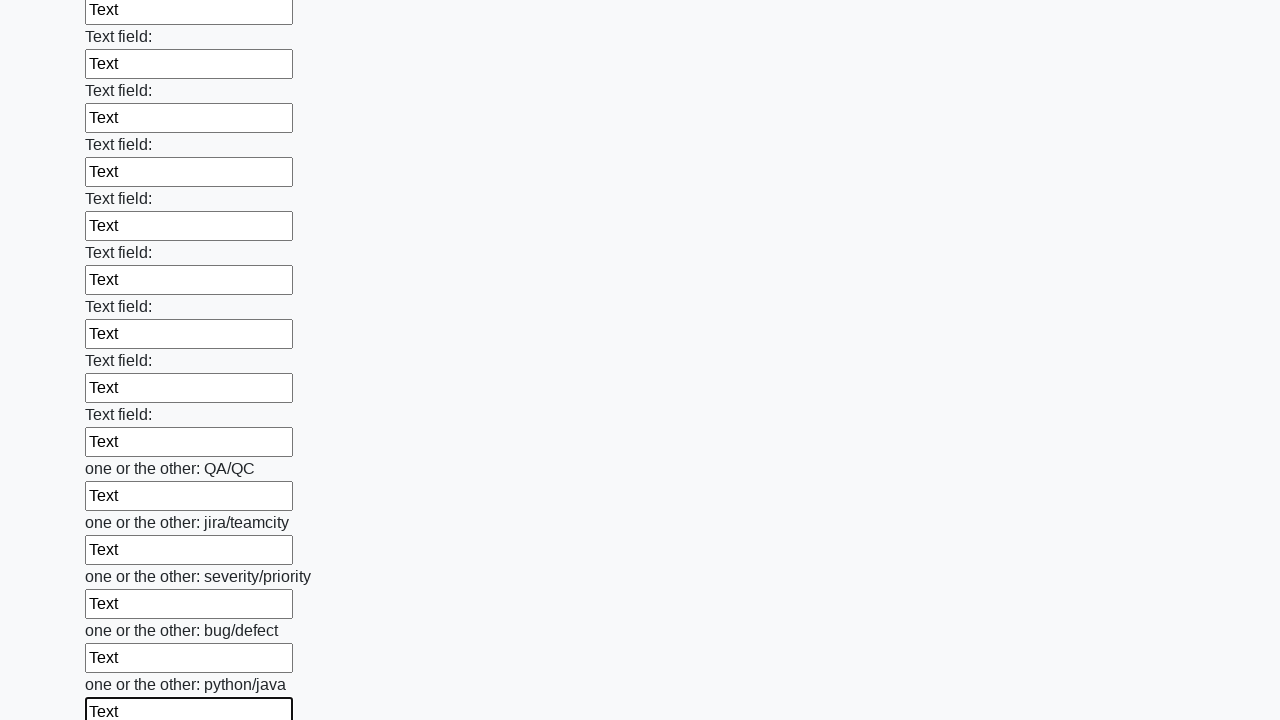

Filled an input field with text on input >> nth=92
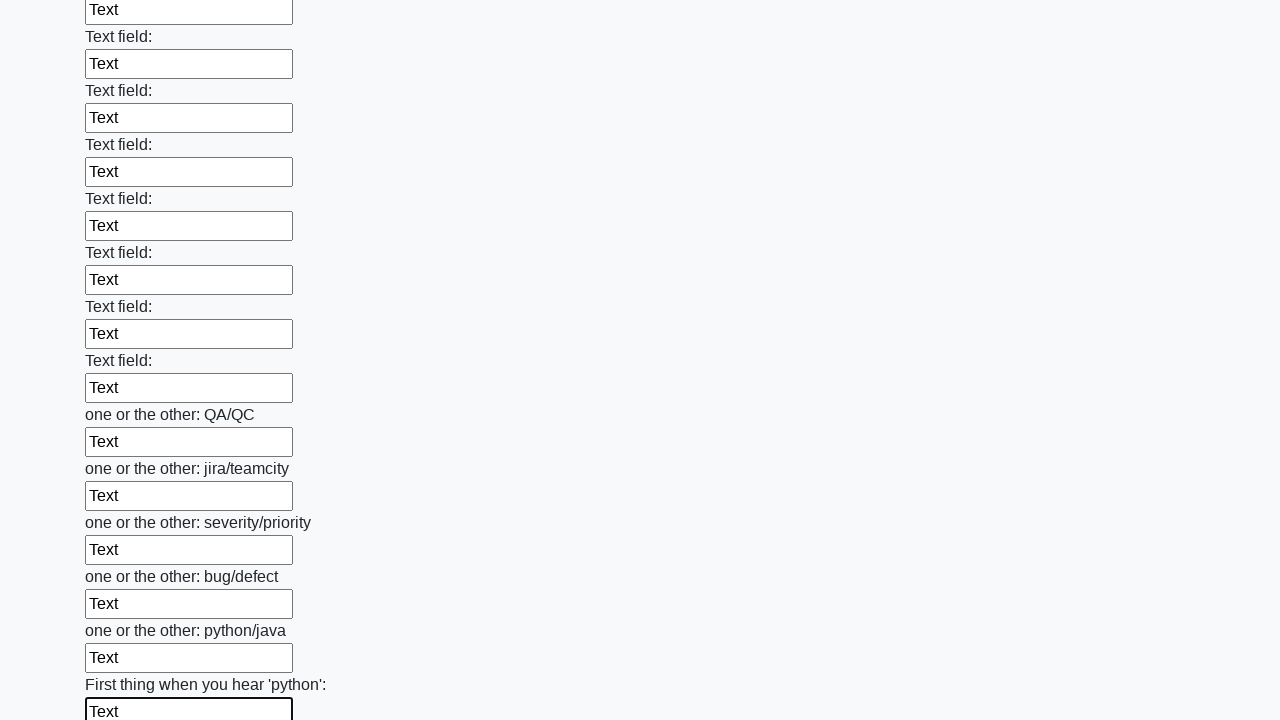

Filled an input field with text on input >> nth=93
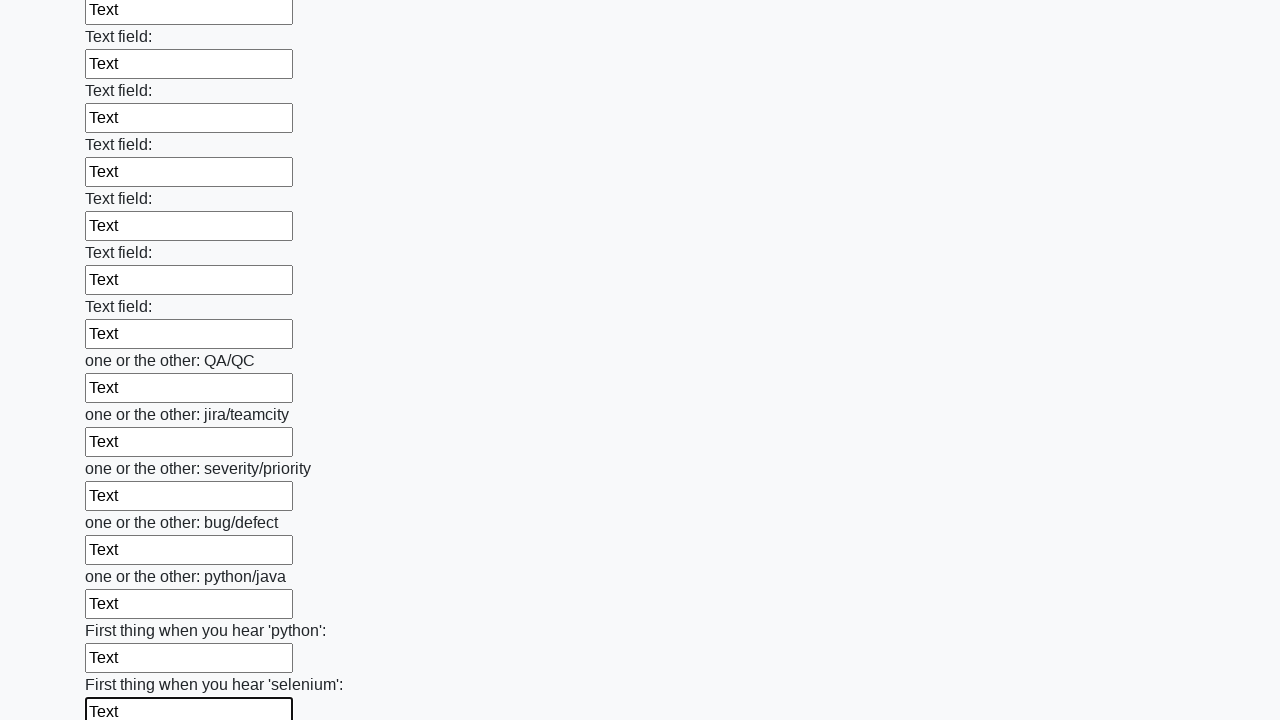

Filled an input field with text on input >> nth=94
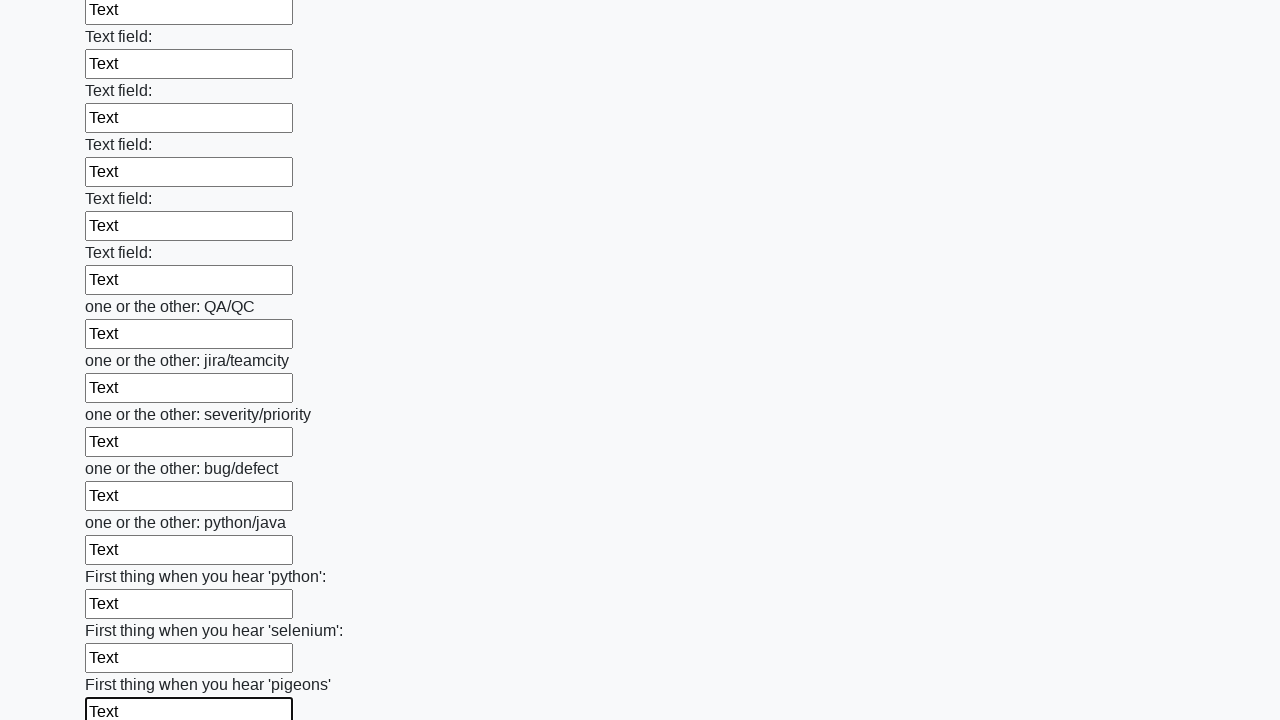

Filled an input field with text on input >> nth=95
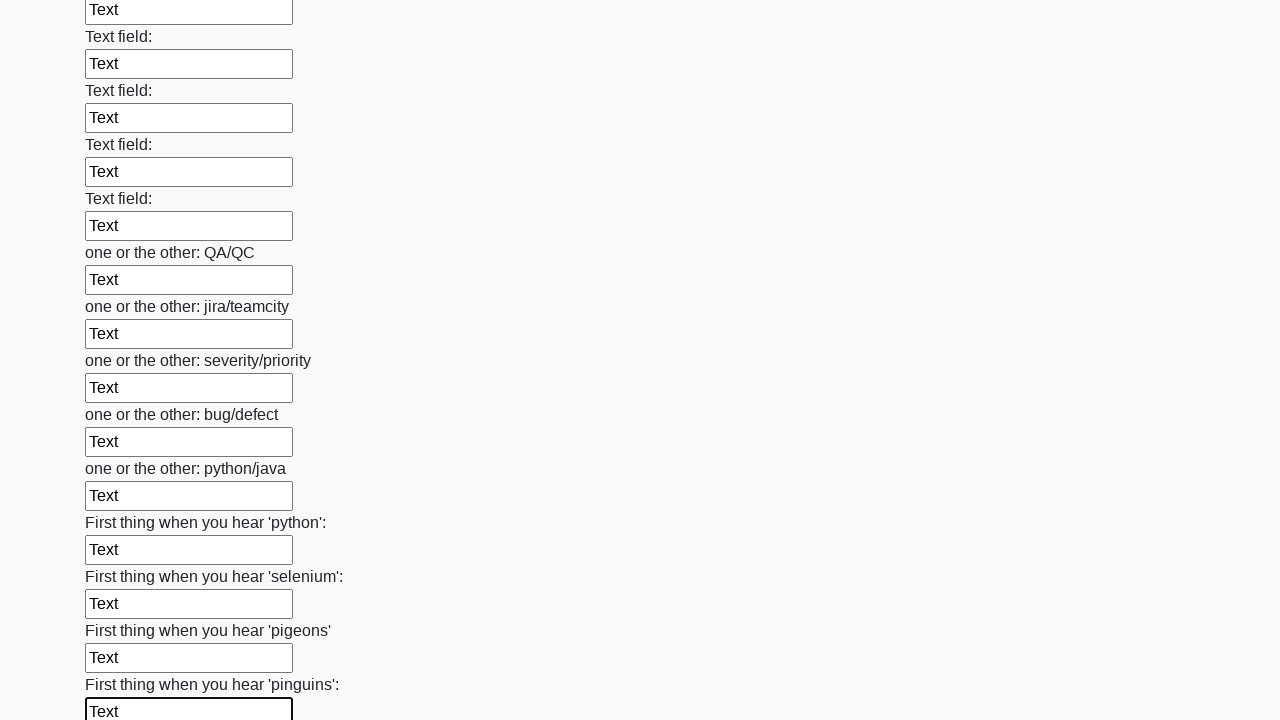

Filled an input field with text on input >> nth=96
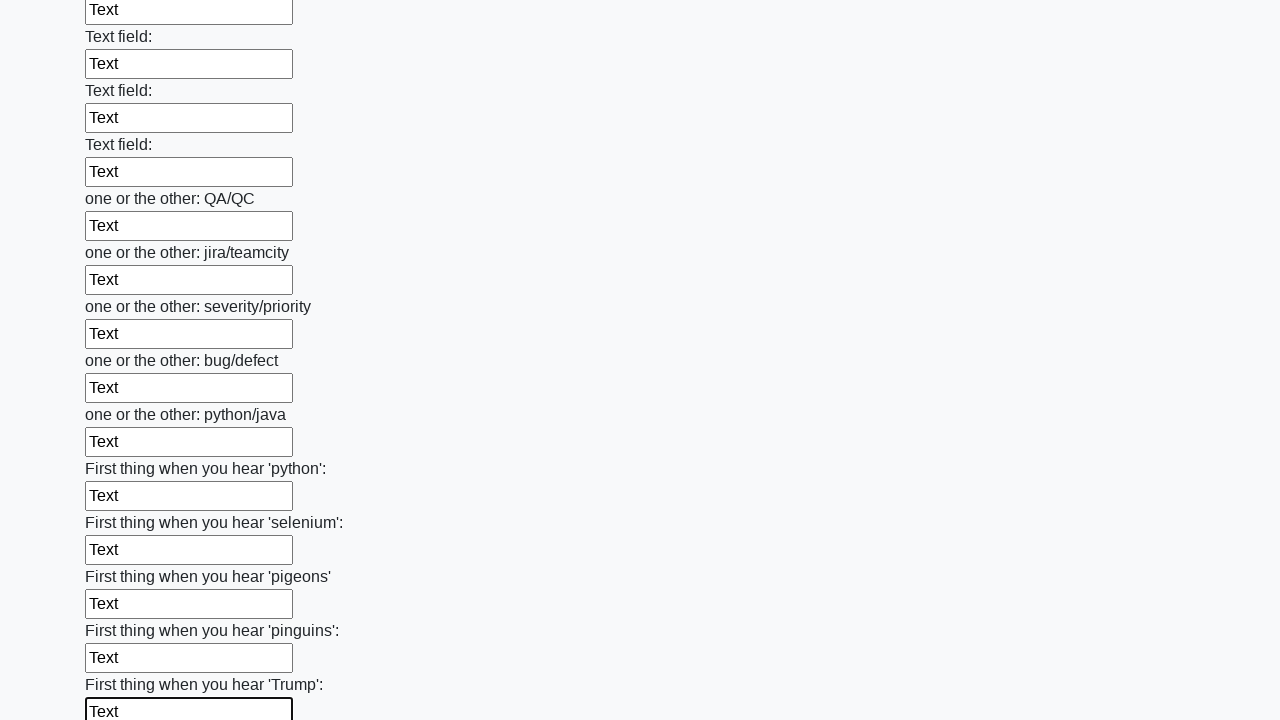

Filled an input field with text on input >> nth=97
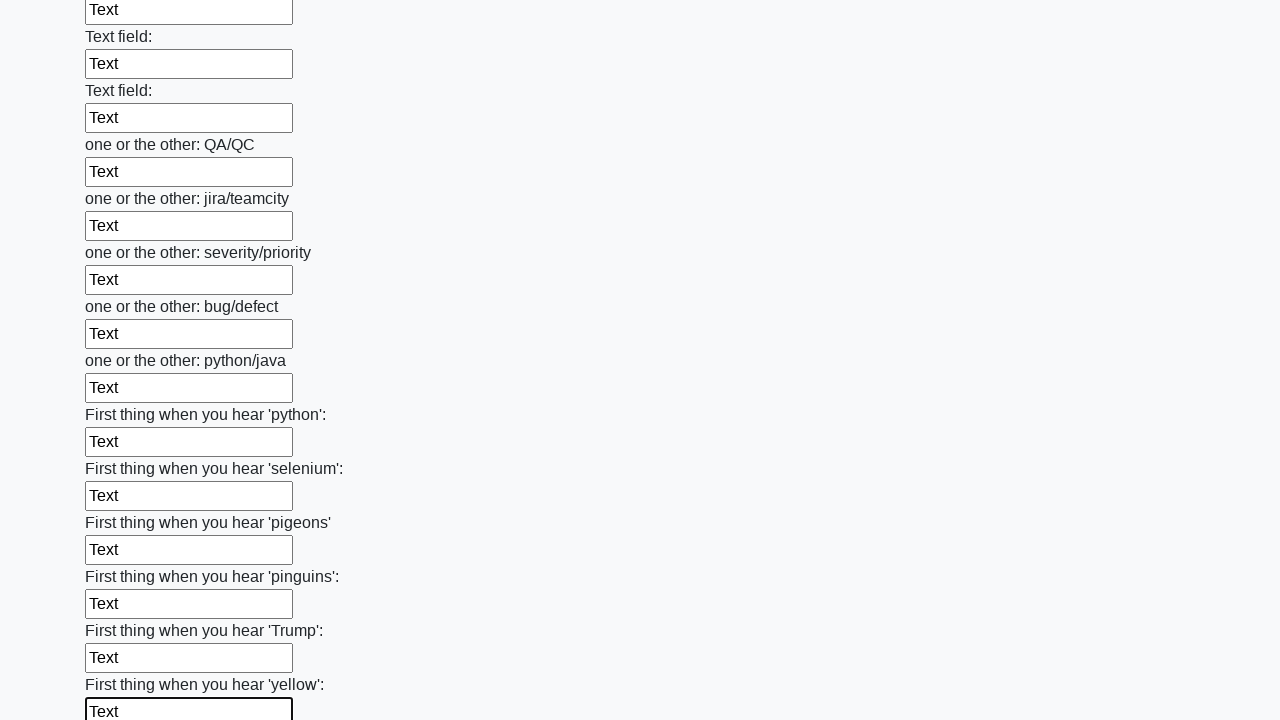

Filled an input field with text on input >> nth=98
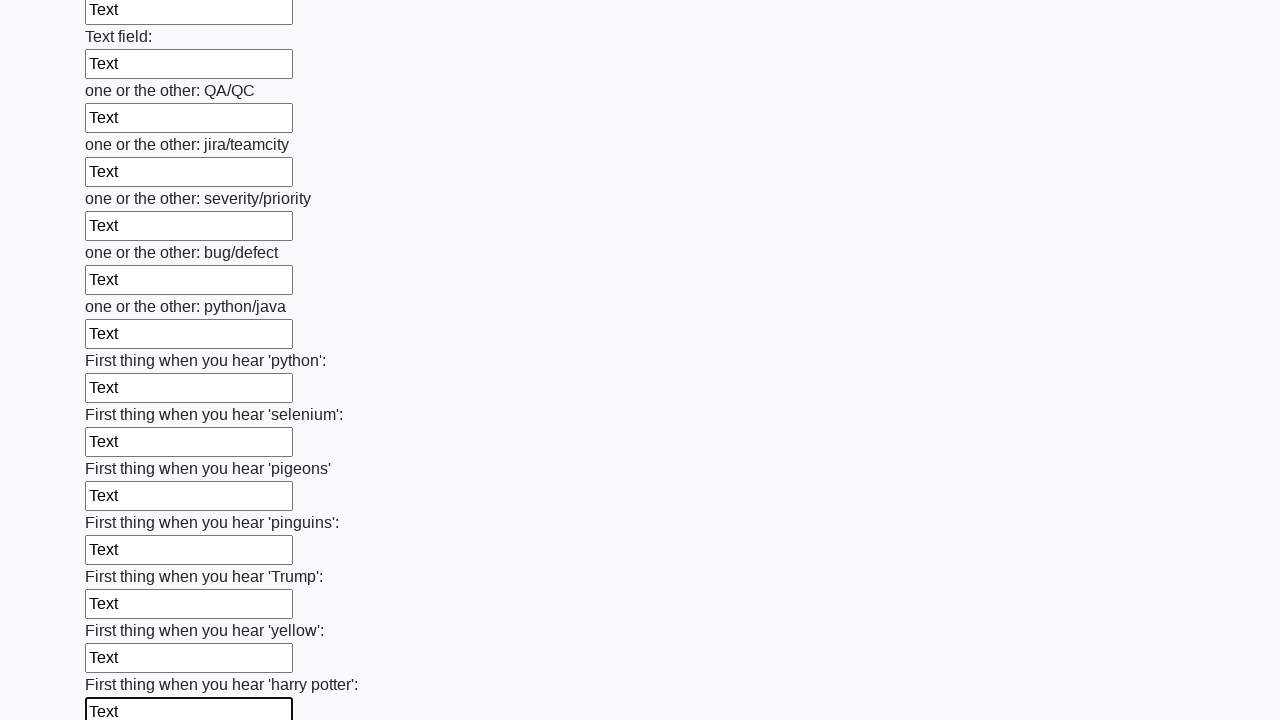

Filled an input field with text on input >> nth=99
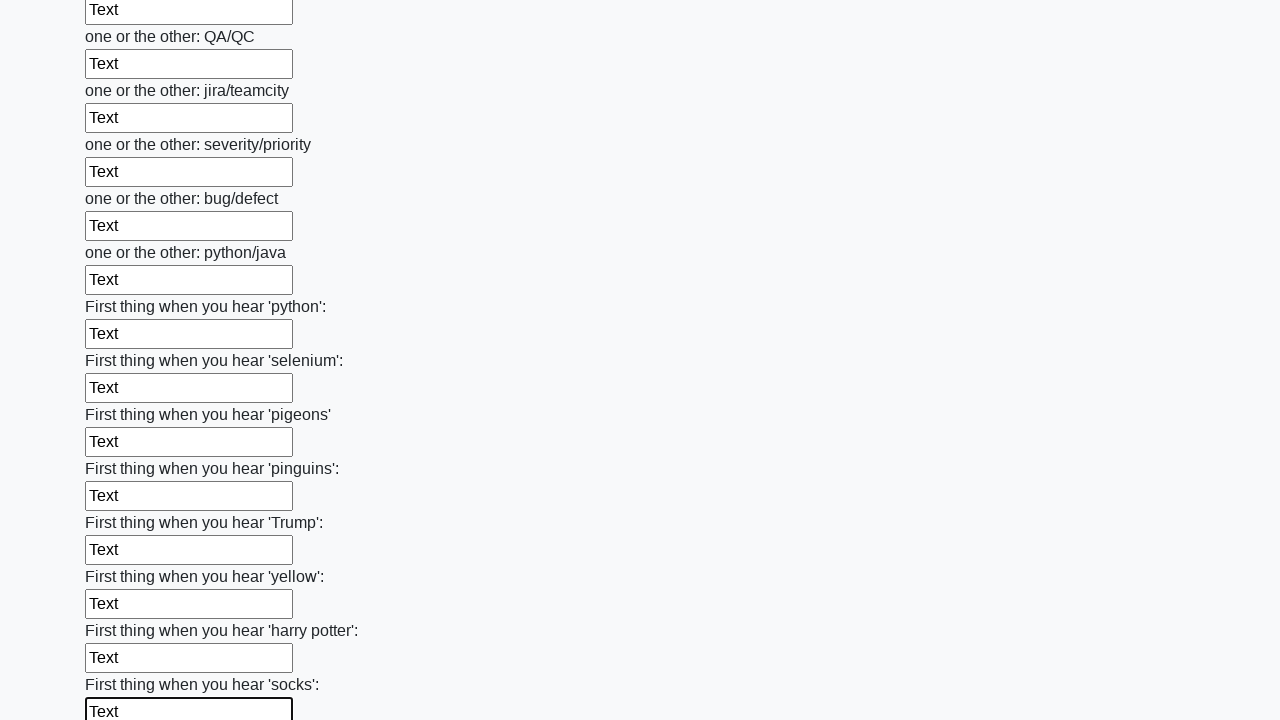

Clicked the submit button at (123, 611) on button.btn
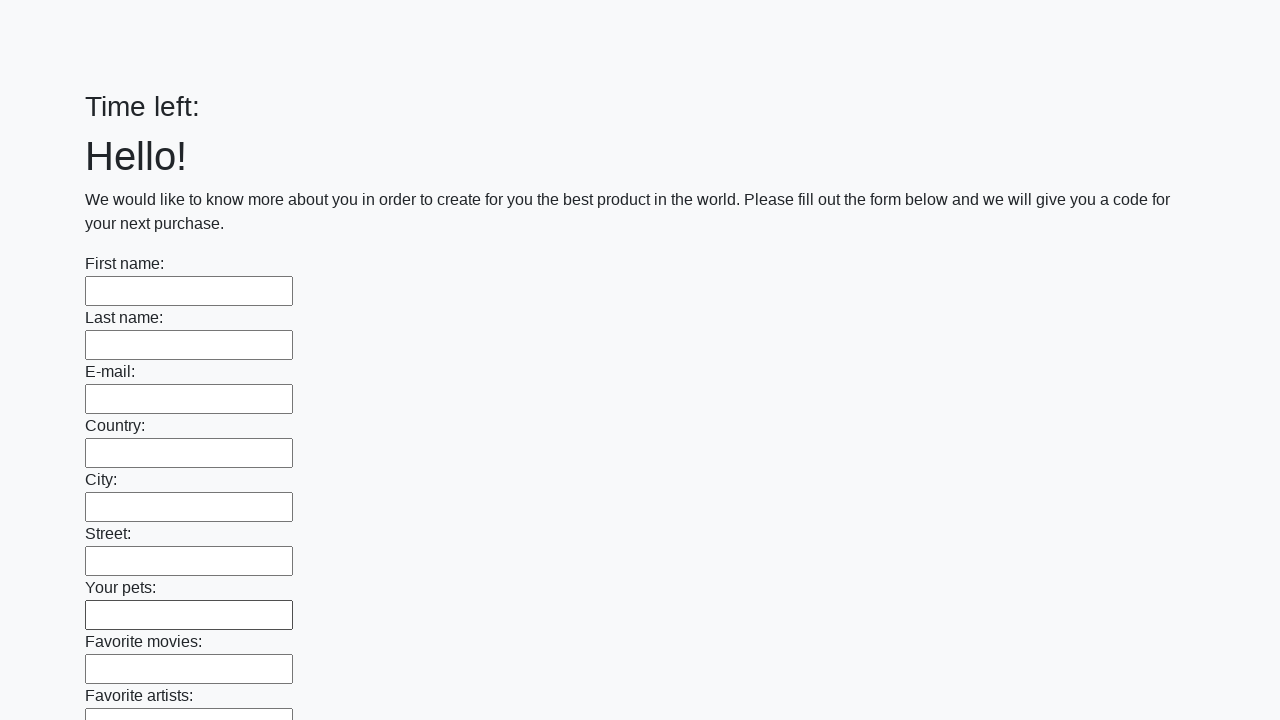

Waited for form submission result
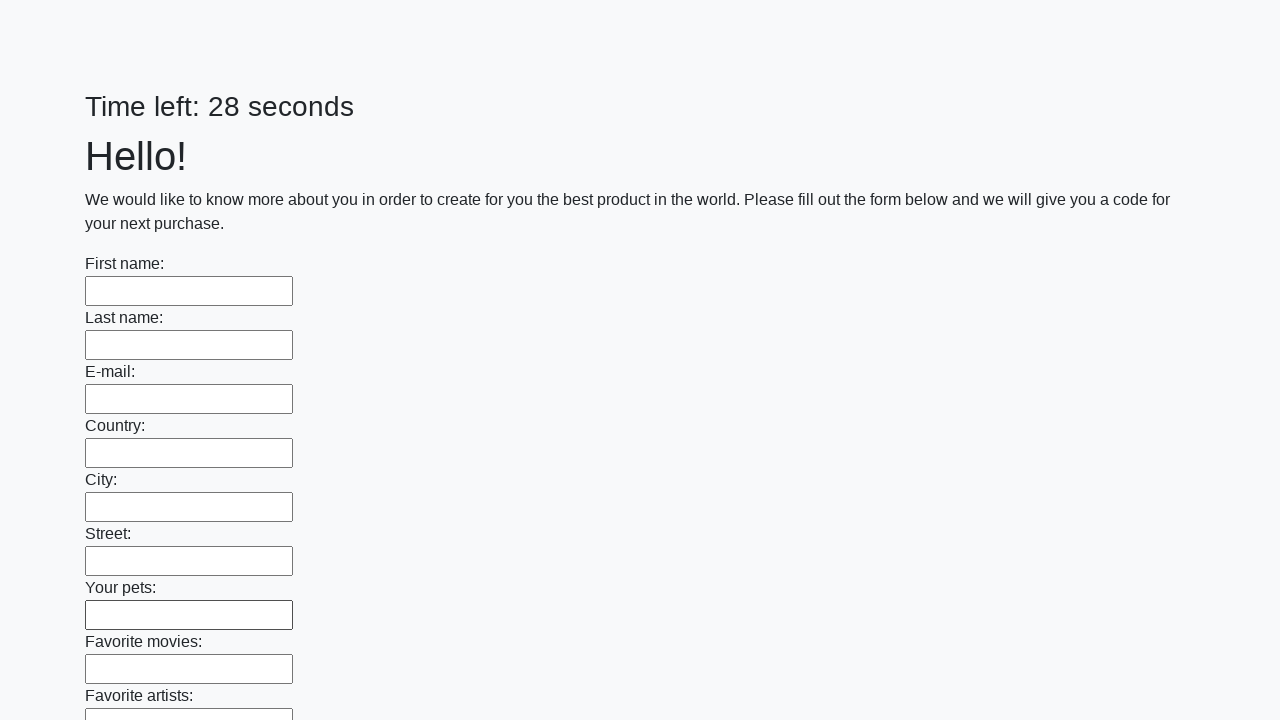

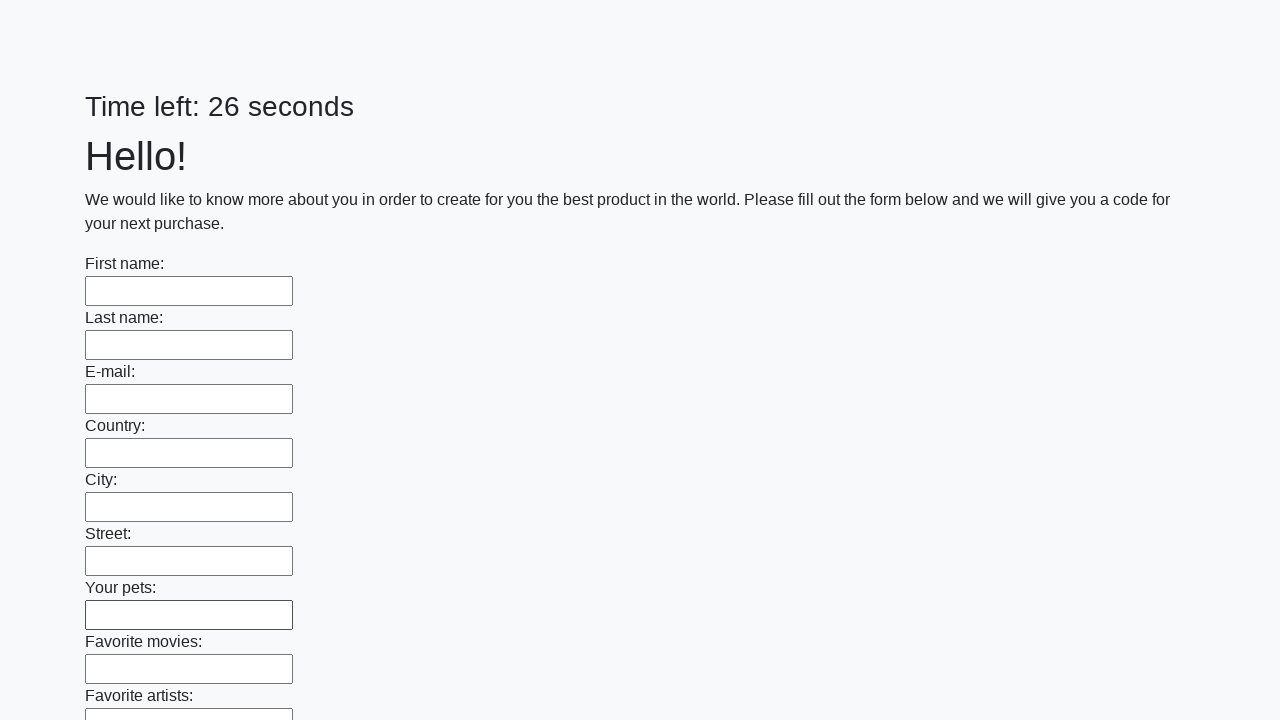